Tests filling a large form by entering text into all input fields and submitting the form

Starting URL: http://suninjuly.github.io/huge_form.html

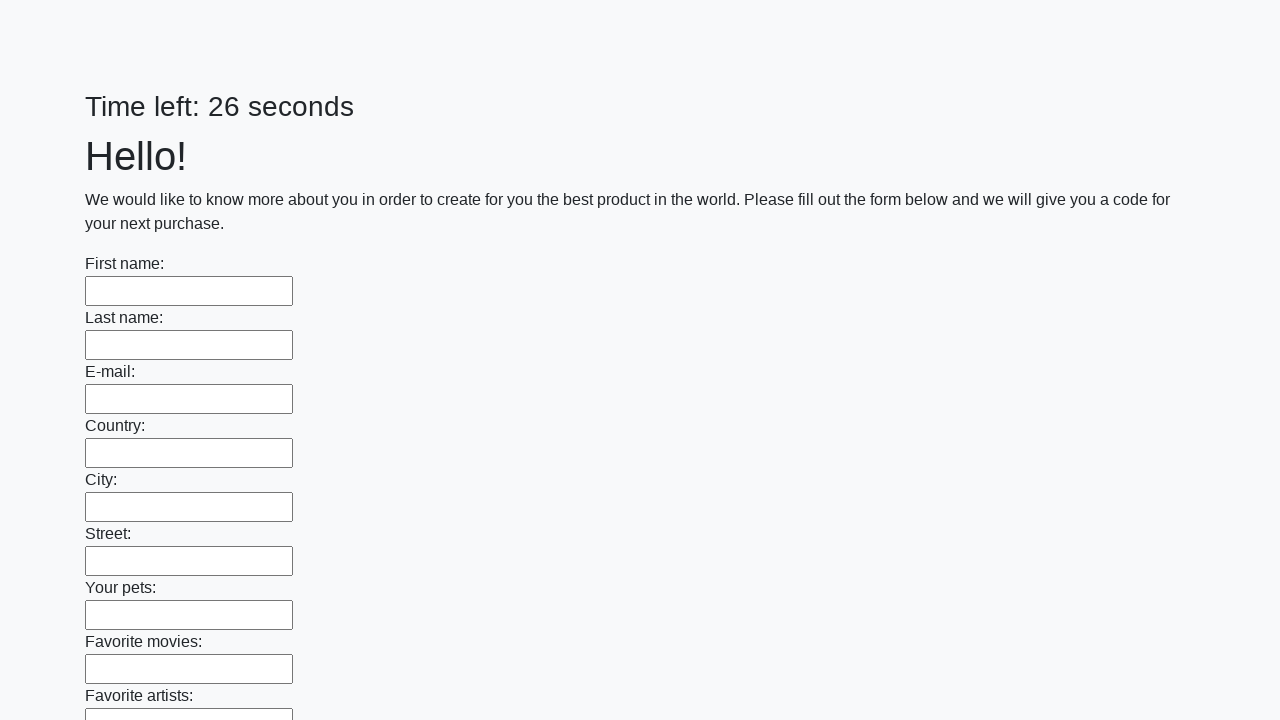

Navigated to huge form page
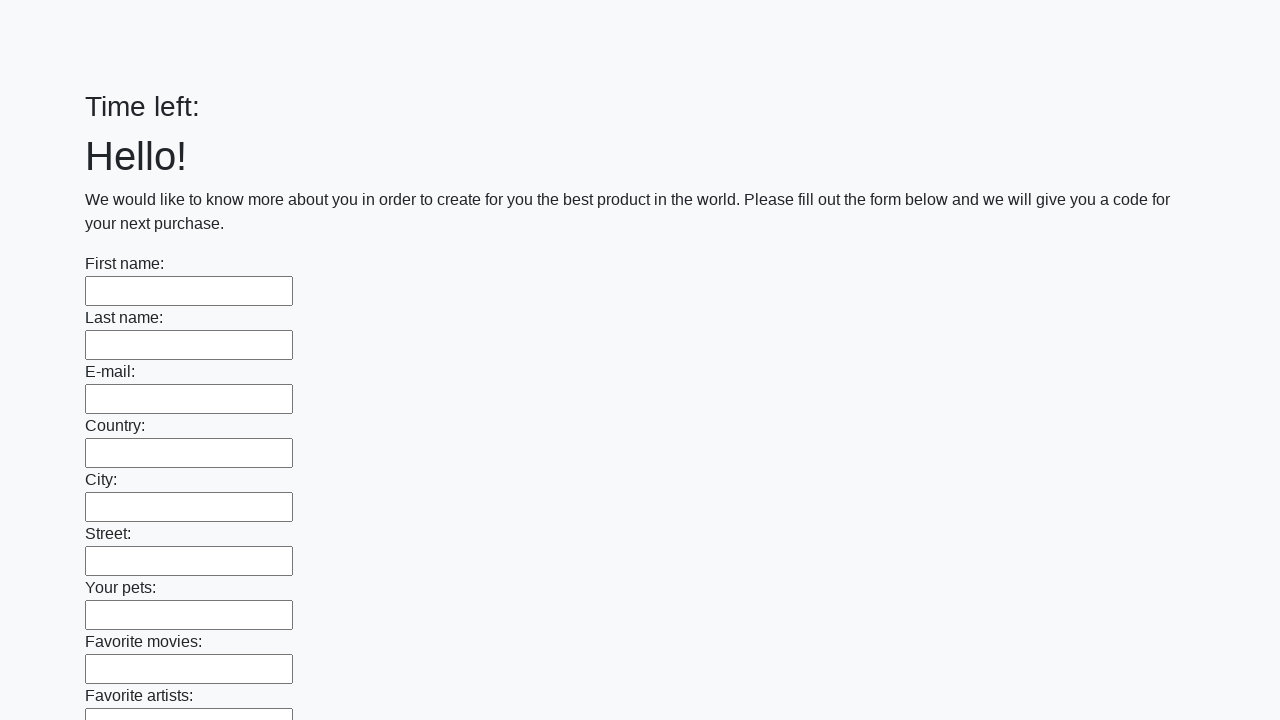

Filled an input field with 'TestAnswer' on input >> nth=0
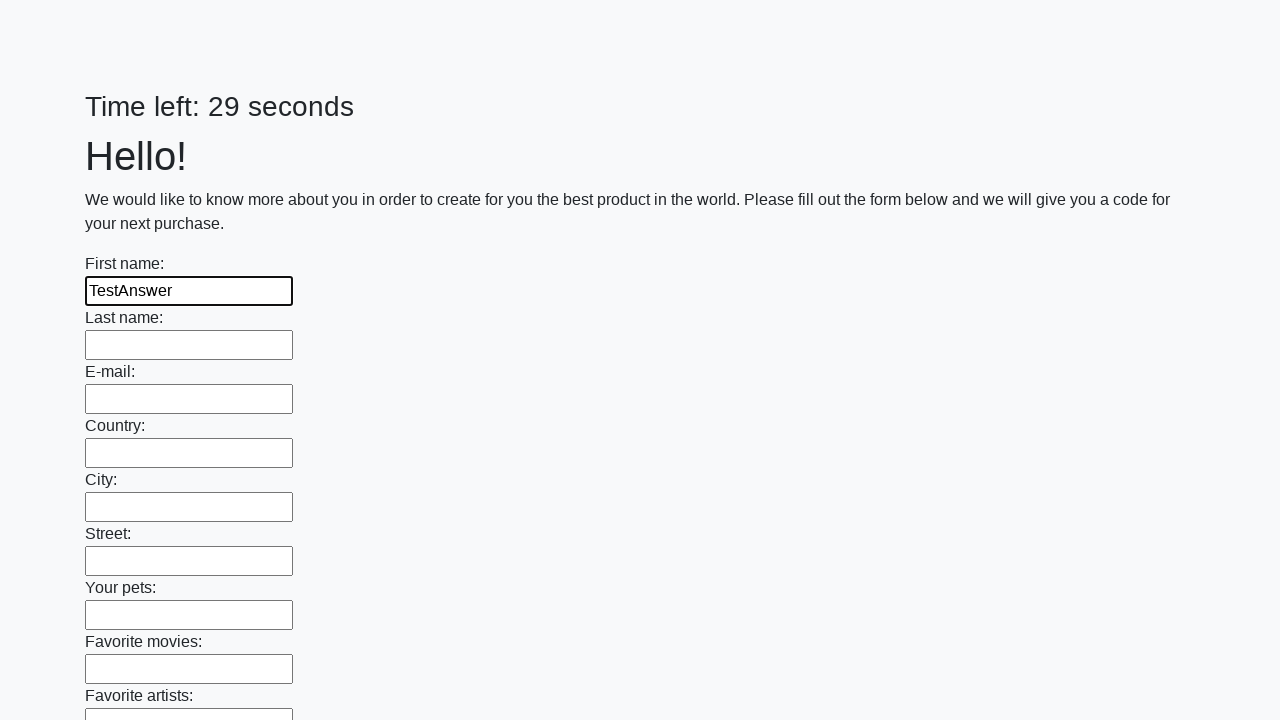

Filled an input field with 'TestAnswer' on input >> nth=1
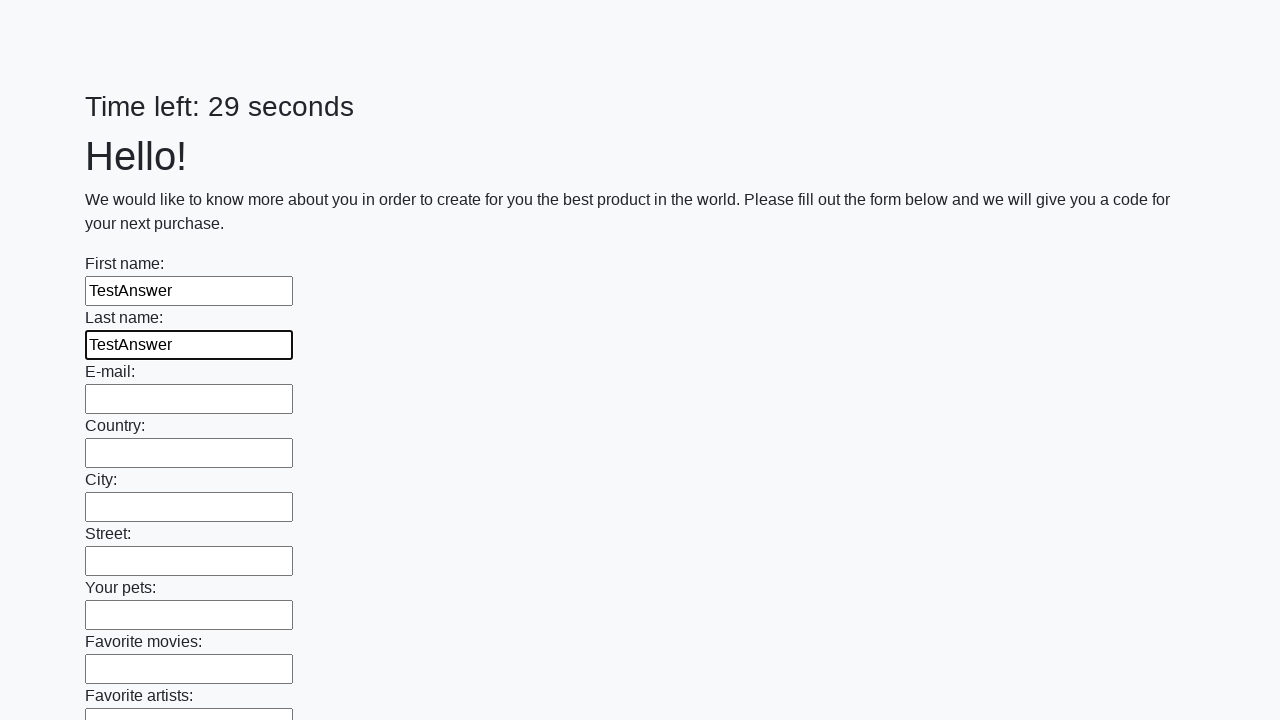

Filled an input field with 'TestAnswer' on input >> nth=2
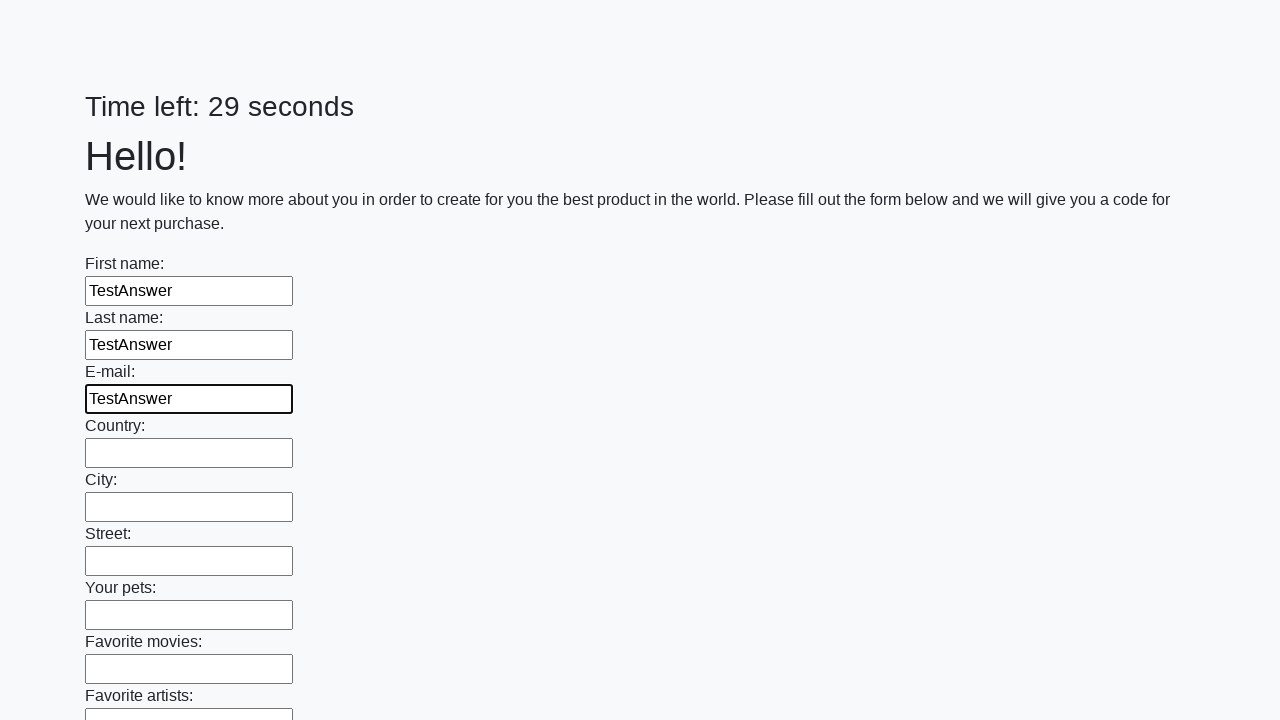

Filled an input field with 'TestAnswer' on input >> nth=3
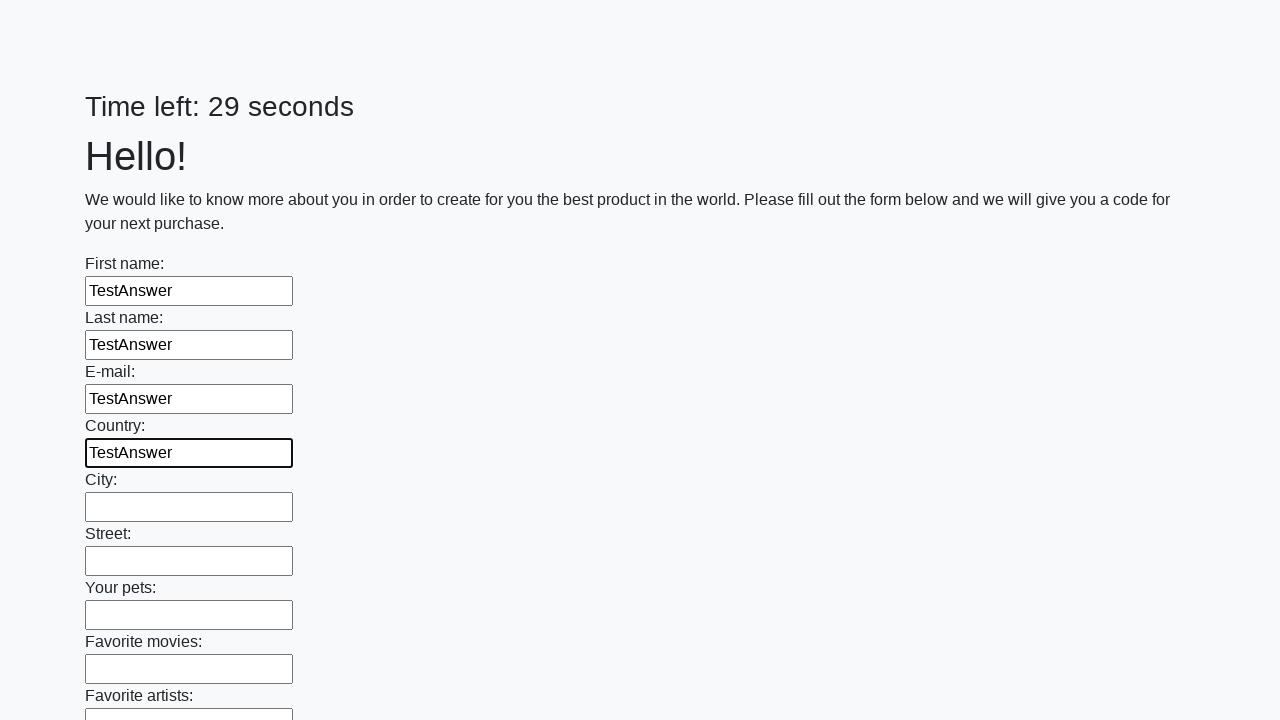

Filled an input field with 'TestAnswer' on input >> nth=4
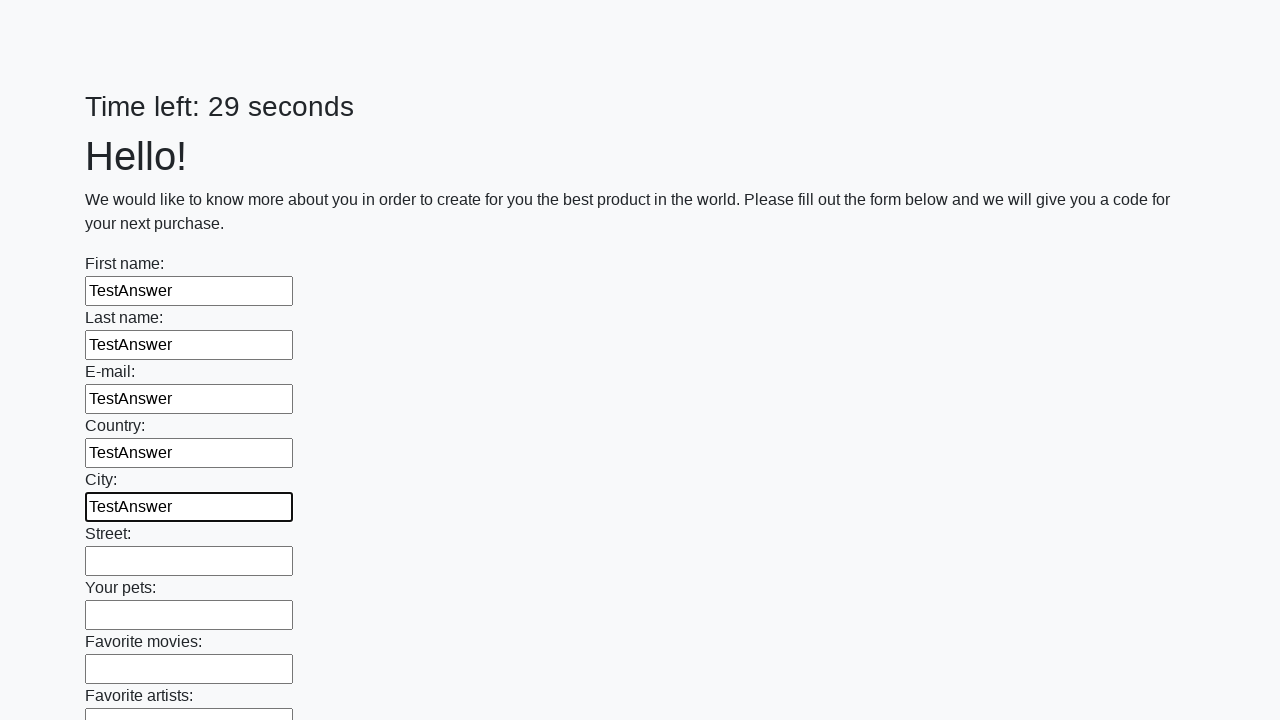

Filled an input field with 'TestAnswer' on input >> nth=5
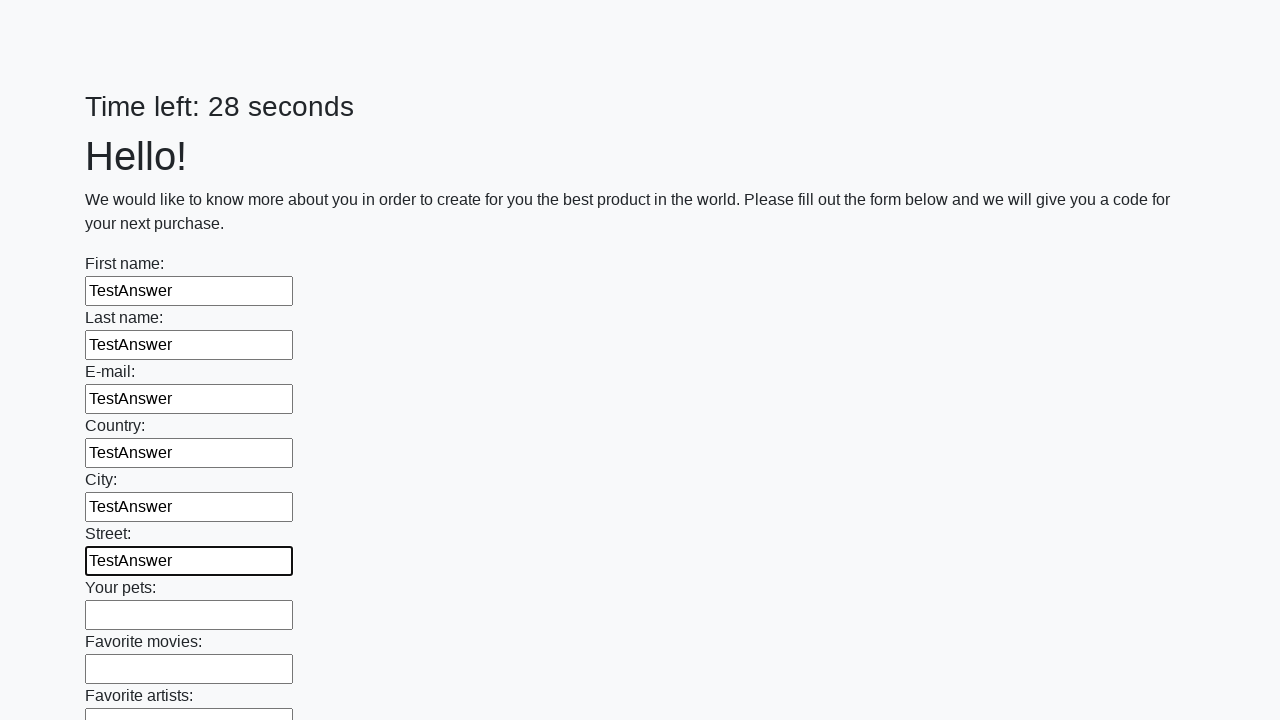

Filled an input field with 'TestAnswer' on input >> nth=6
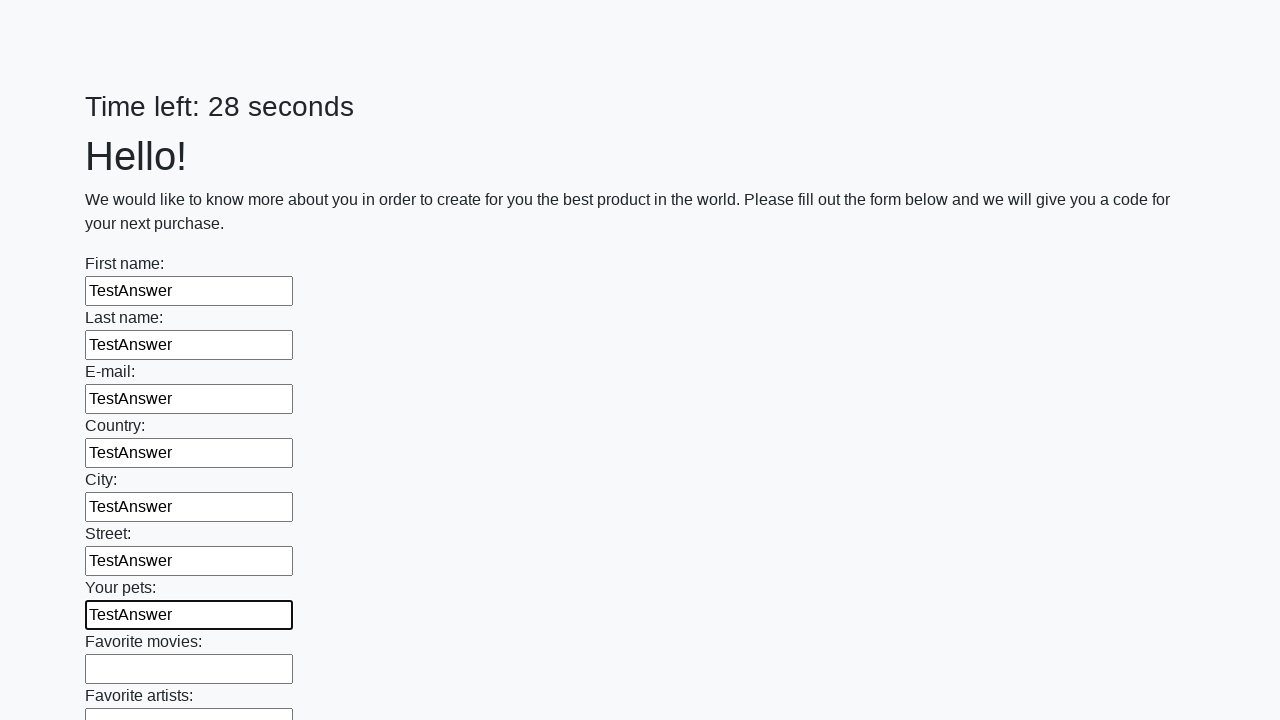

Filled an input field with 'TestAnswer' on input >> nth=7
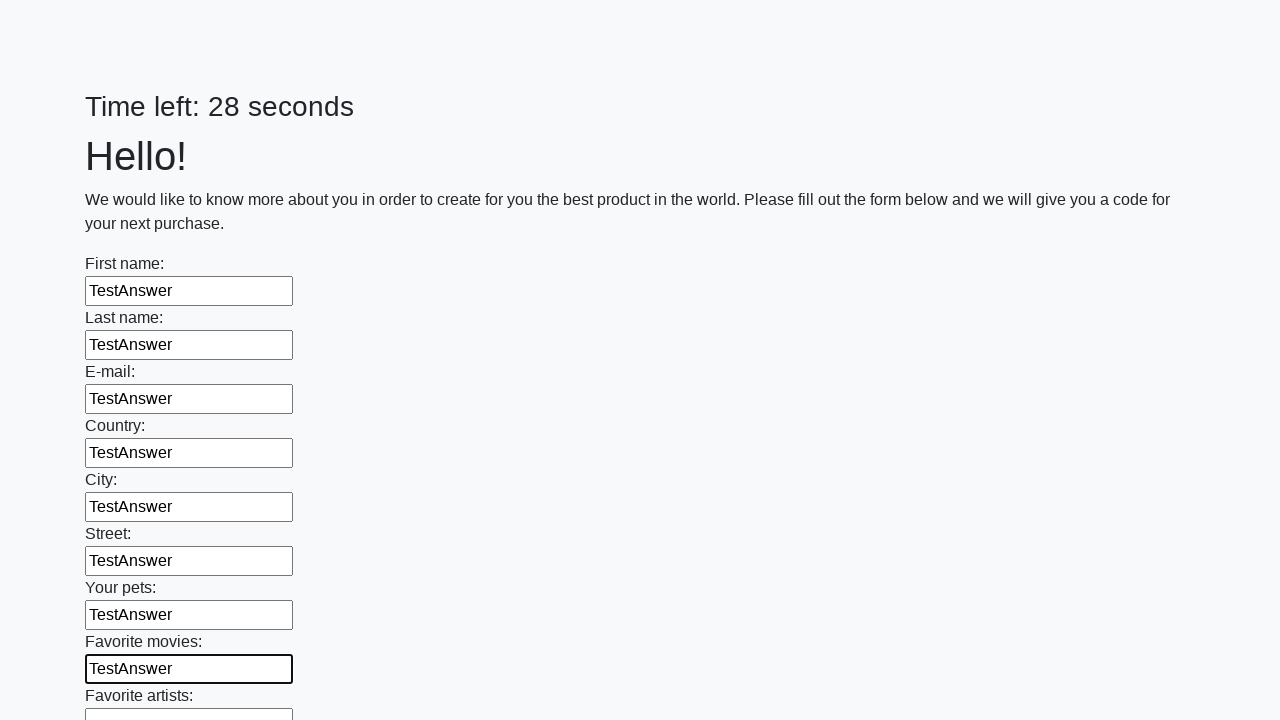

Filled an input field with 'TestAnswer' on input >> nth=8
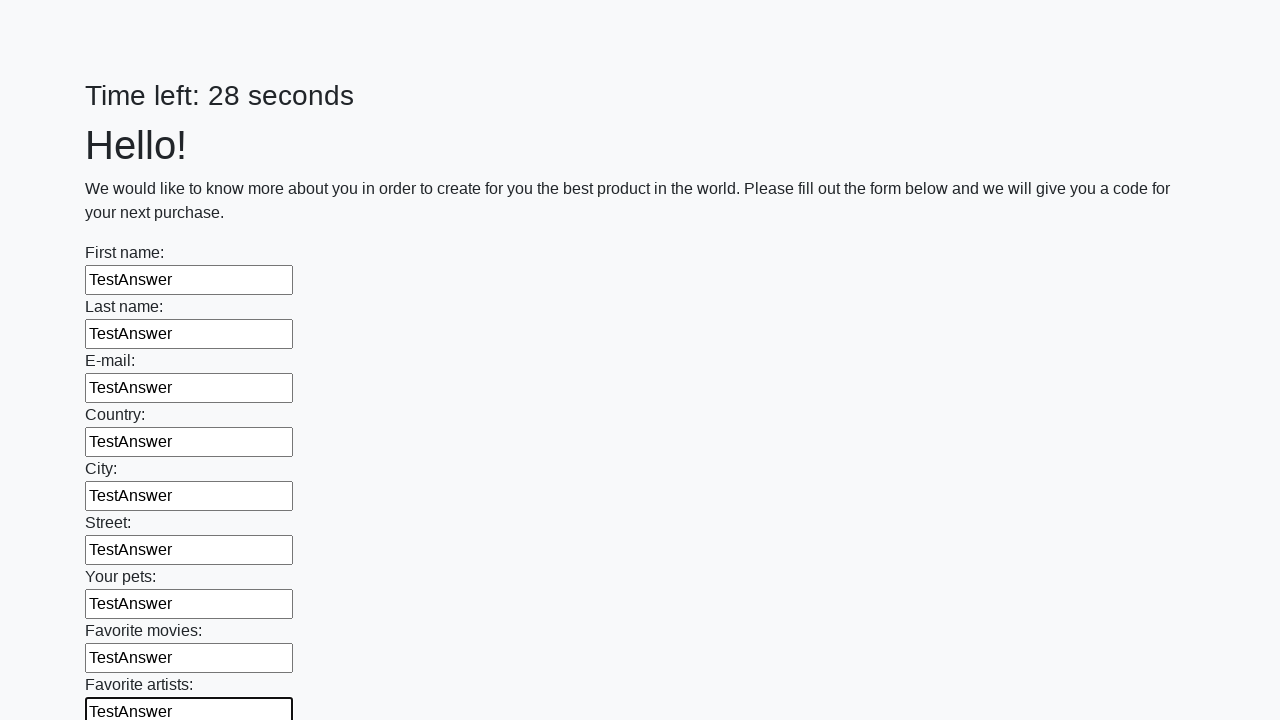

Filled an input field with 'TestAnswer' on input >> nth=9
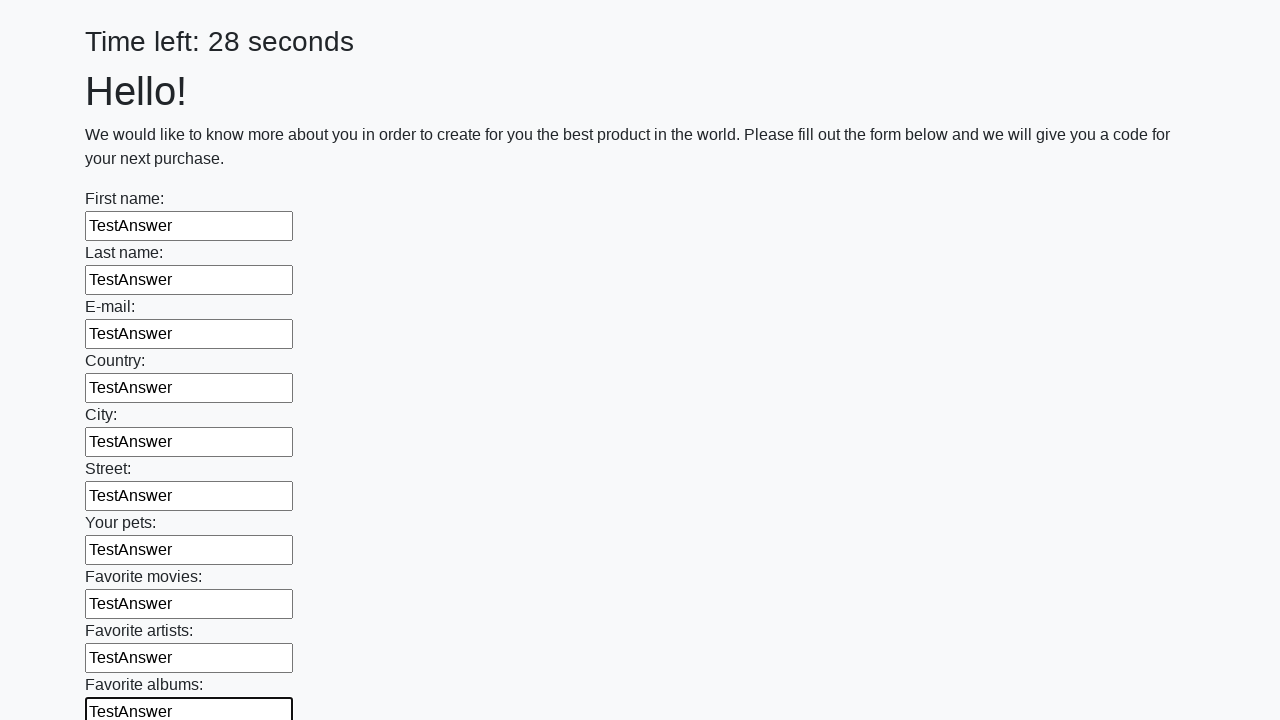

Filled an input field with 'TestAnswer' on input >> nth=10
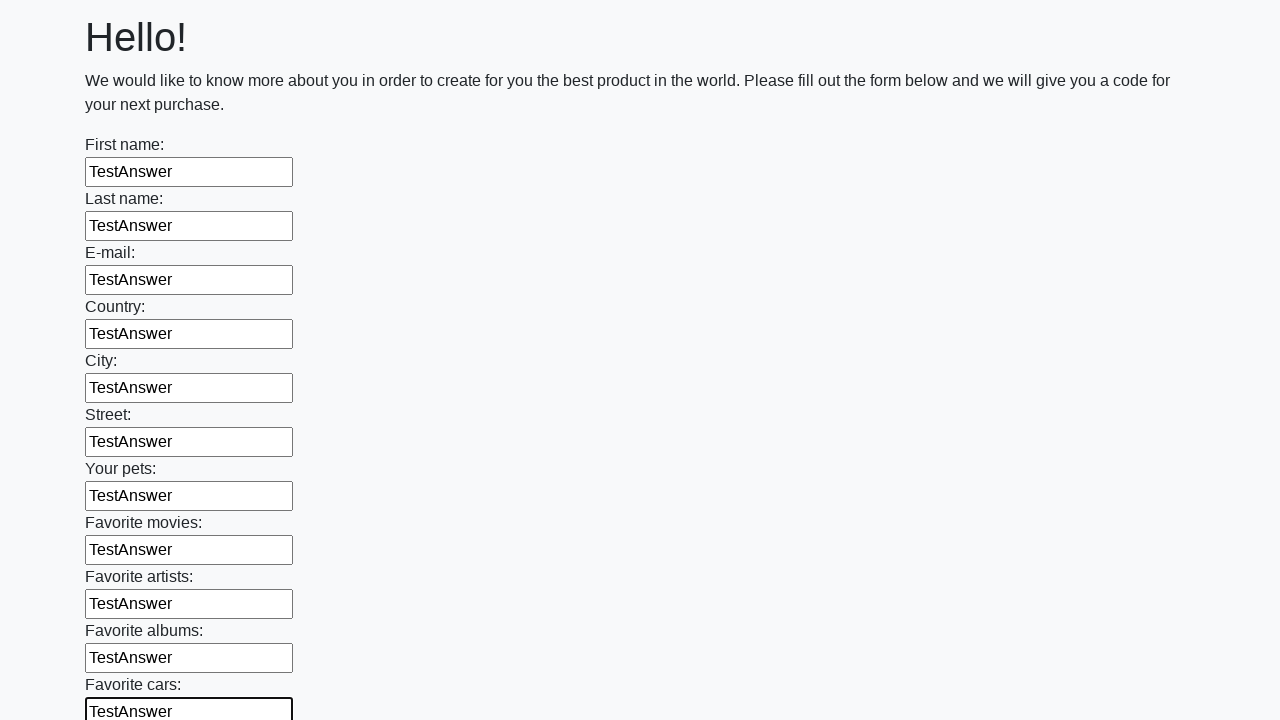

Filled an input field with 'TestAnswer' on input >> nth=11
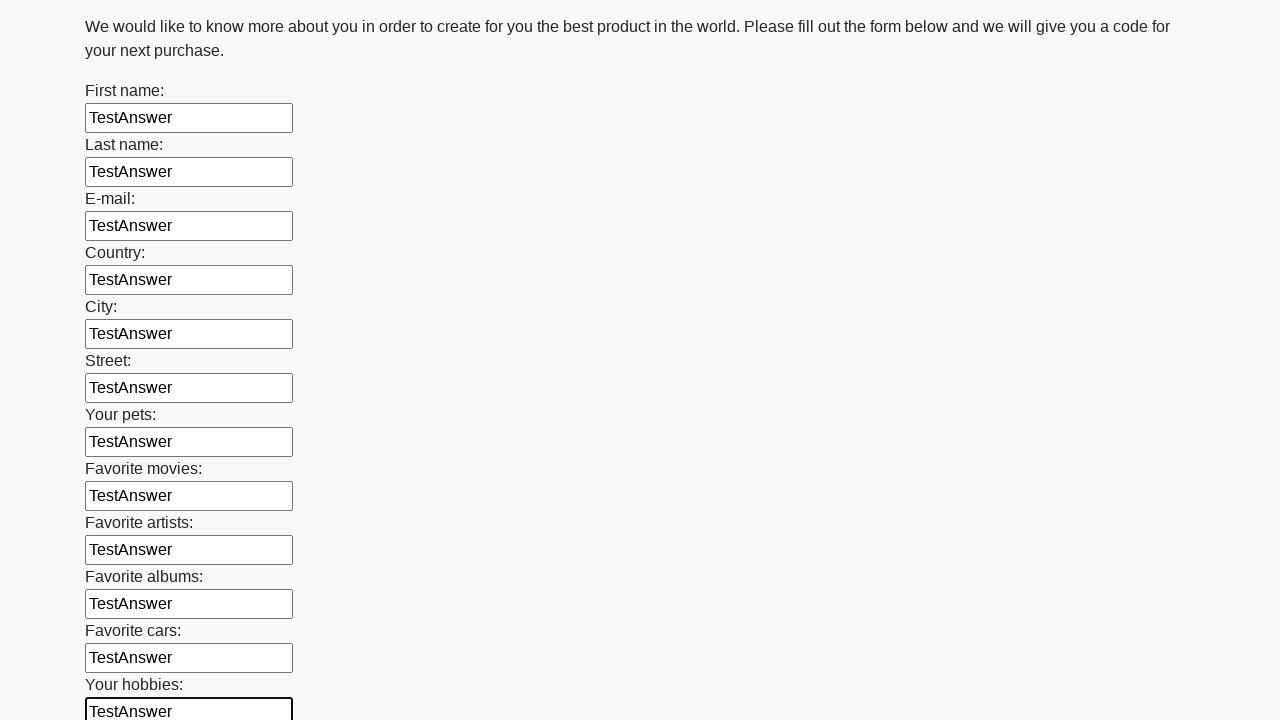

Filled an input field with 'TestAnswer' on input >> nth=12
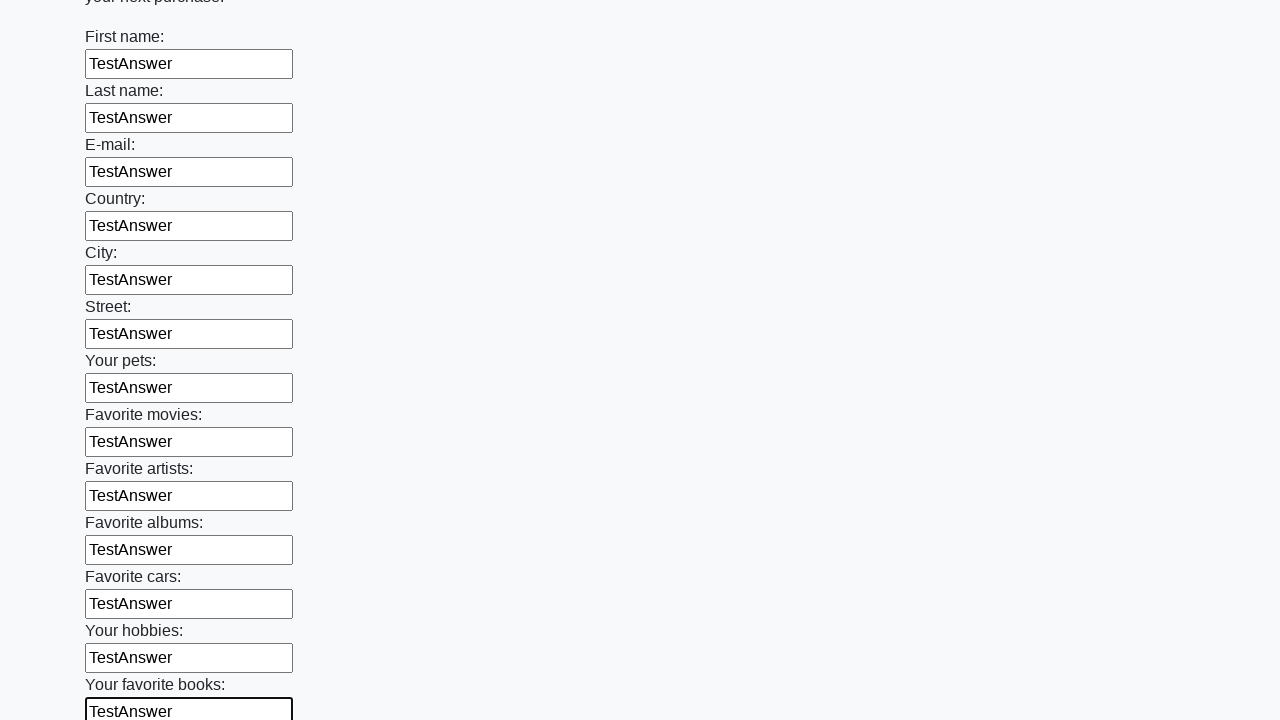

Filled an input field with 'TestAnswer' on input >> nth=13
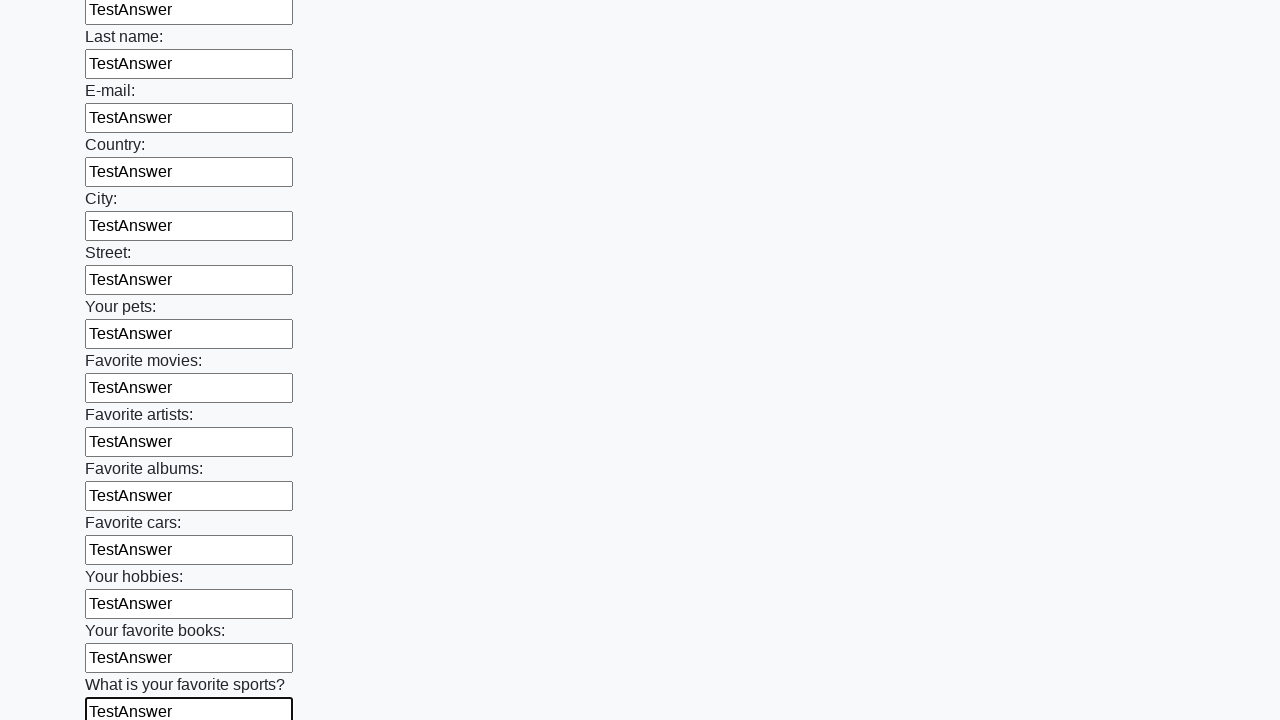

Filled an input field with 'TestAnswer' on input >> nth=14
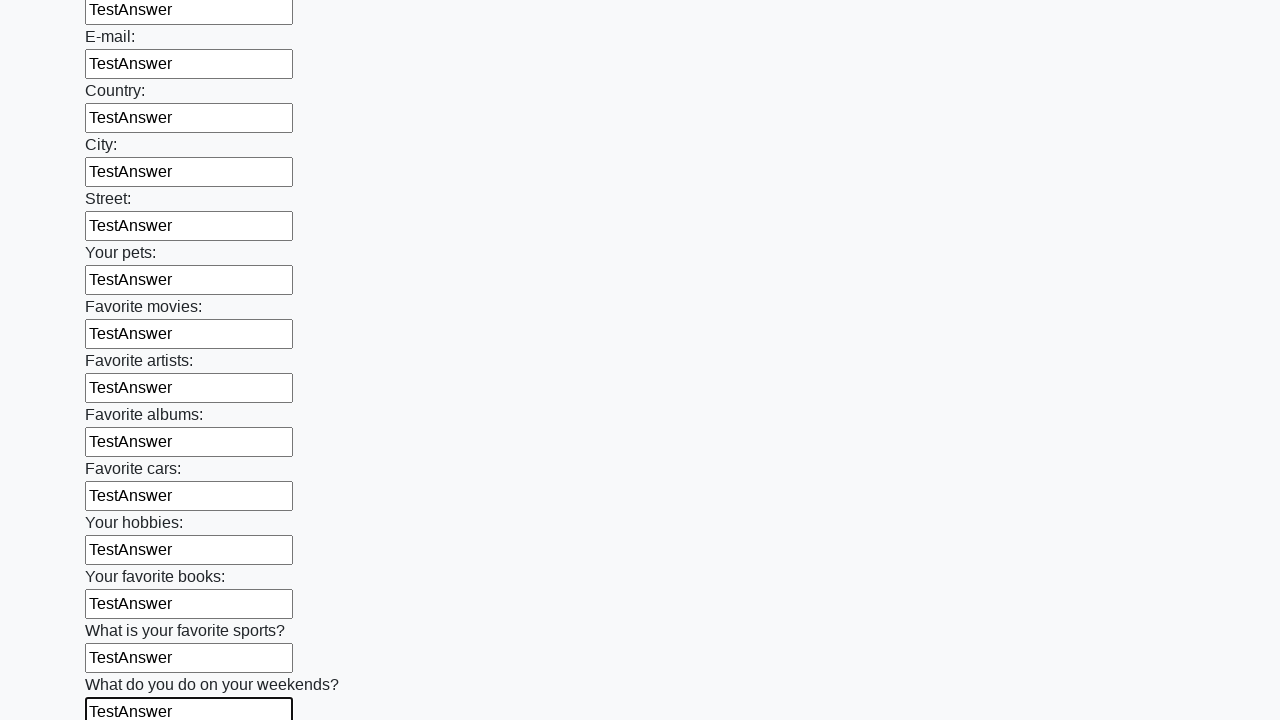

Filled an input field with 'TestAnswer' on input >> nth=15
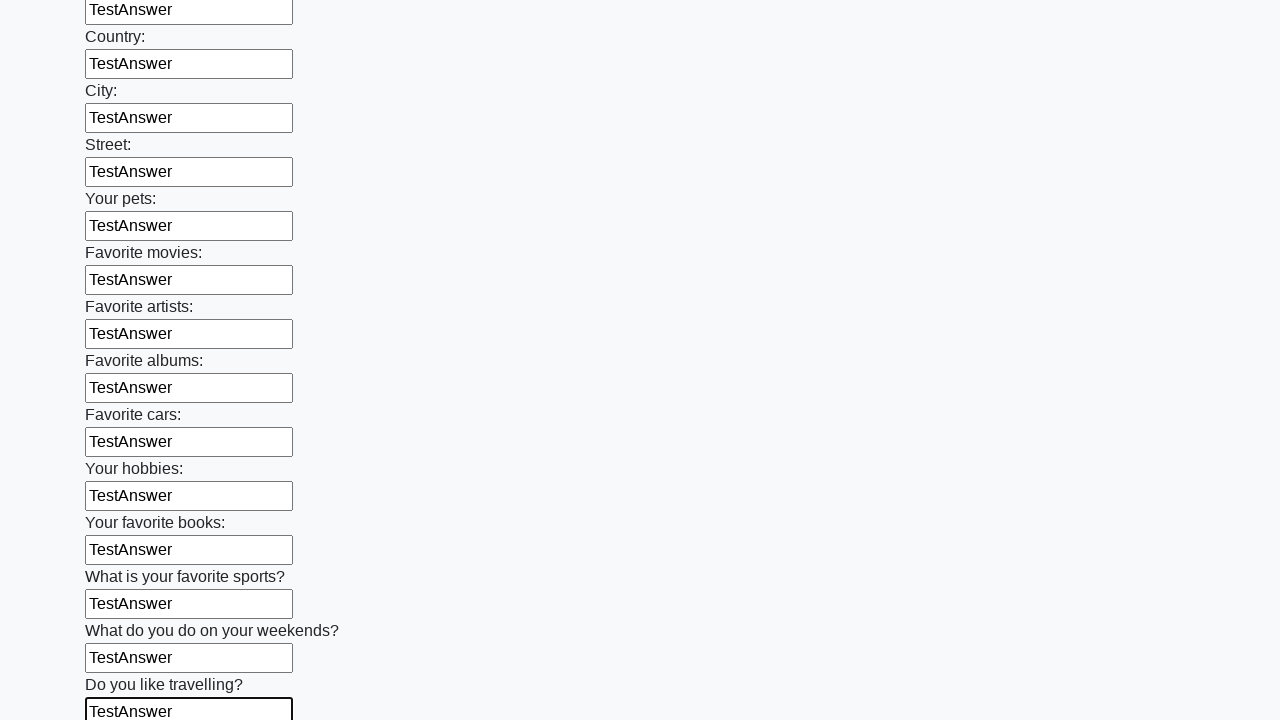

Filled an input field with 'TestAnswer' on input >> nth=16
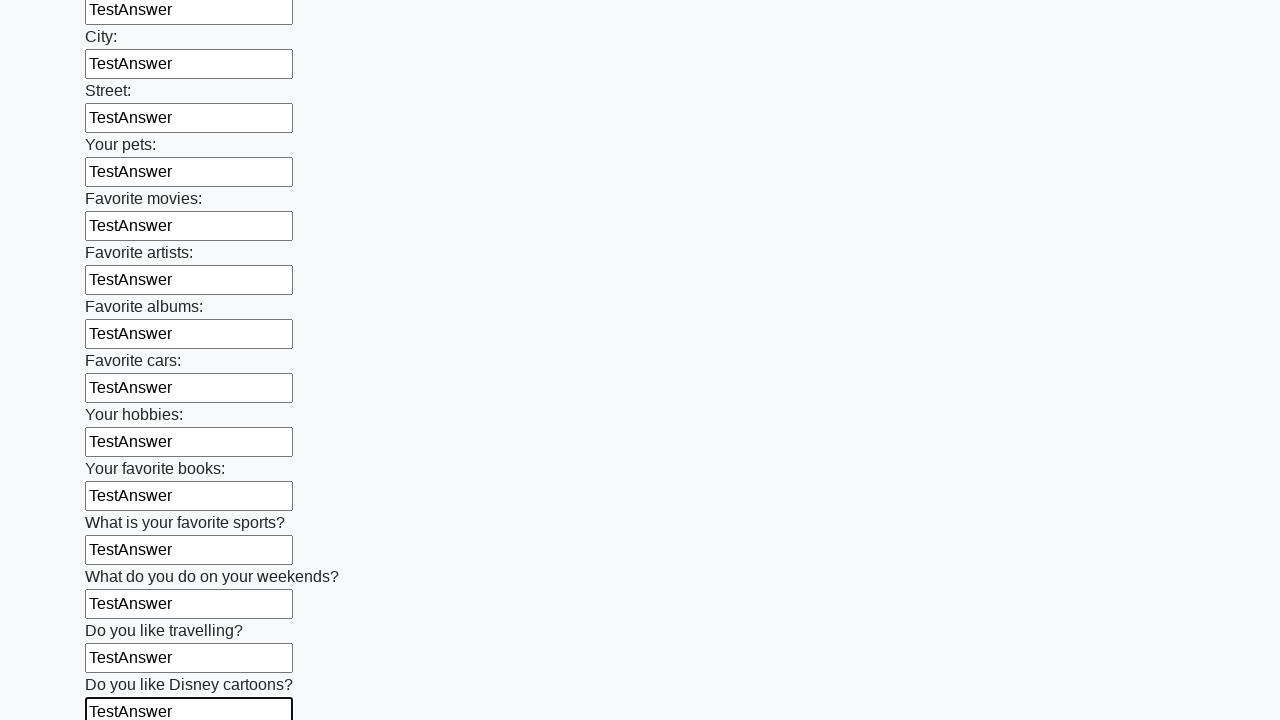

Filled an input field with 'TestAnswer' on input >> nth=17
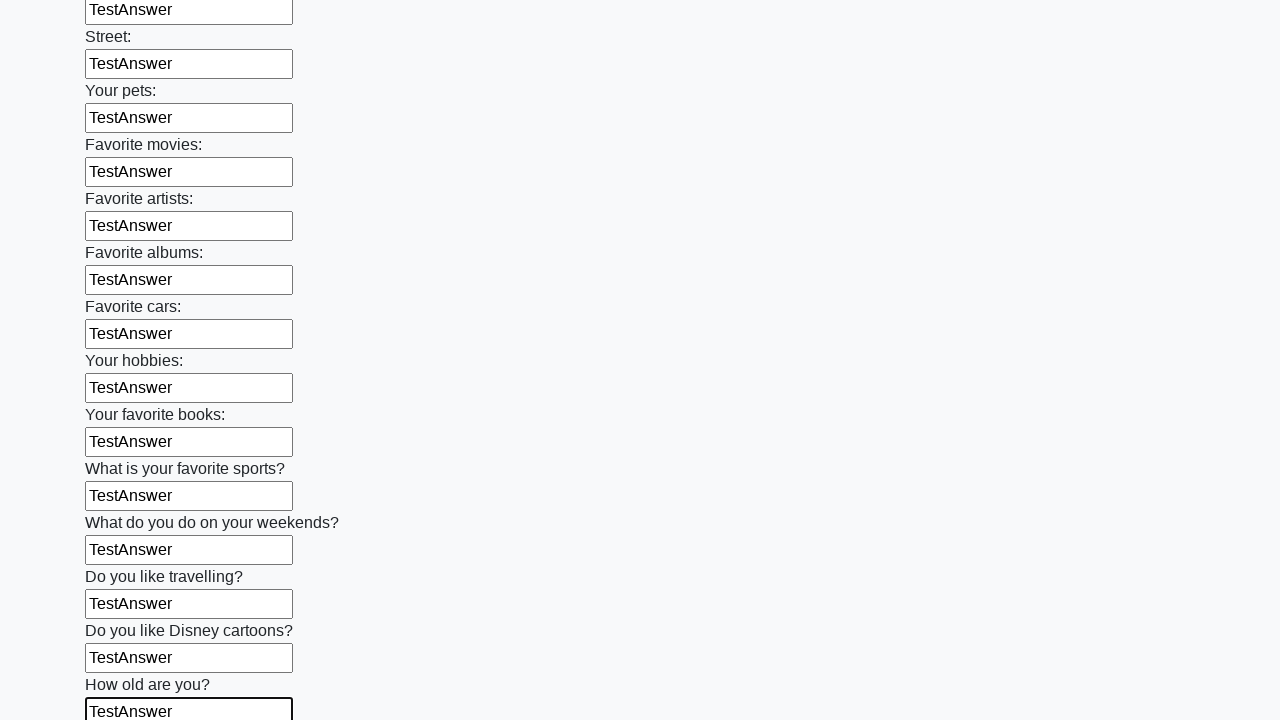

Filled an input field with 'TestAnswer' on input >> nth=18
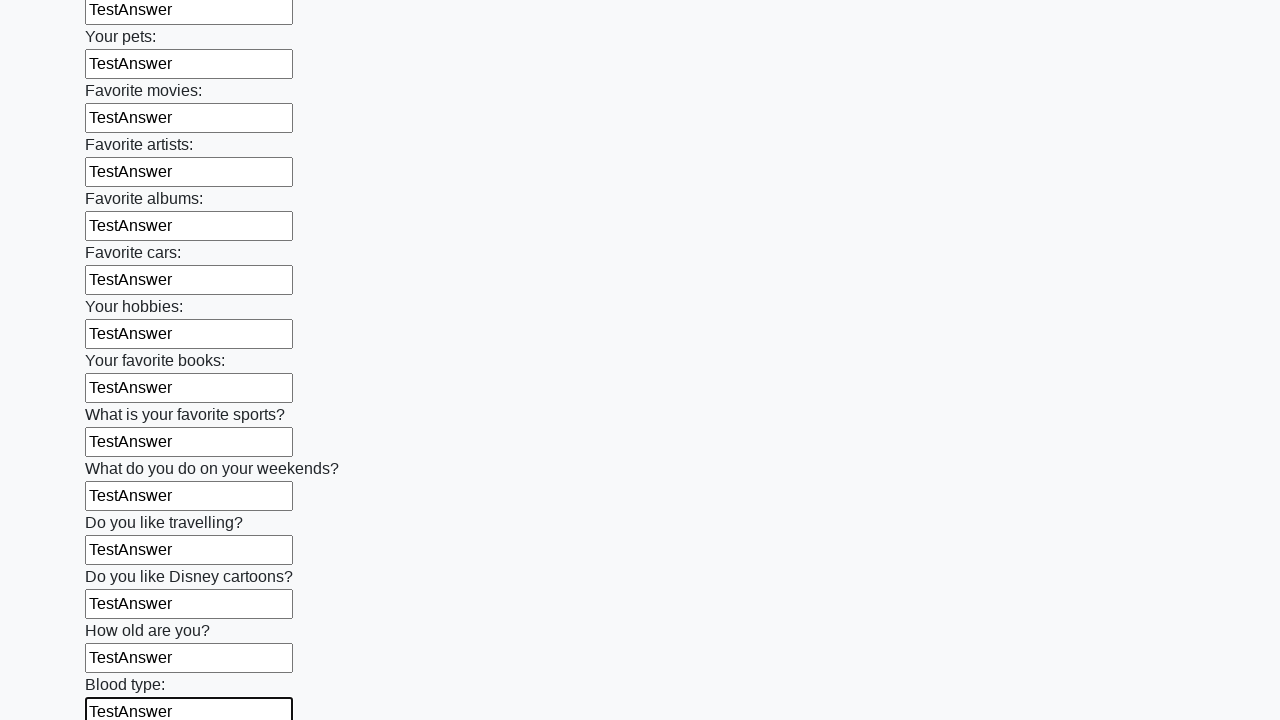

Filled an input field with 'TestAnswer' on input >> nth=19
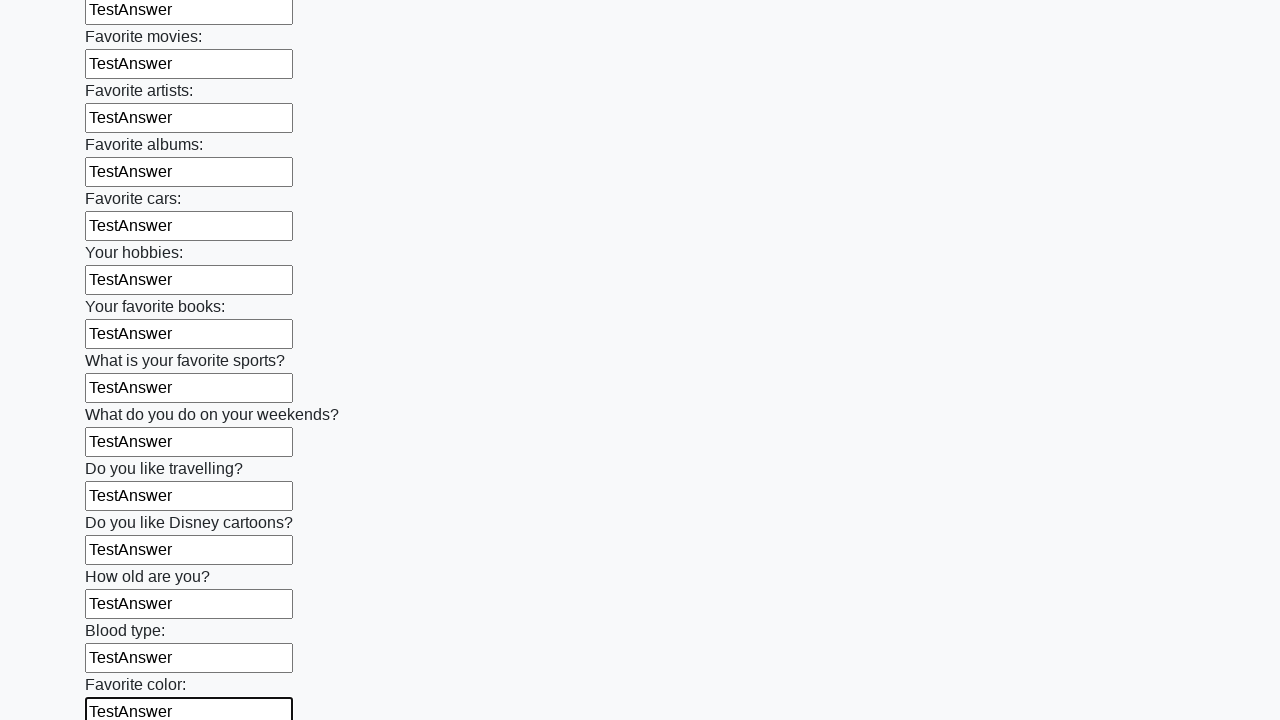

Filled an input field with 'TestAnswer' on input >> nth=20
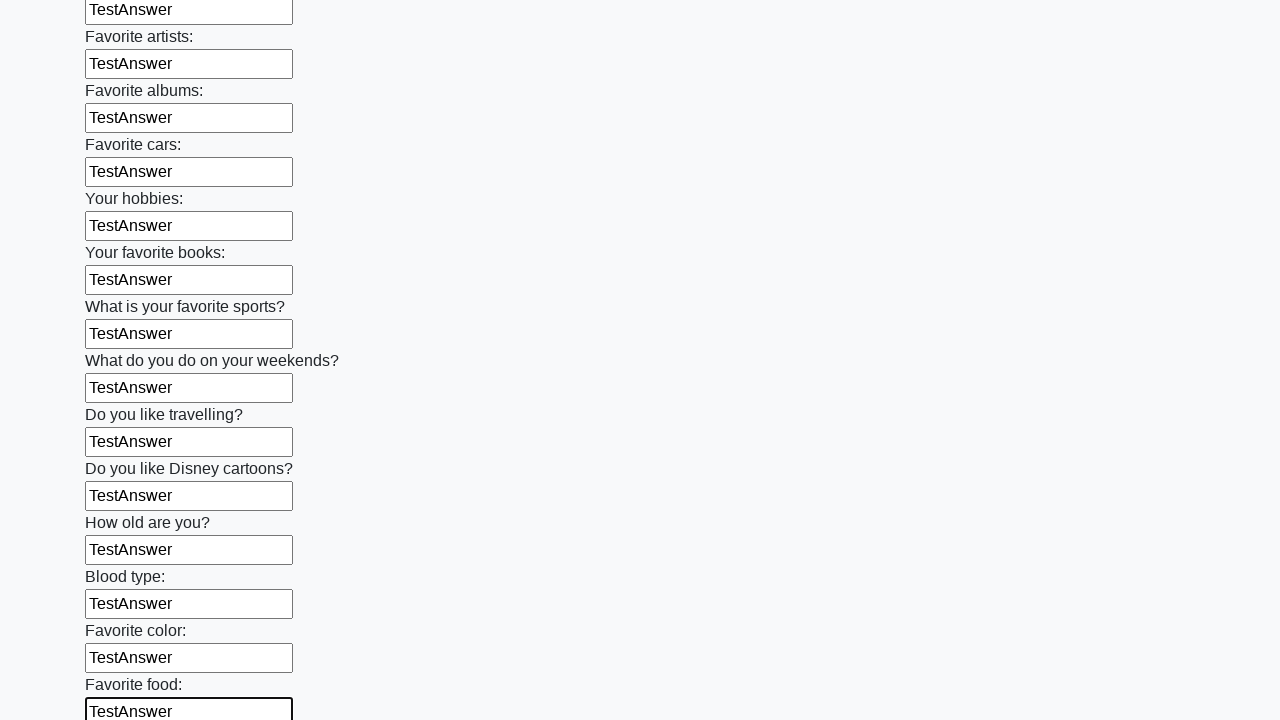

Filled an input field with 'TestAnswer' on input >> nth=21
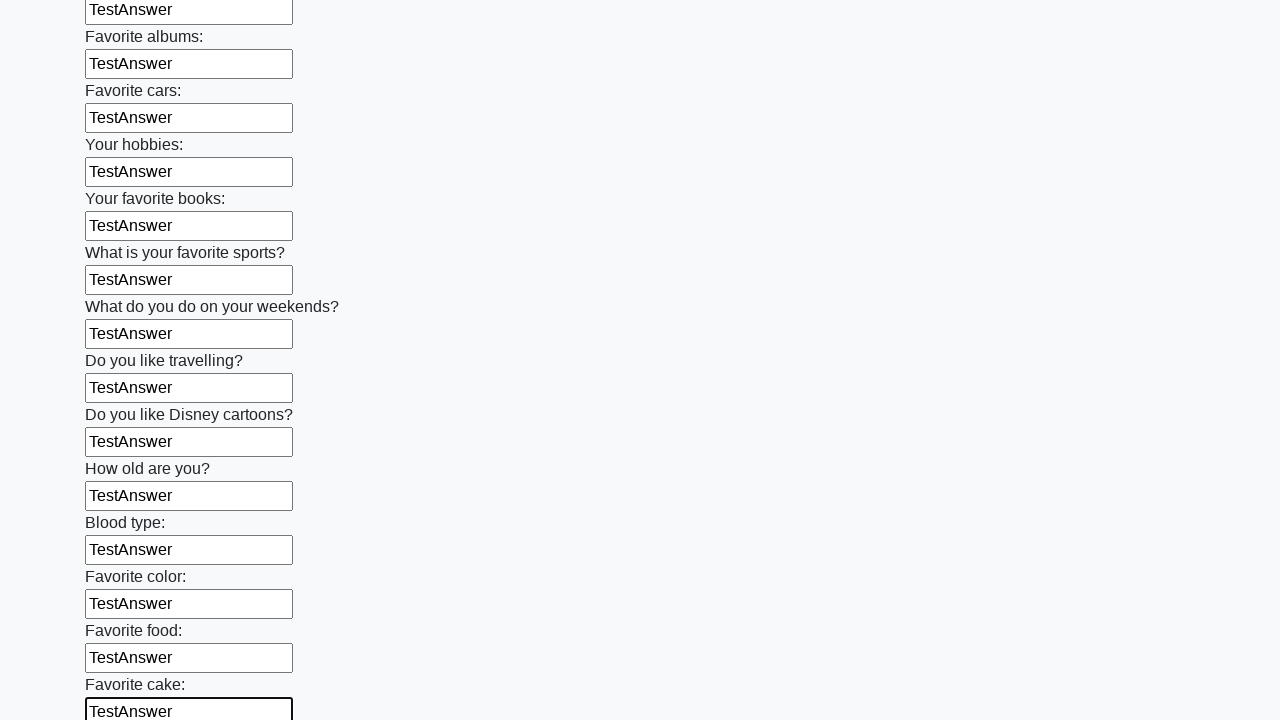

Filled an input field with 'TestAnswer' on input >> nth=22
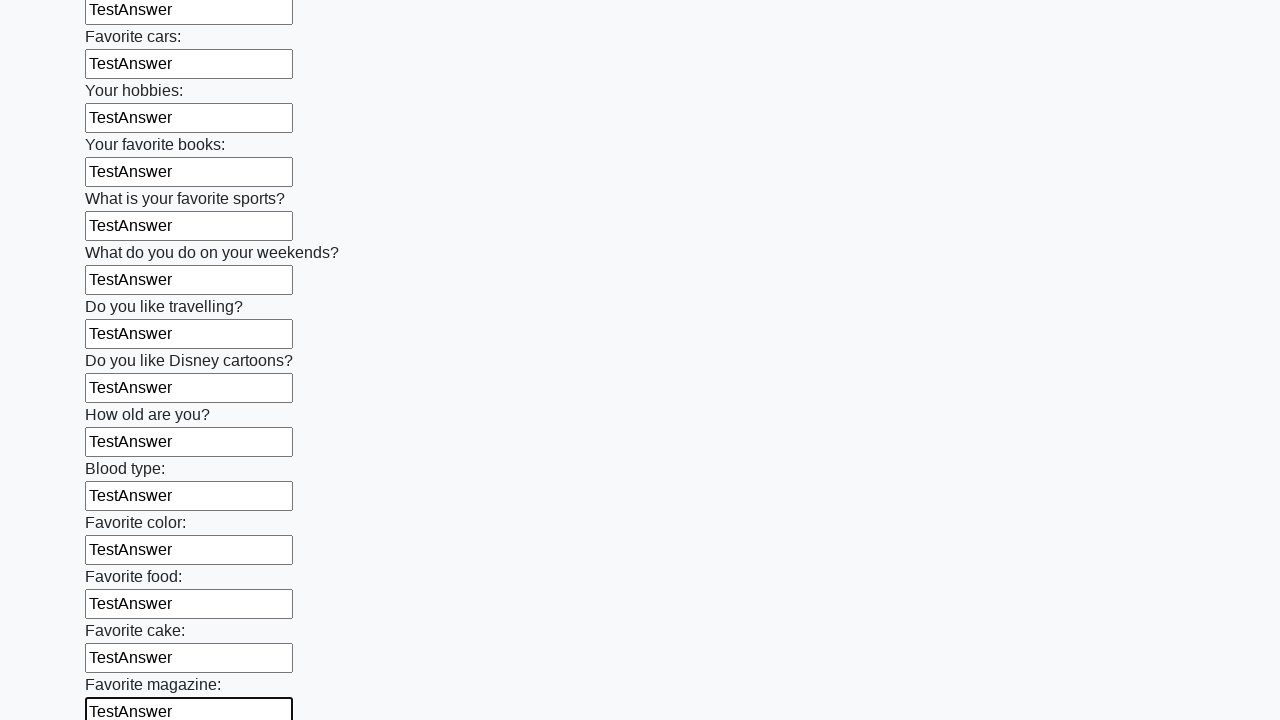

Filled an input field with 'TestAnswer' on input >> nth=23
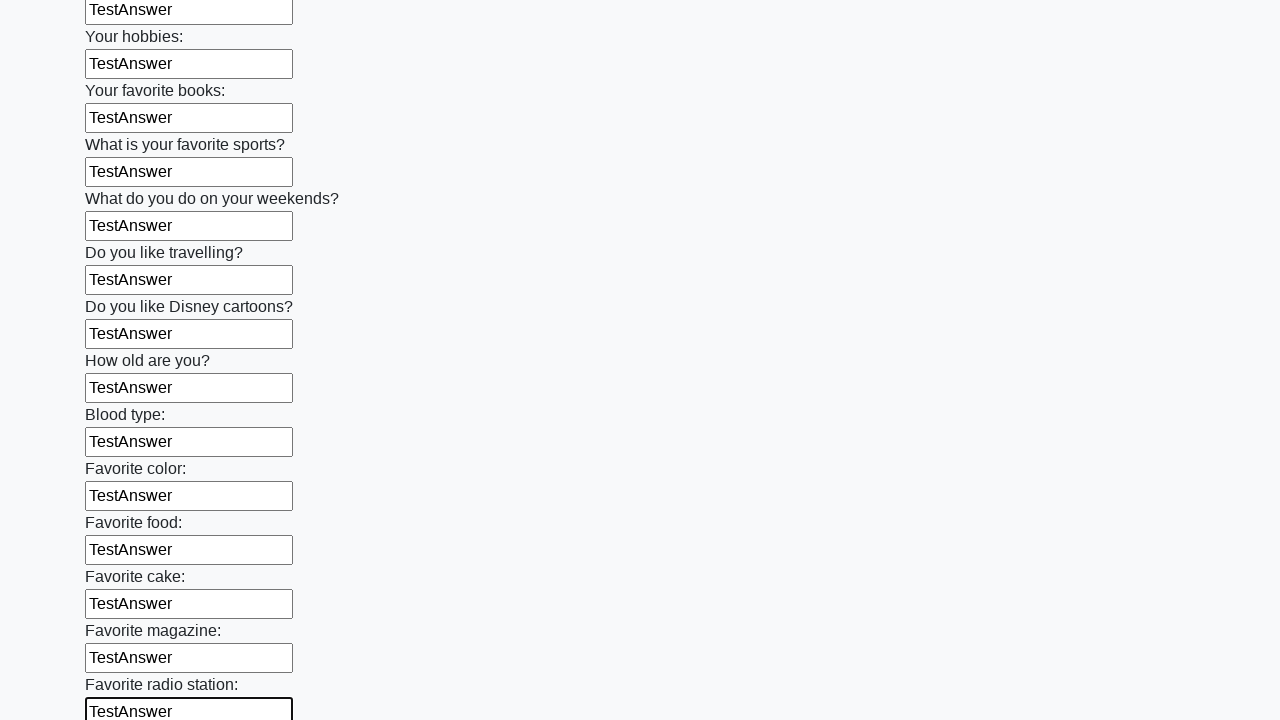

Filled an input field with 'TestAnswer' on input >> nth=24
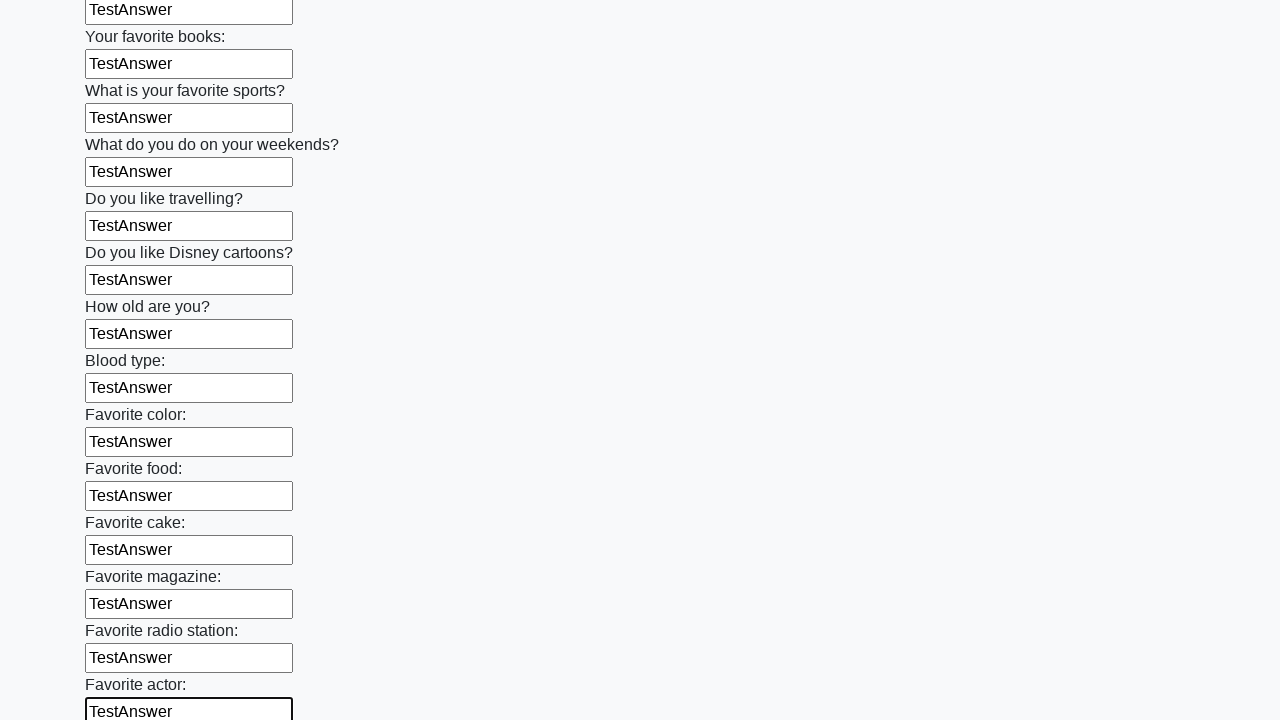

Filled an input field with 'TestAnswer' on input >> nth=25
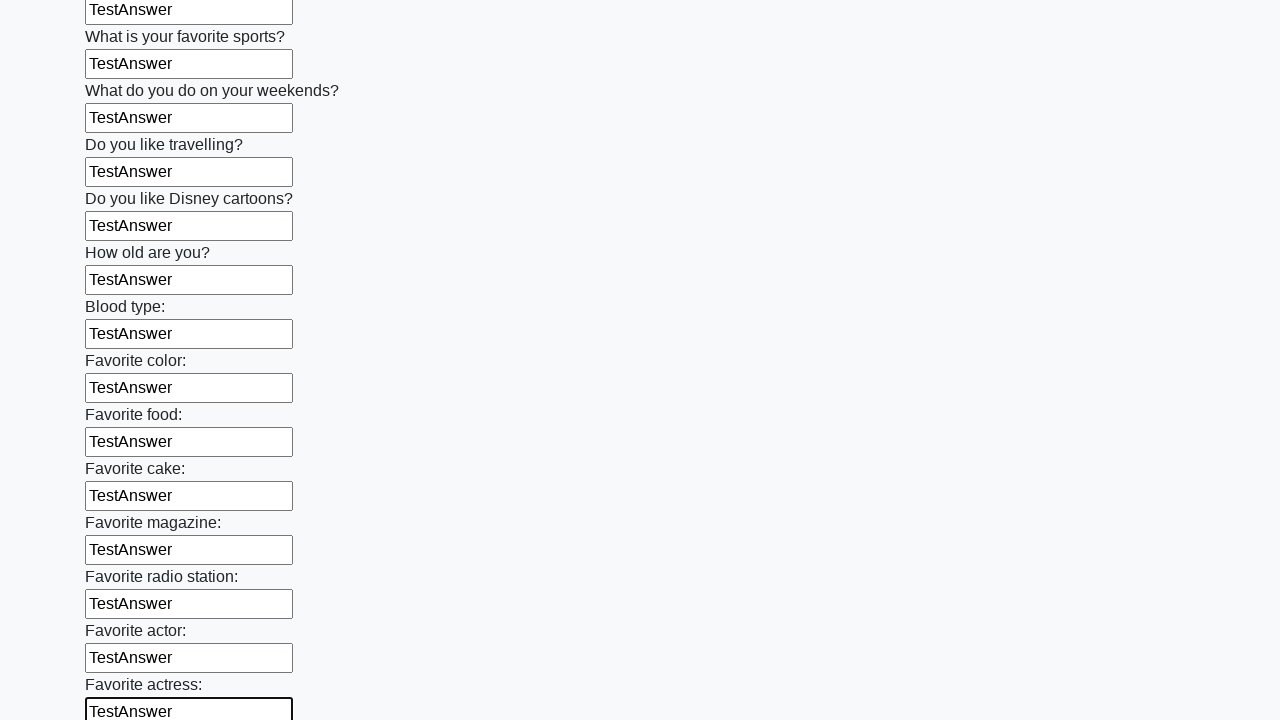

Filled an input field with 'TestAnswer' on input >> nth=26
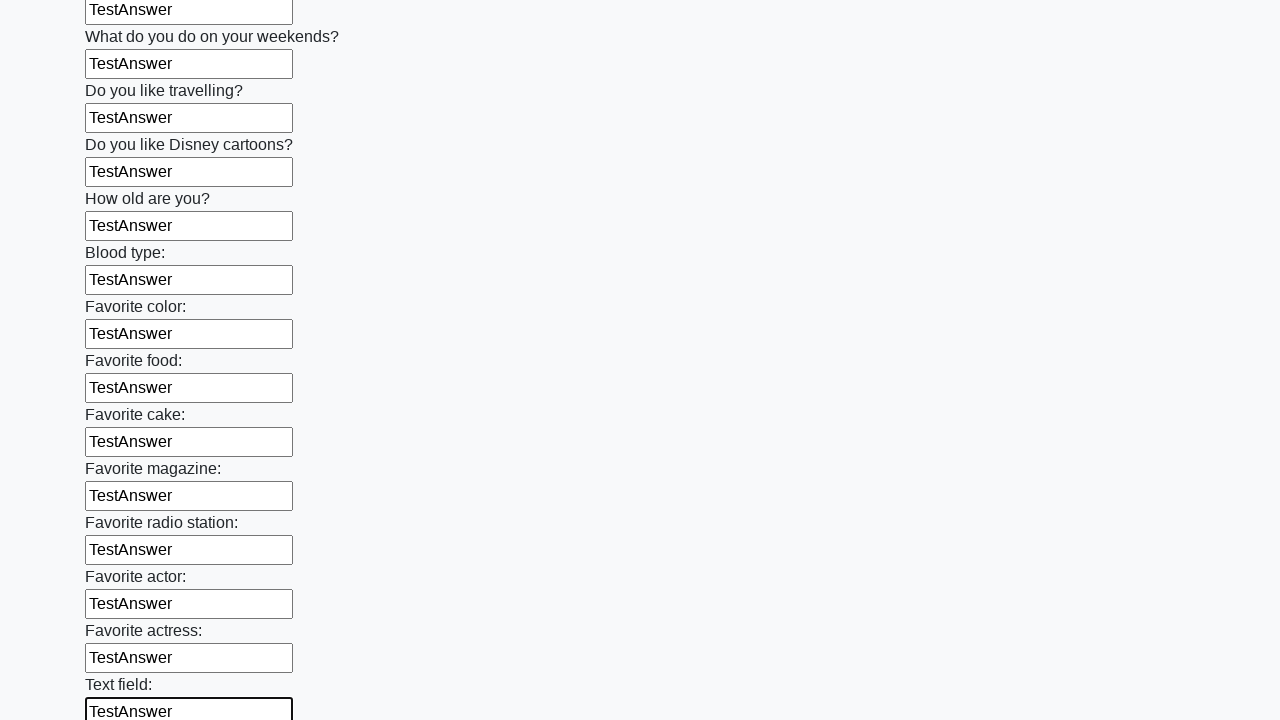

Filled an input field with 'TestAnswer' on input >> nth=27
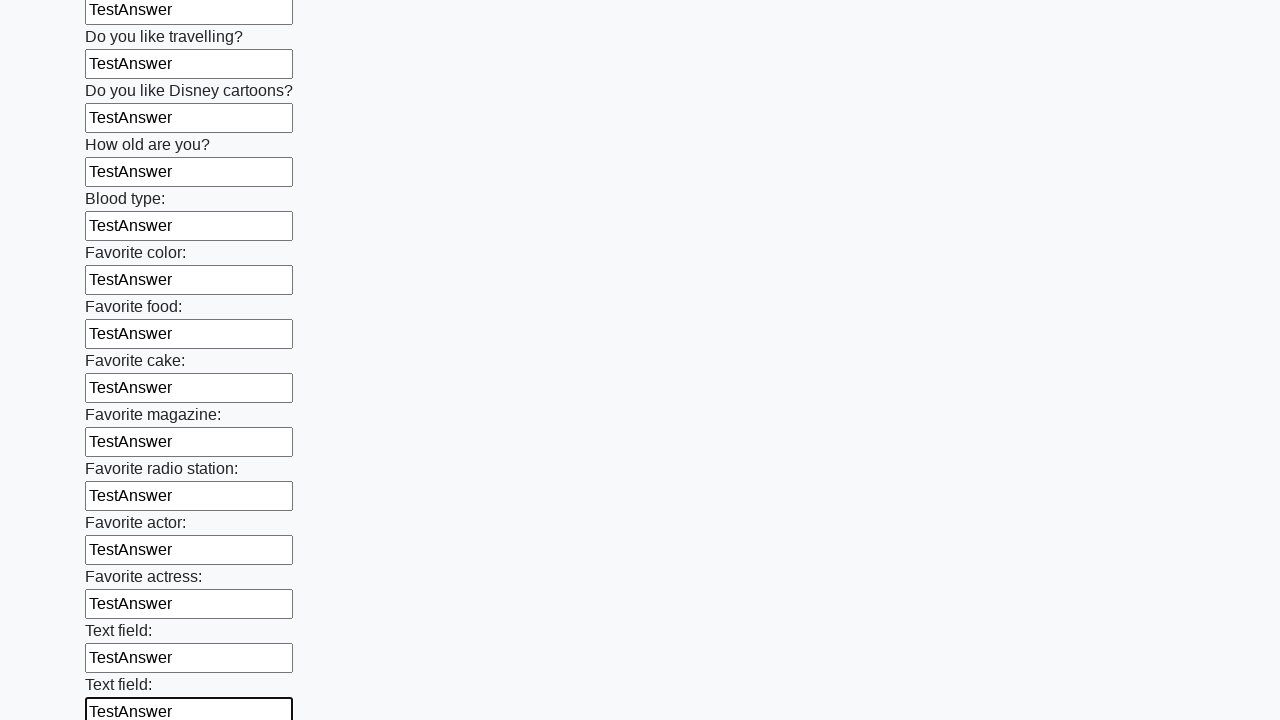

Filled an input field with 'TestAnswer' on input >> nth=28
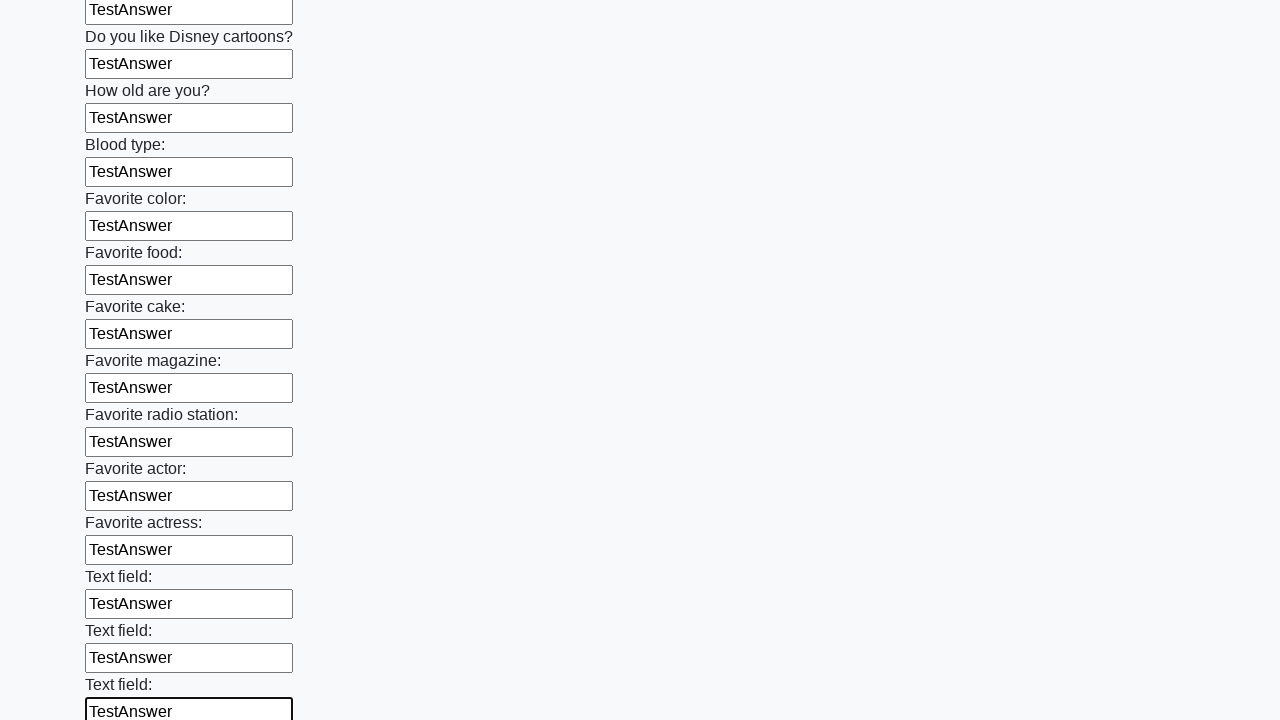

Filled an input field with 'TestAnswer' on input >> nth=29
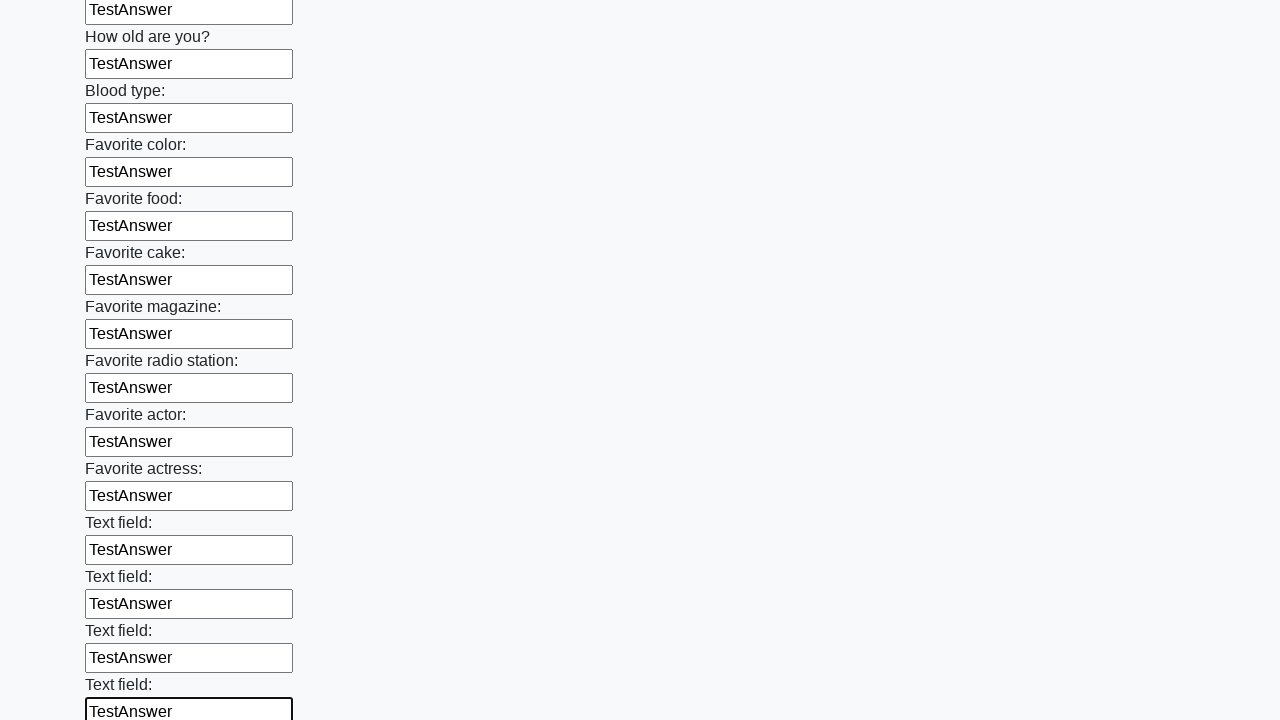

Filled an input field with 'TestAnswer' on input >> nth=30
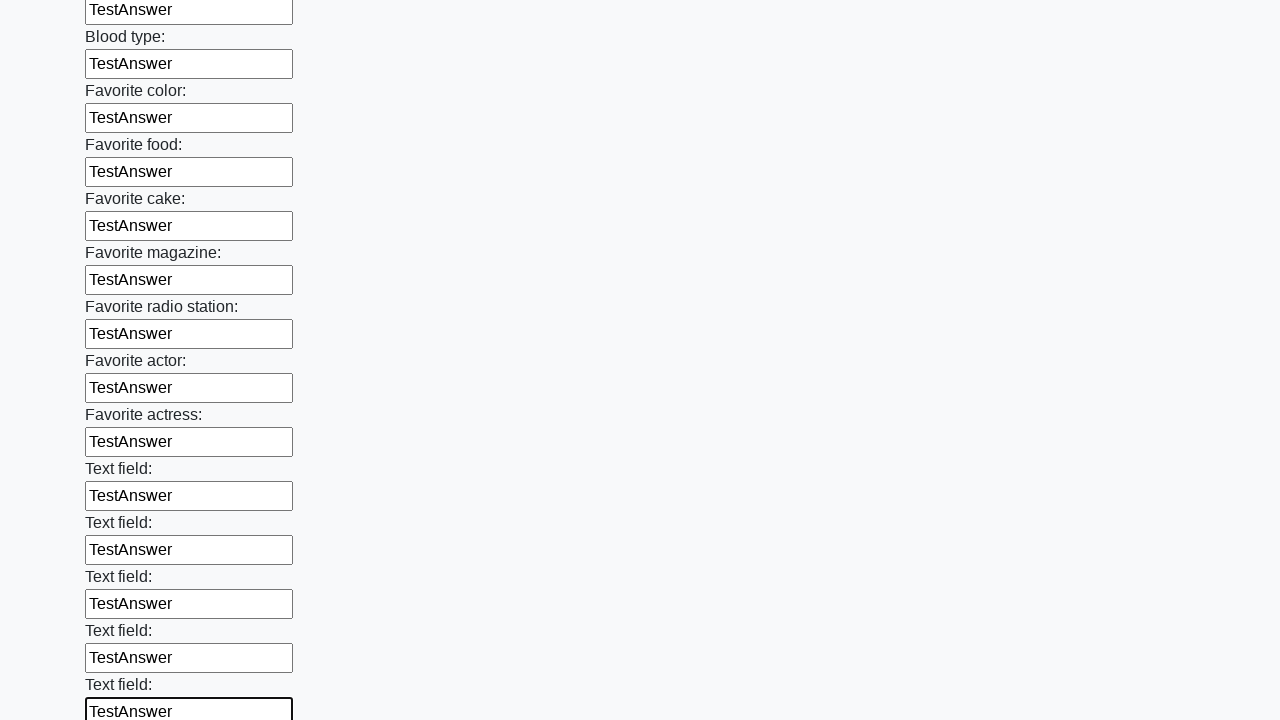

Filled an input field with 'TestAnswer' on input >> nth=31
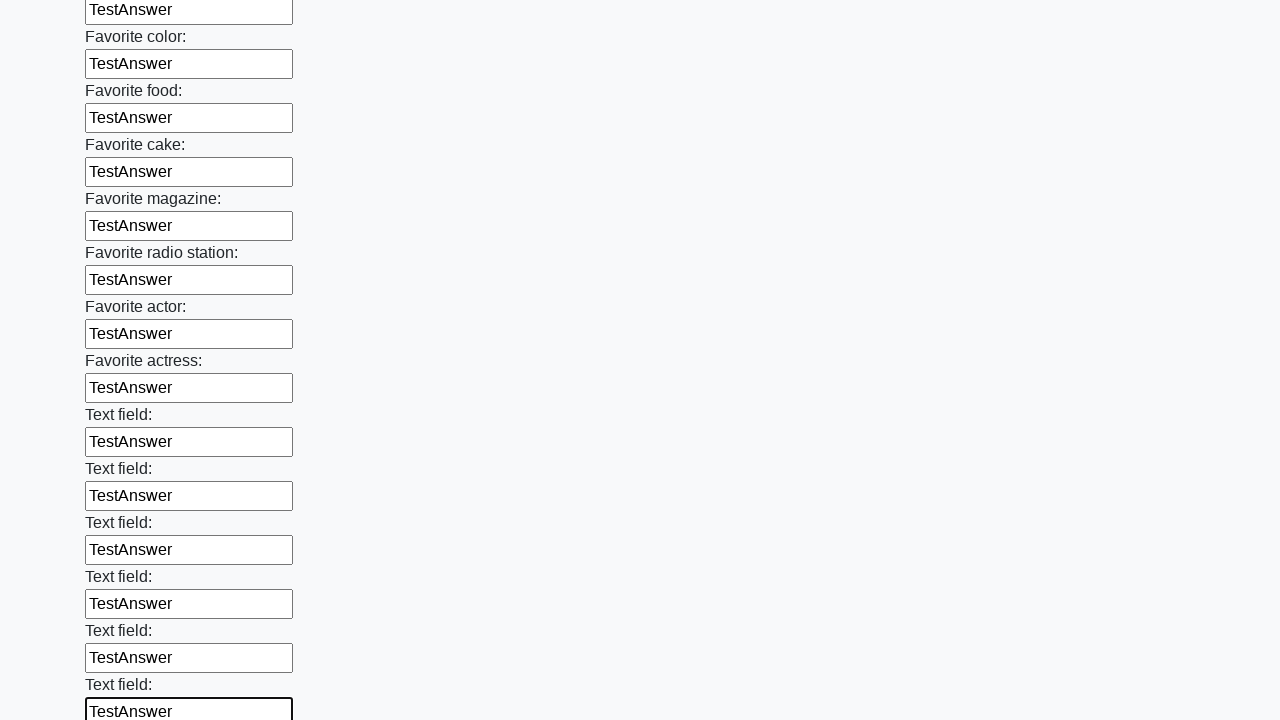

Filled an input field with 'TestAnswer' on input >> nth=32
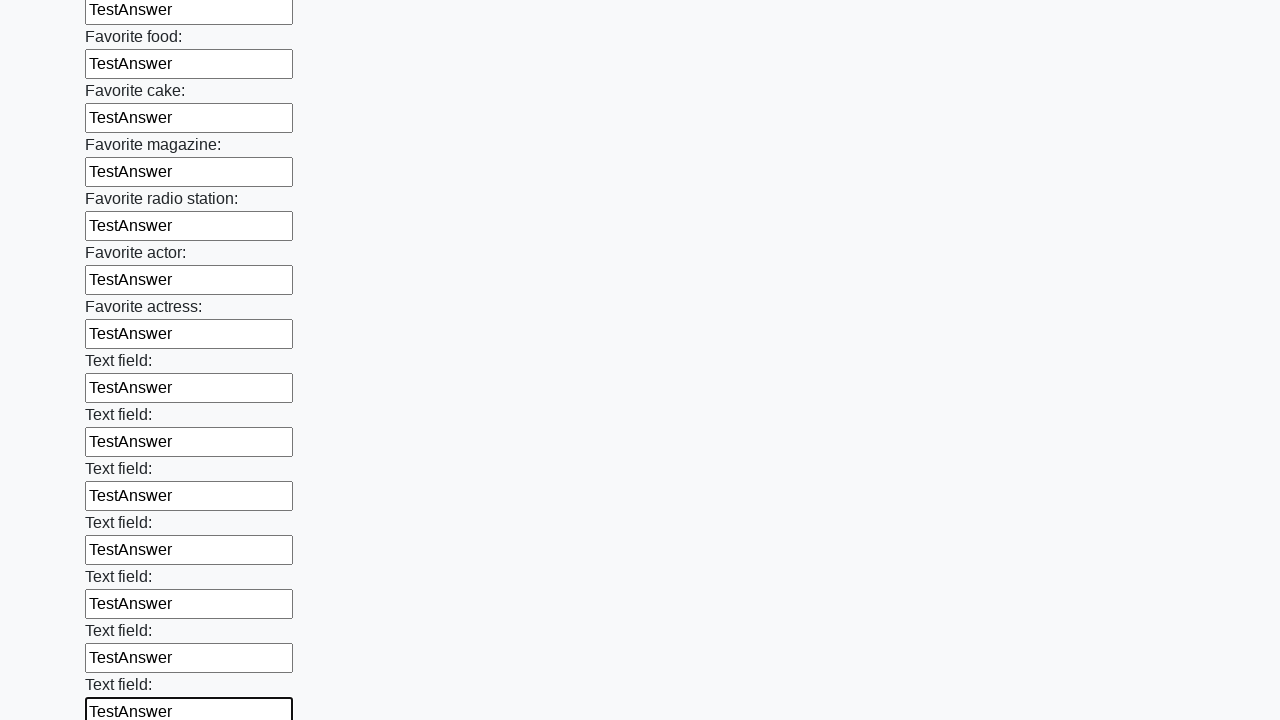

Filled an input field with 'TestAnswer' on input >> nth=33
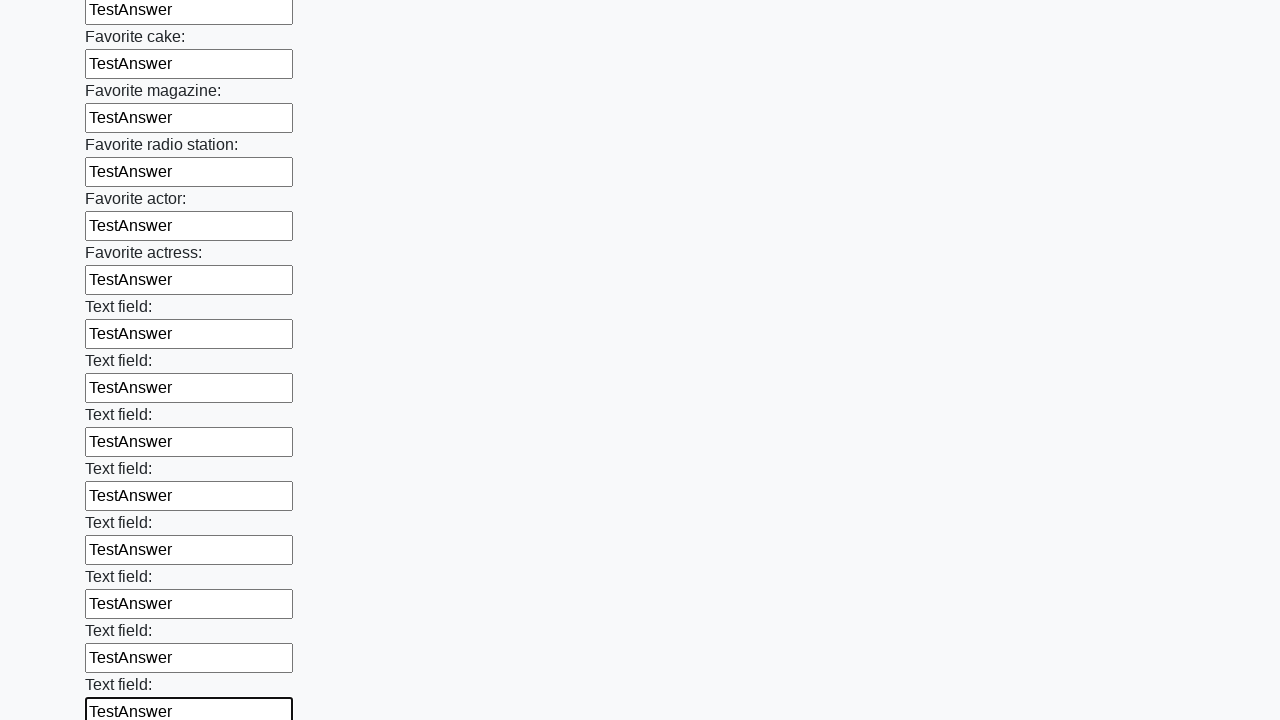

Filled an input field with 'TestAnswer' on input >> nth=34
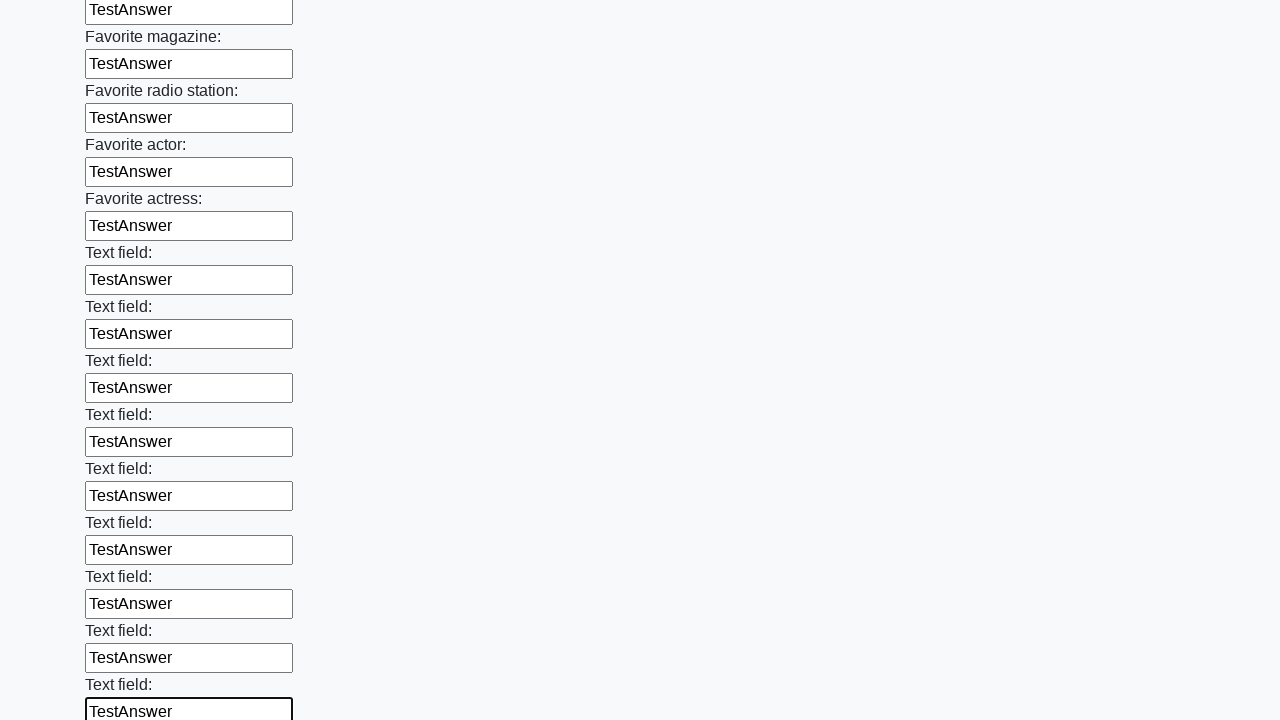

Filled an input field with 'TestAnswer' on input >> nth=35
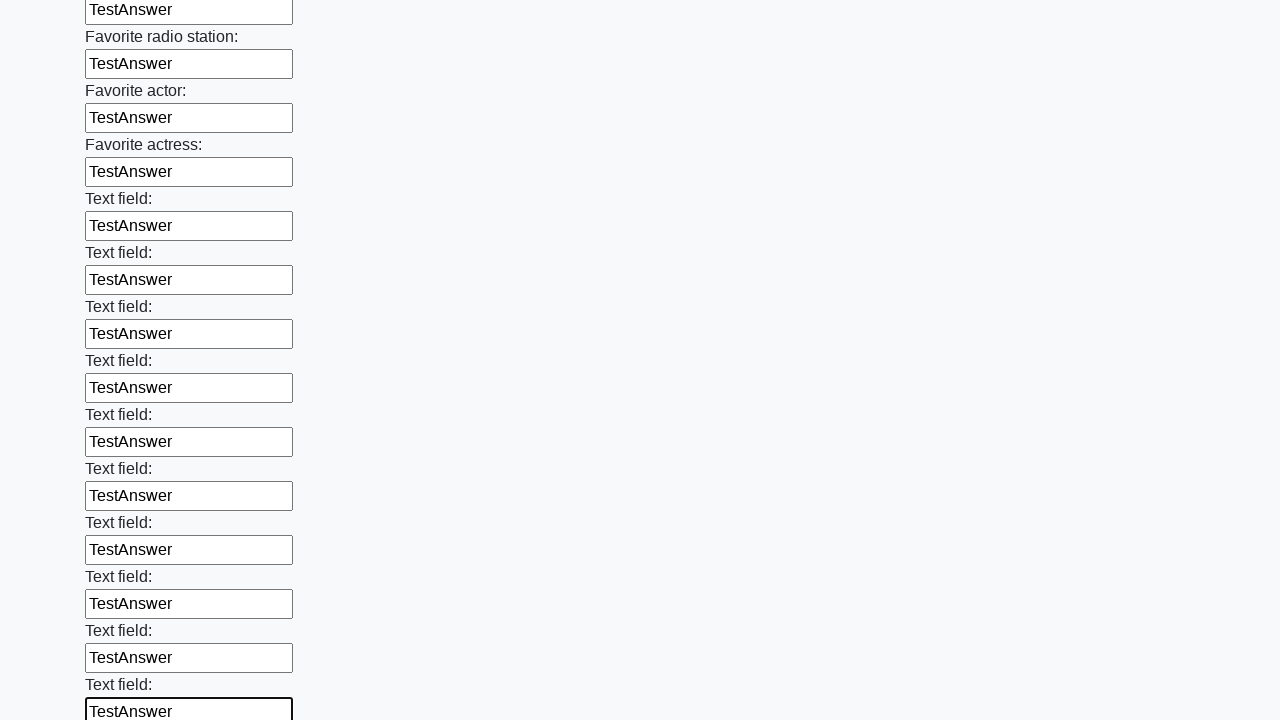

Filled an input field with 'TestAnswer' on input >> nth=36
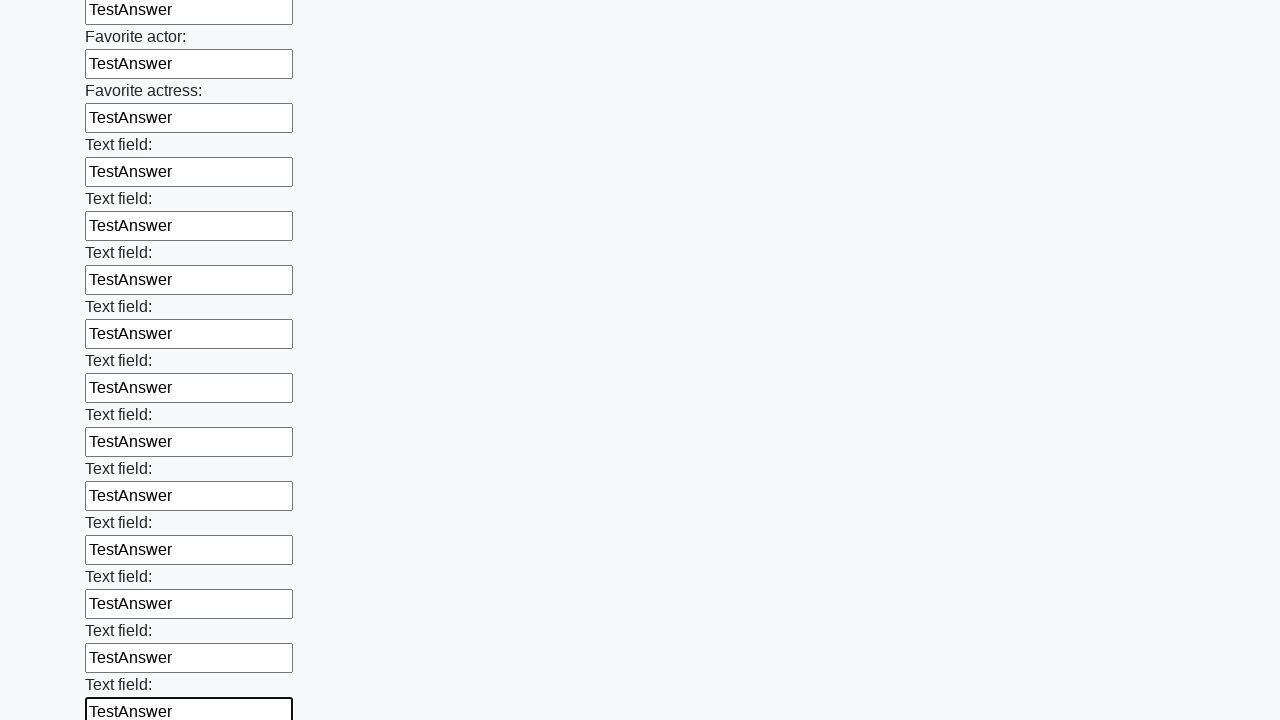

Filled an input field with 'TestAnswer' on input >> nth=37
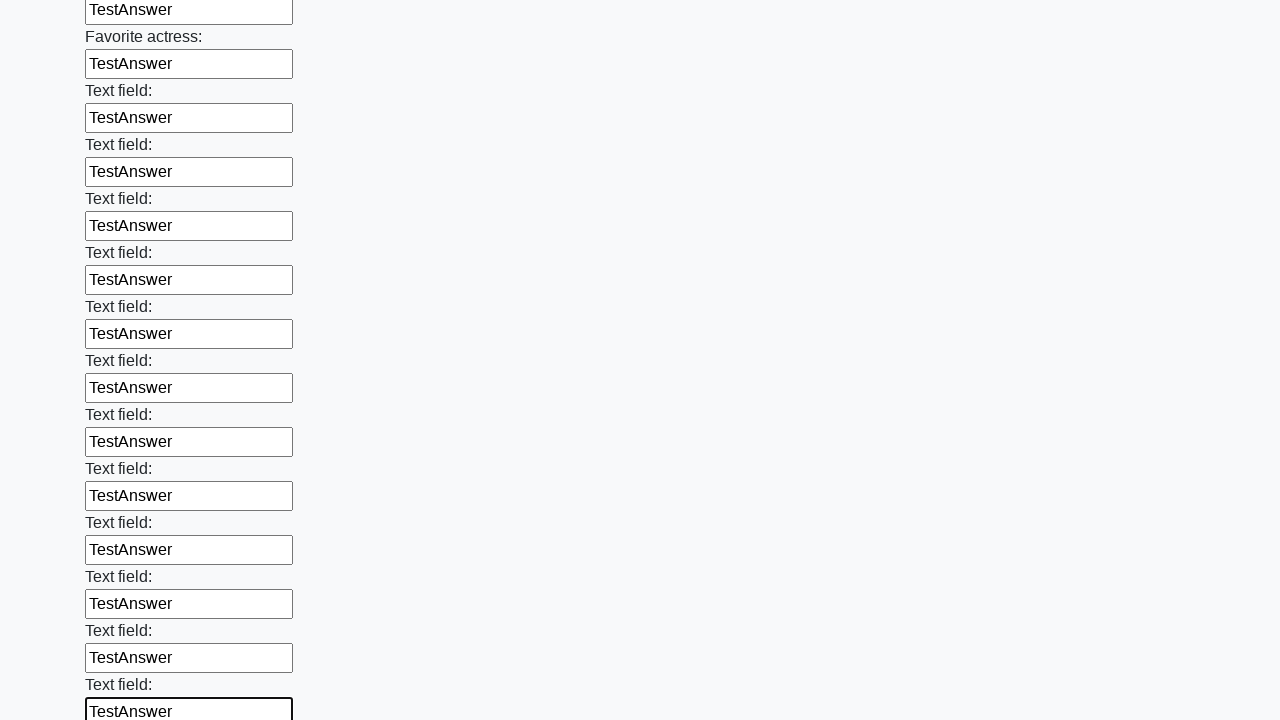

Filled an input field with 'TestAnswer' on input >> nth=38
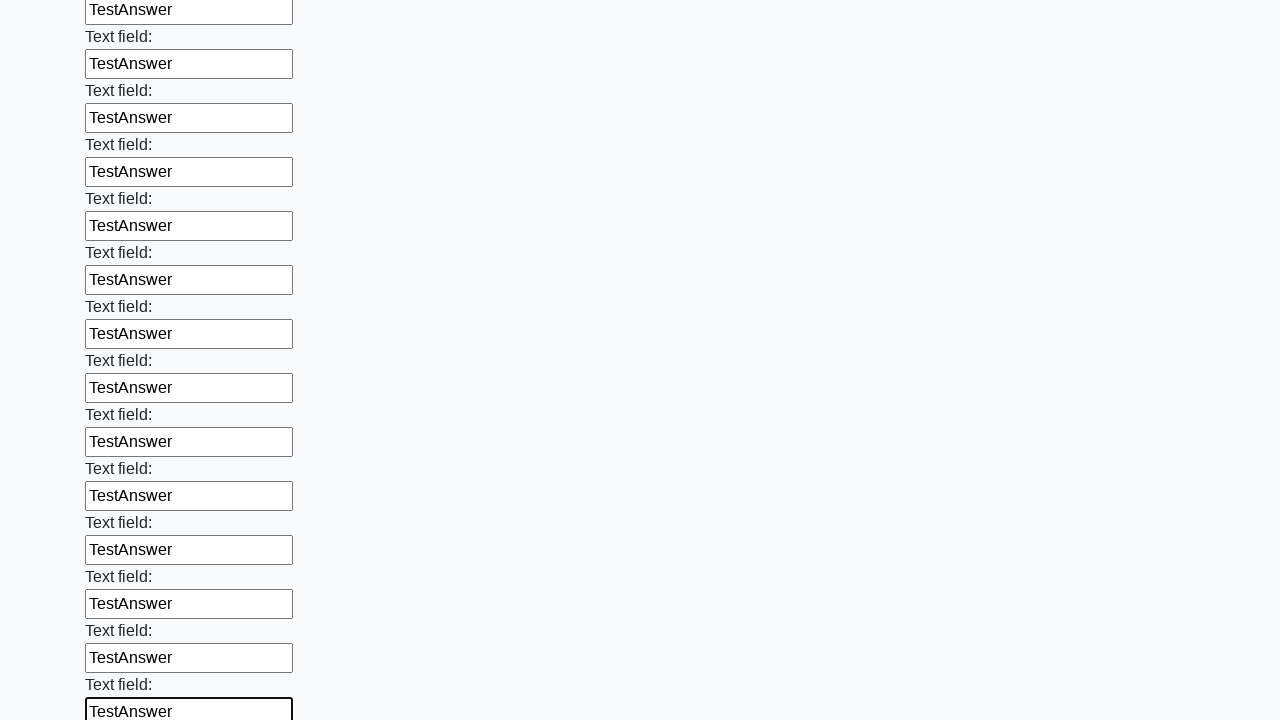

Filled an input field with 'TestAnswer' on input >> nth=39
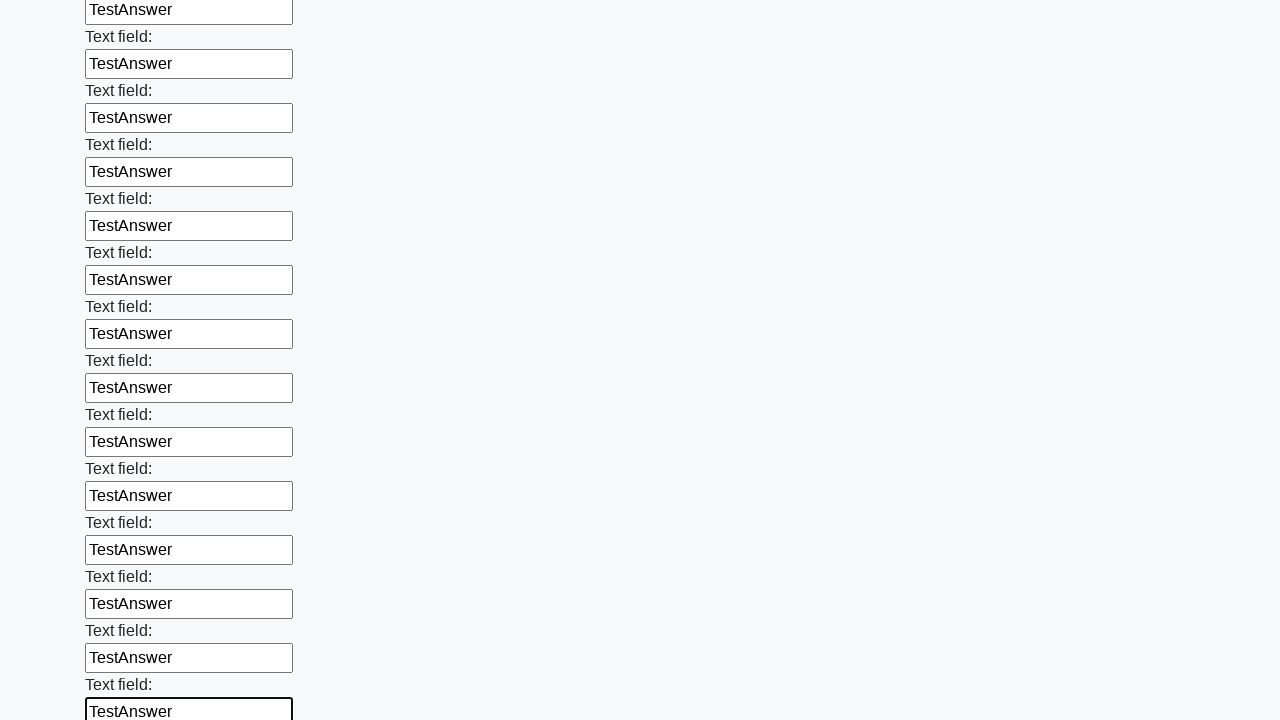

Filled an input field with 'TestAnswer' on input >> nth=40
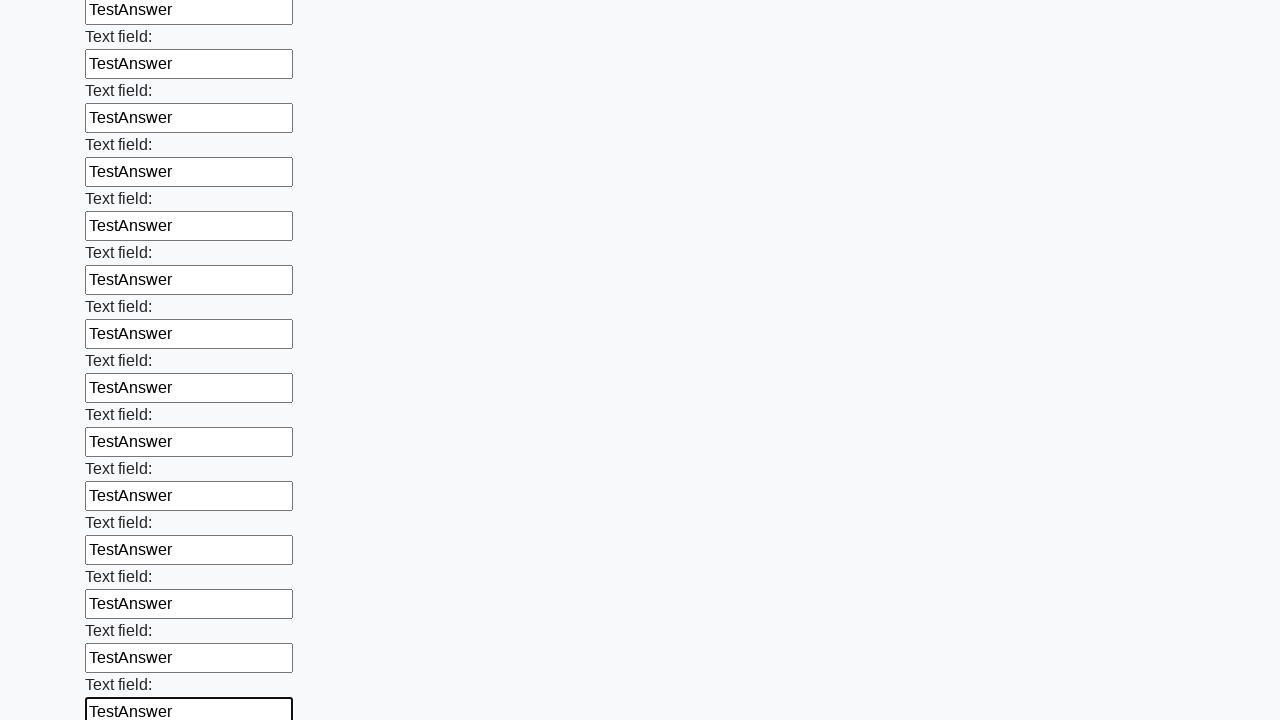

Filled an input field with 'TestAnswer' on input >> nth=41
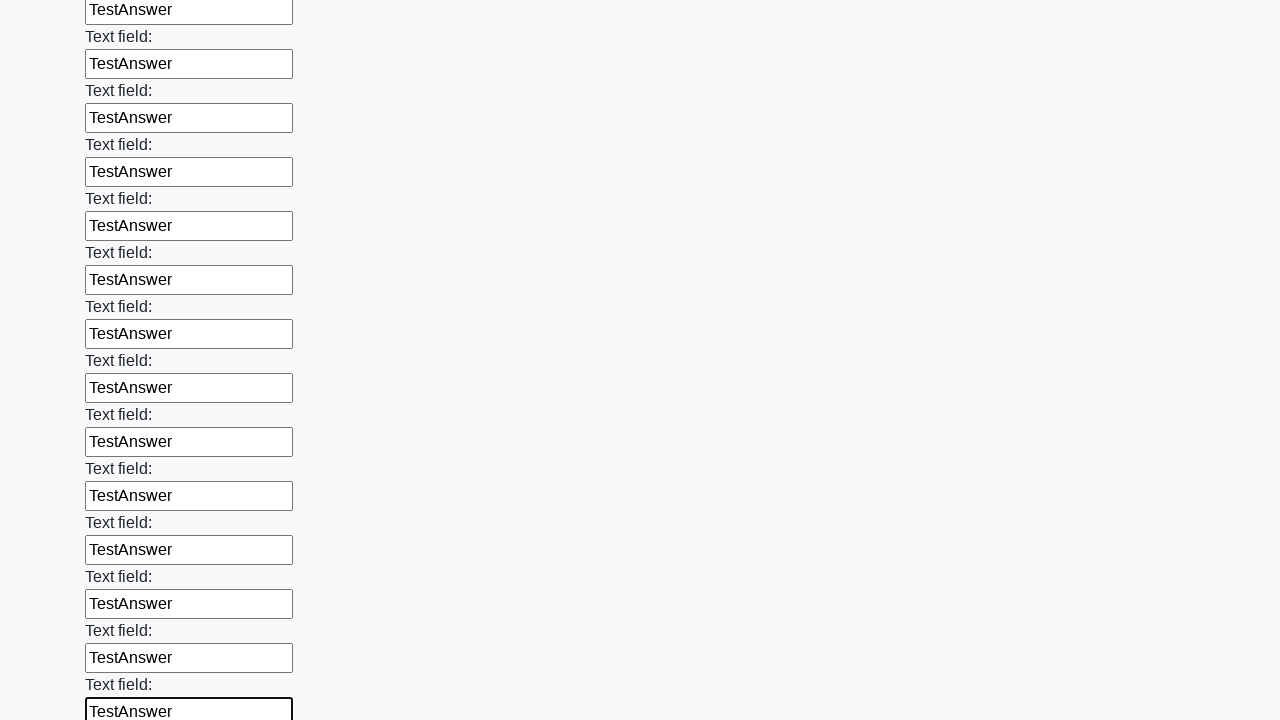

Filled an input field with 'TestAnswer' on input >> nth=42
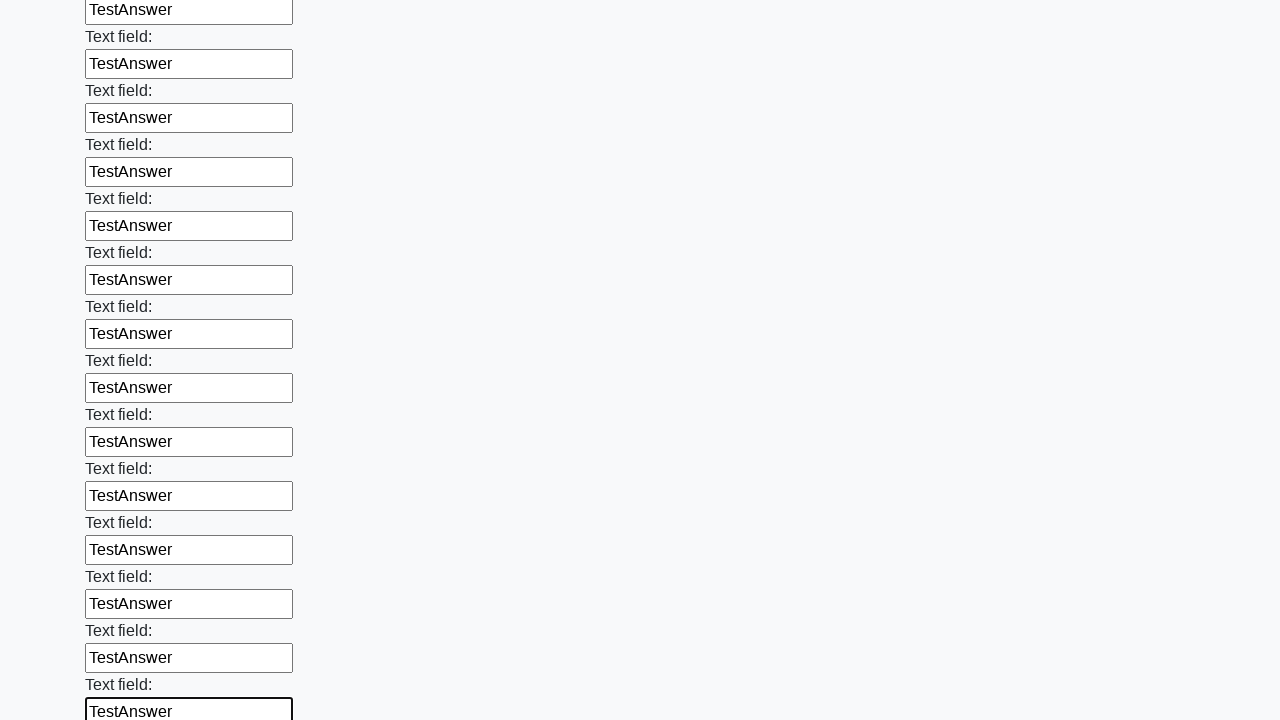

Filled an input field with 'TestAnswer' on input >> nth=43
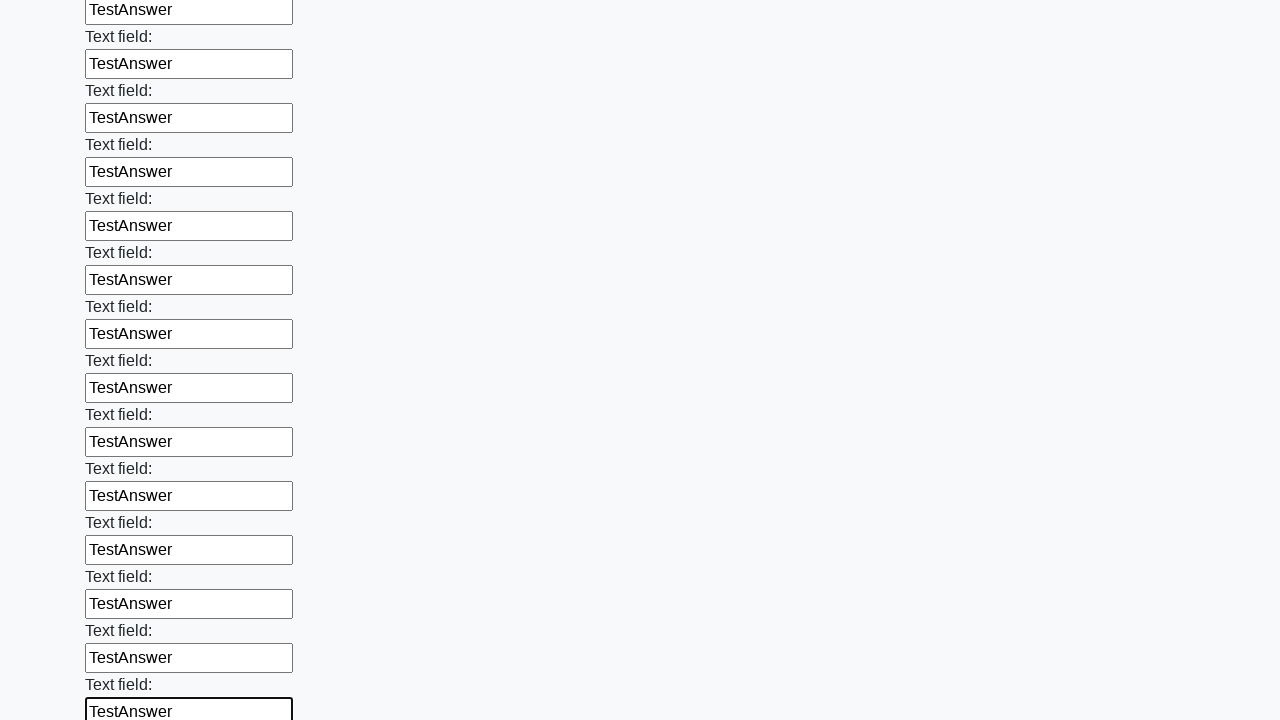

Filled an input field with 'TestAnswer' on input >> nth=44
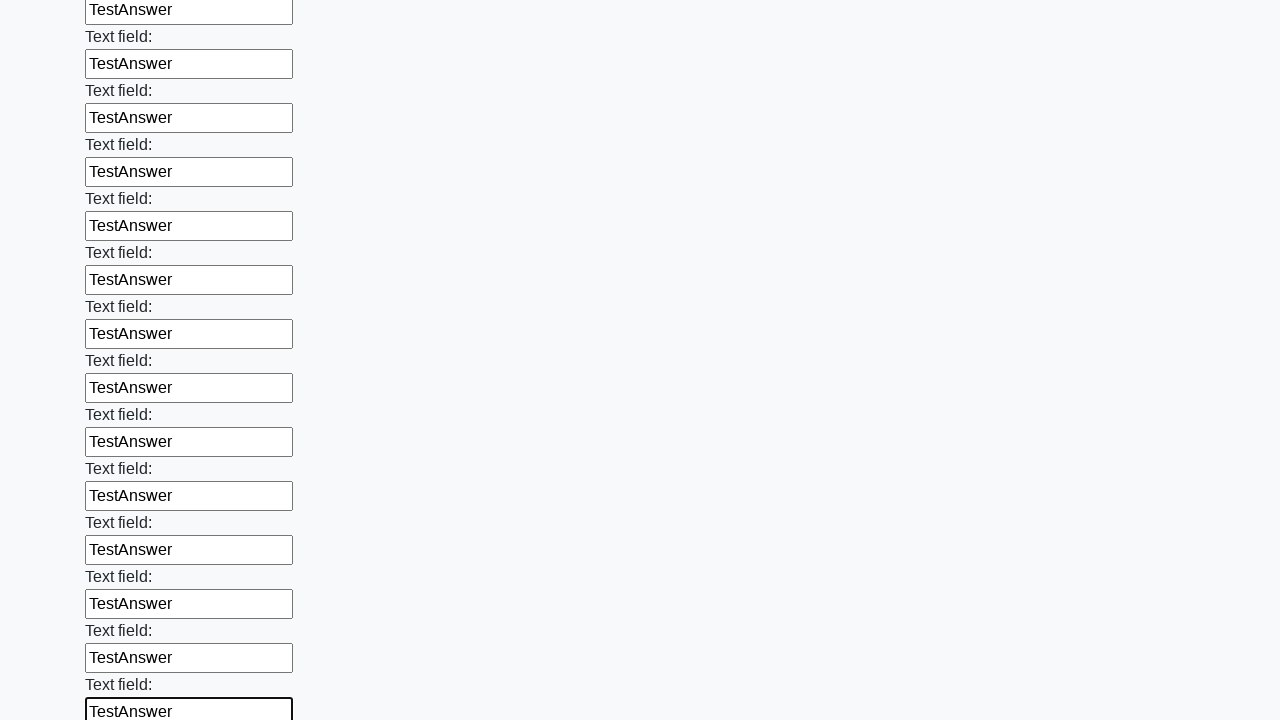

Filled an input field with 'TestAnswer' on input >> nth=45
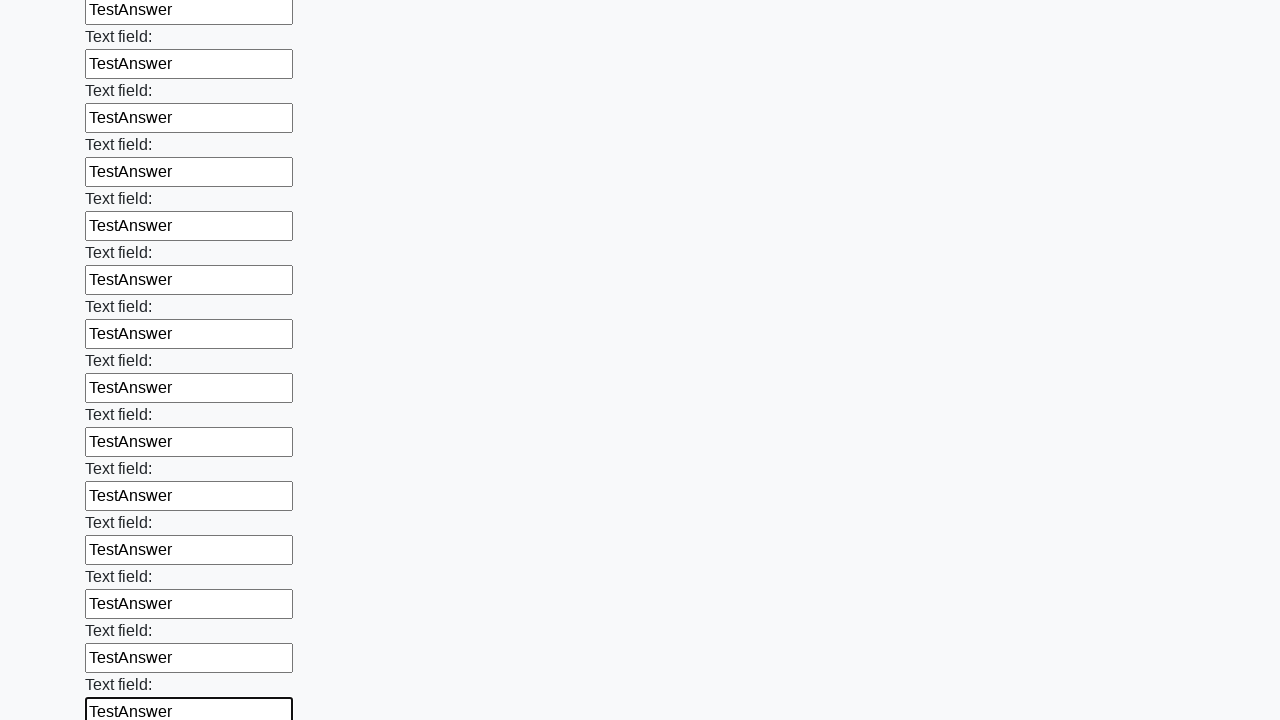

Filled an input field with 'TestAnswer' on input >> nth=46
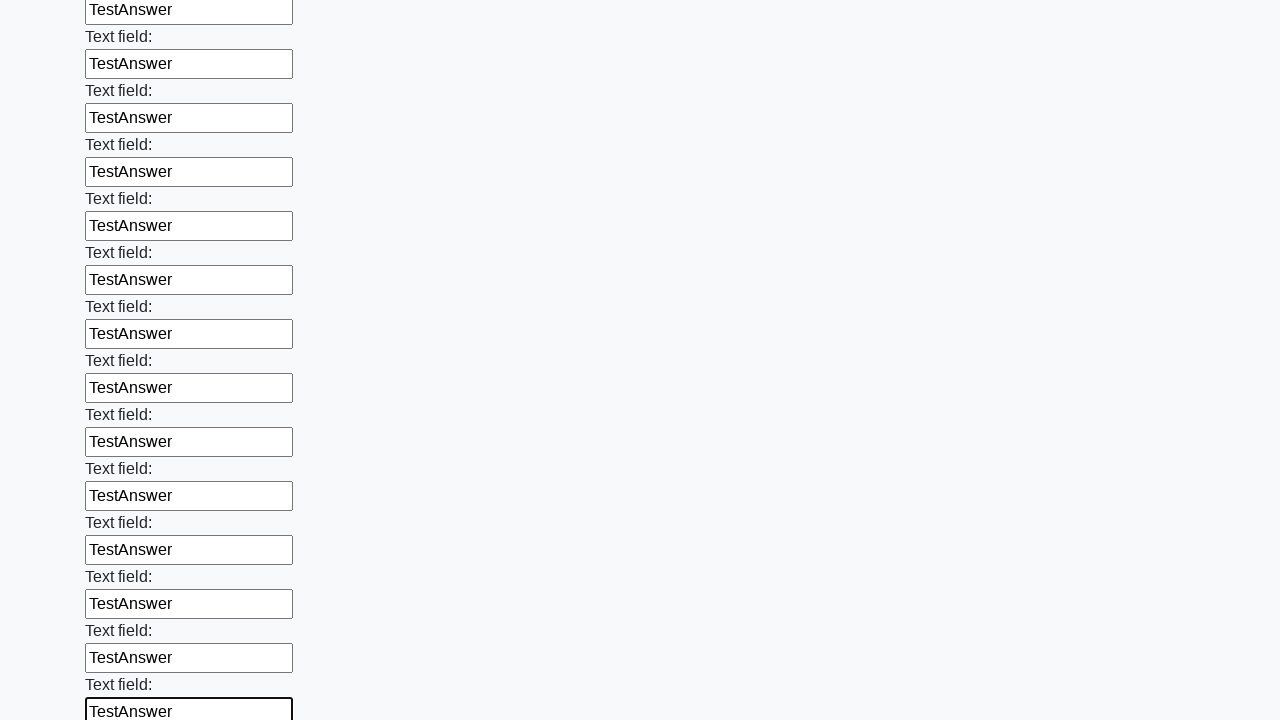

Filled an input field with 'TestAnswer' on input >> nth=47
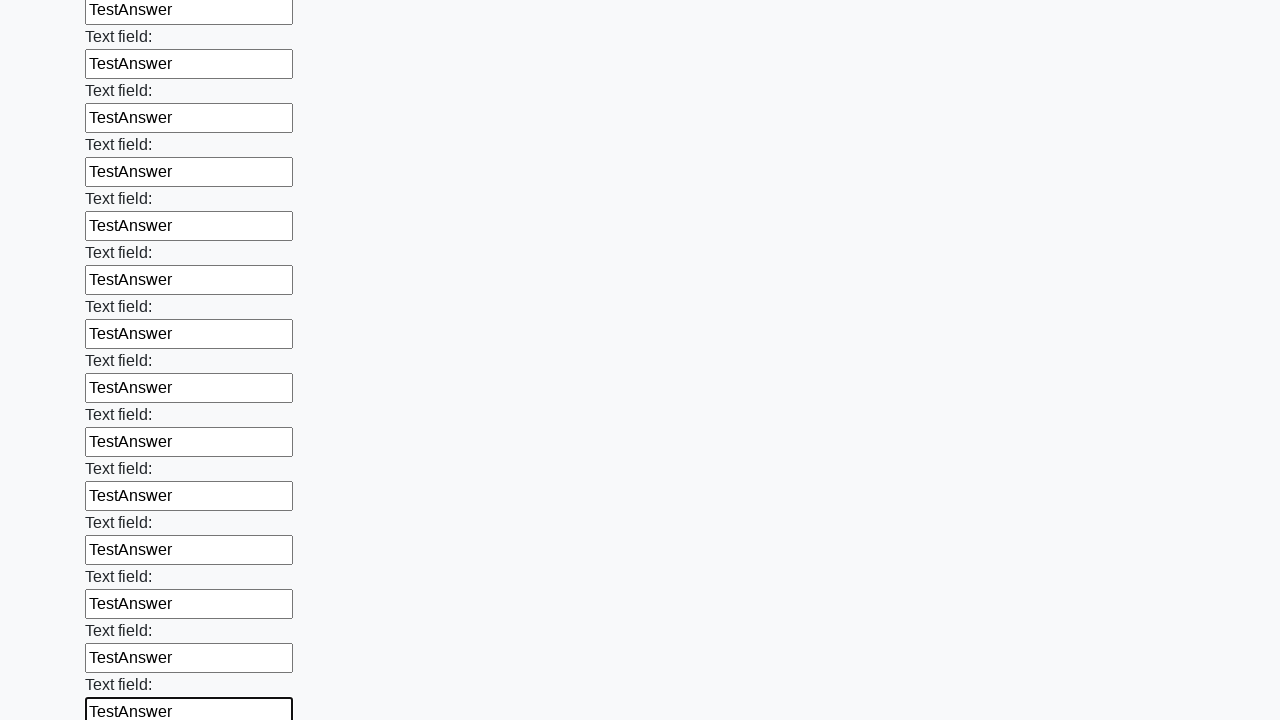

Filled an input field with 'TestAnswer' on input >> nth=48
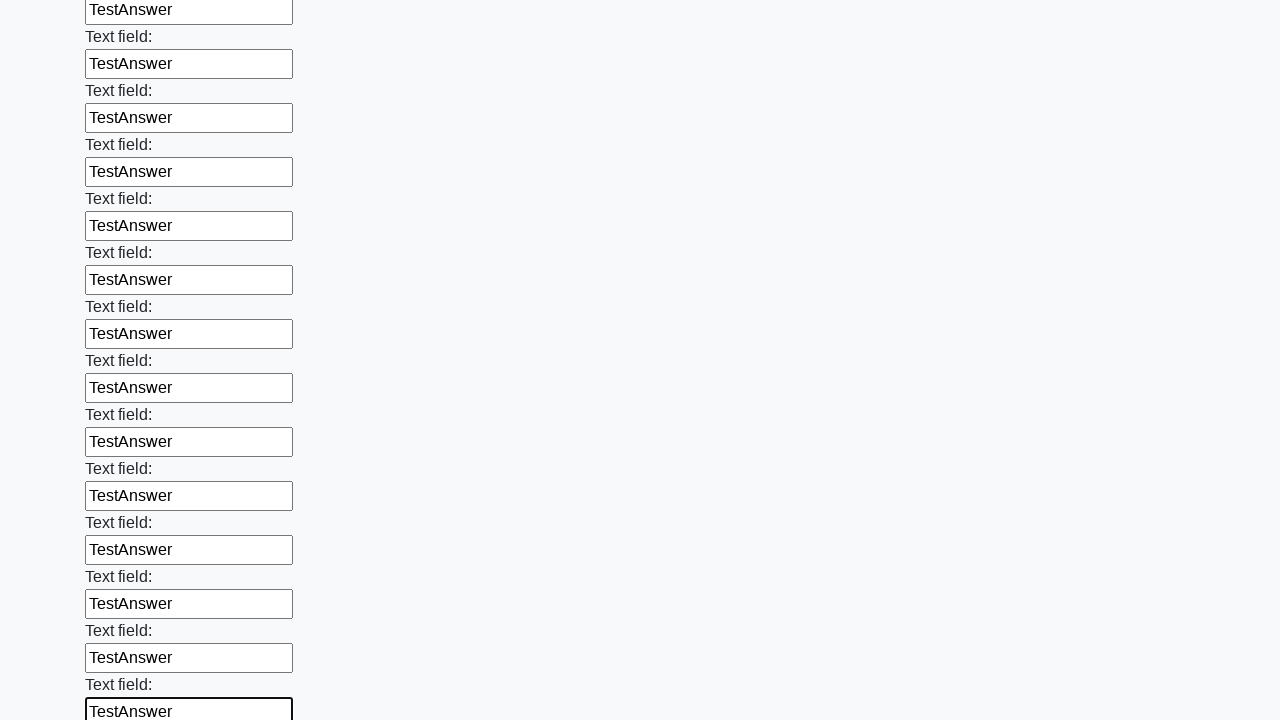

Filled an input field with 'TestAnswer' on input >> nth=49
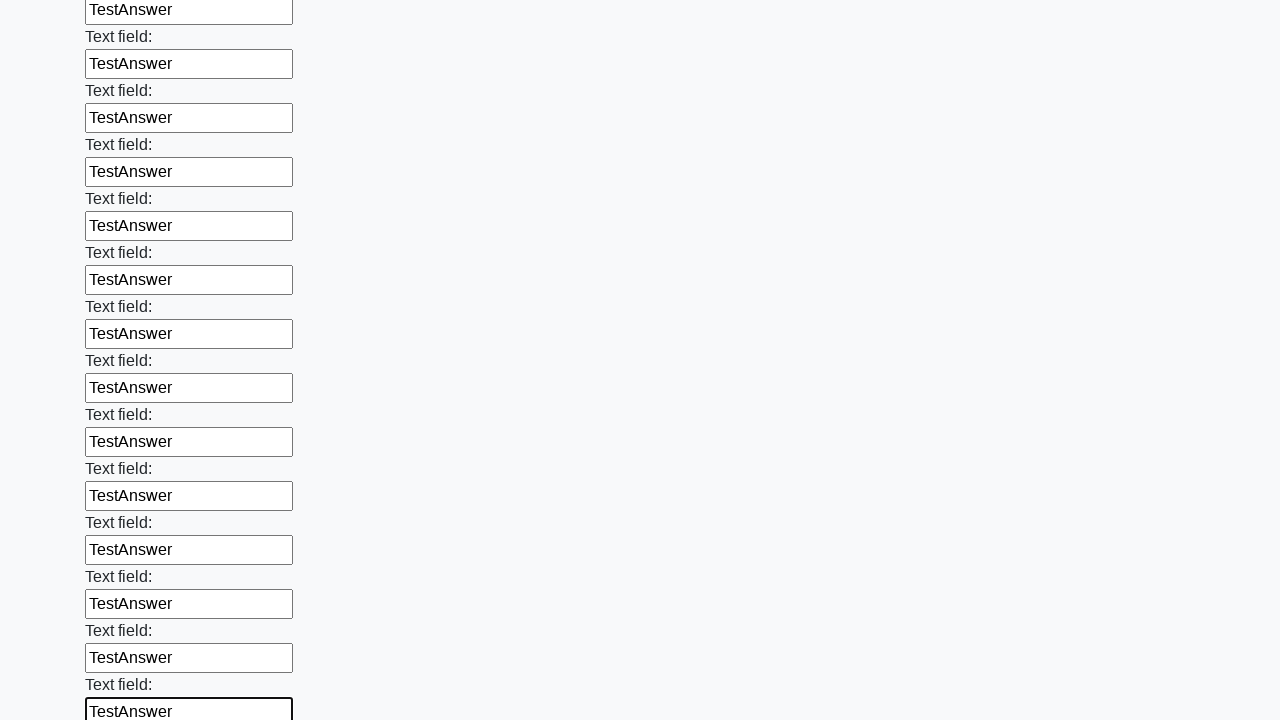

Filled an input field with 'TestAnswer' on input >> nth=50
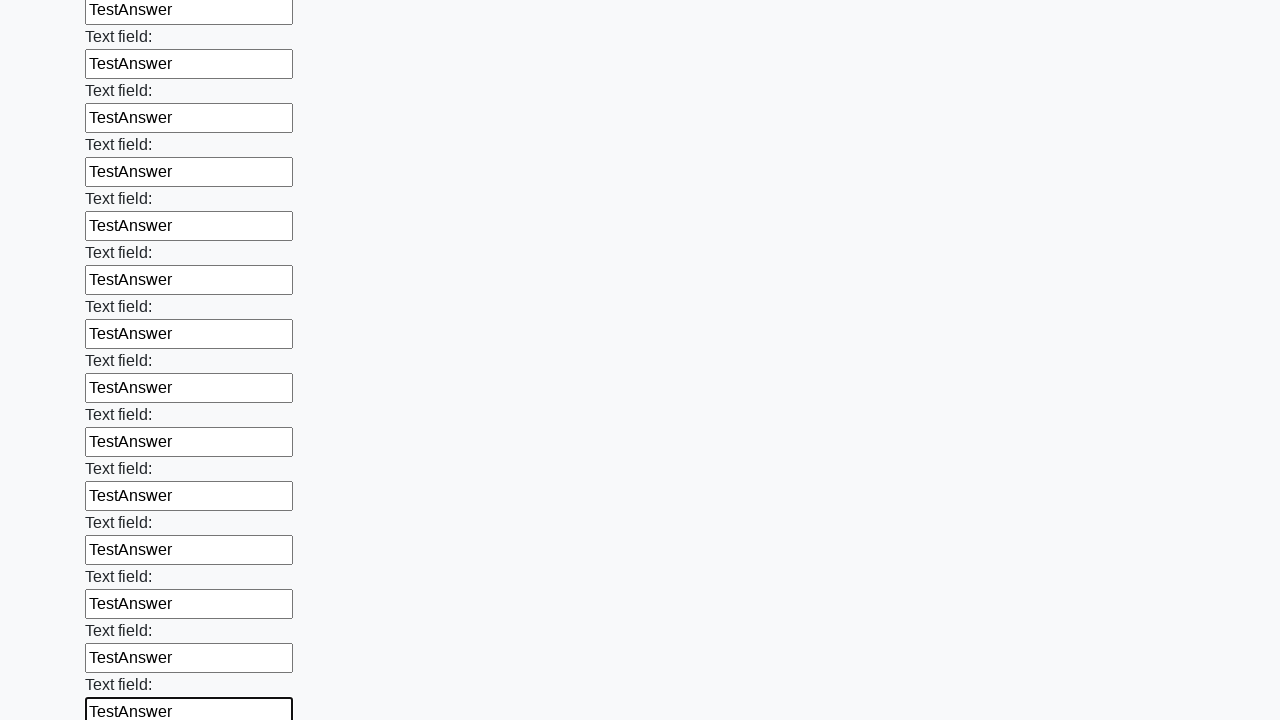

Filled an input field with 'TestAnswer' on input >> nth=51
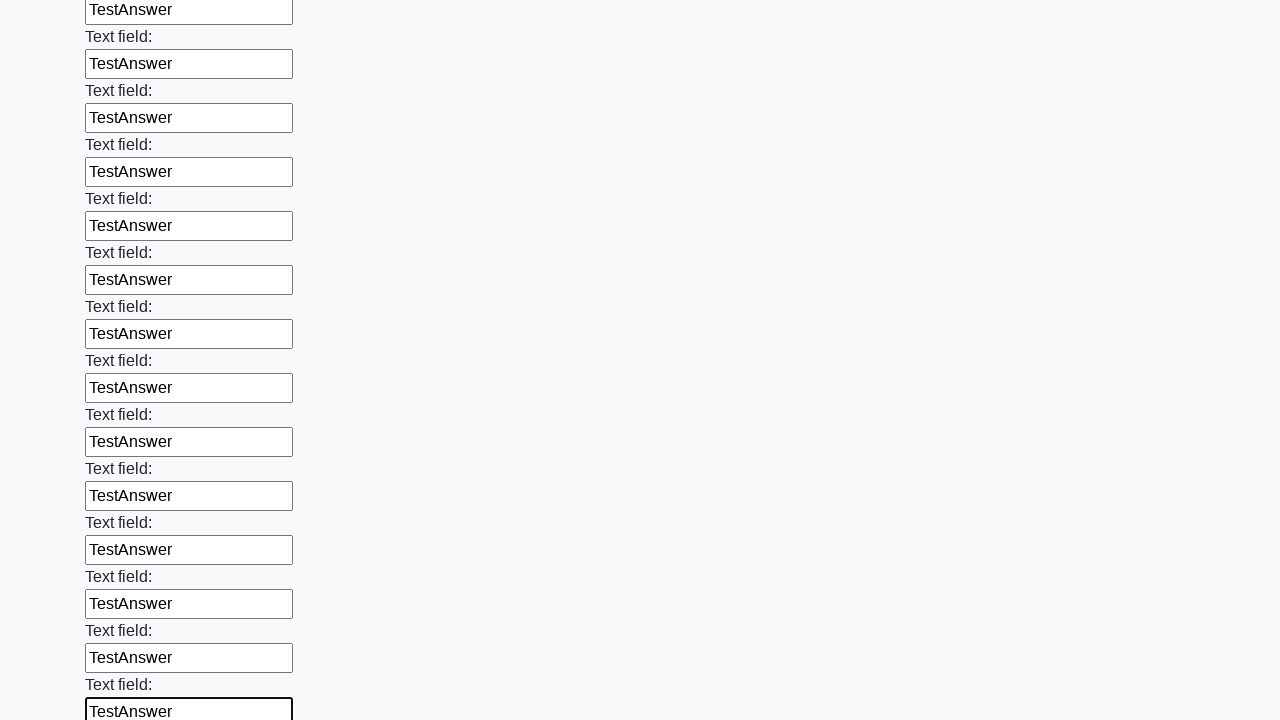

Filled an input field with 'TestAnswer' on input >> nth=52
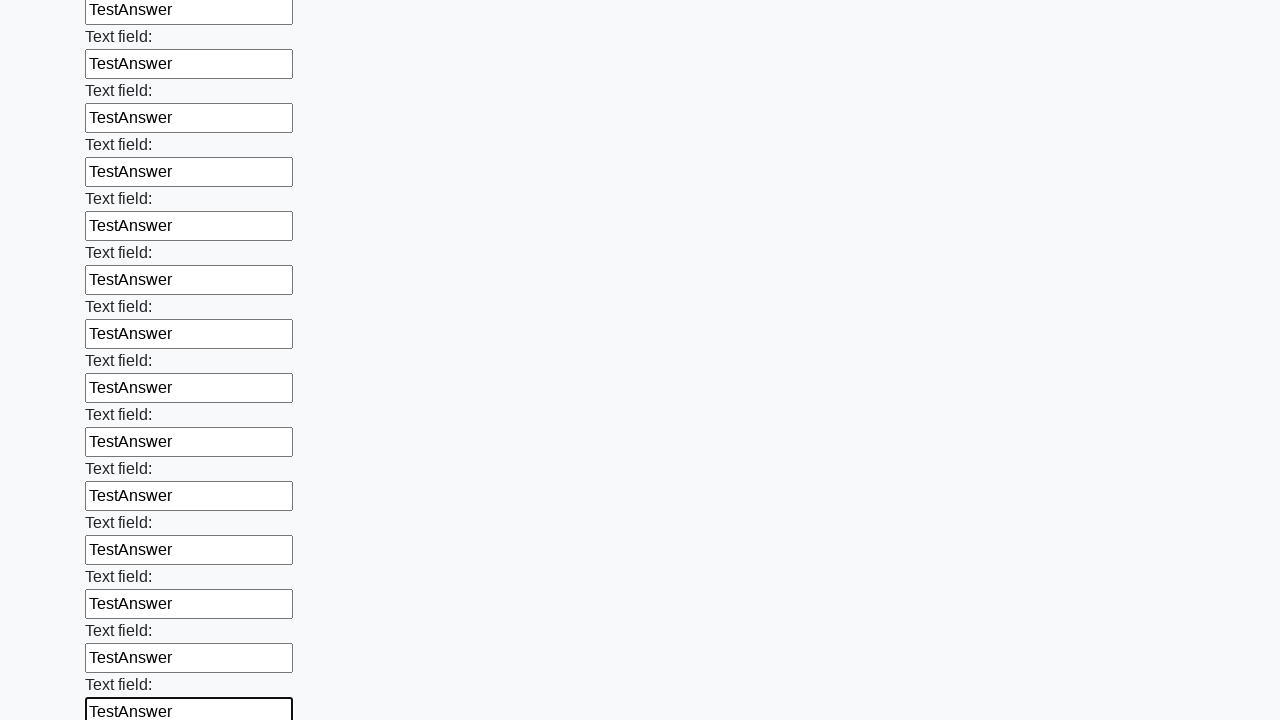

Filled an input field with 'TestAnswer' on input >> nth=53
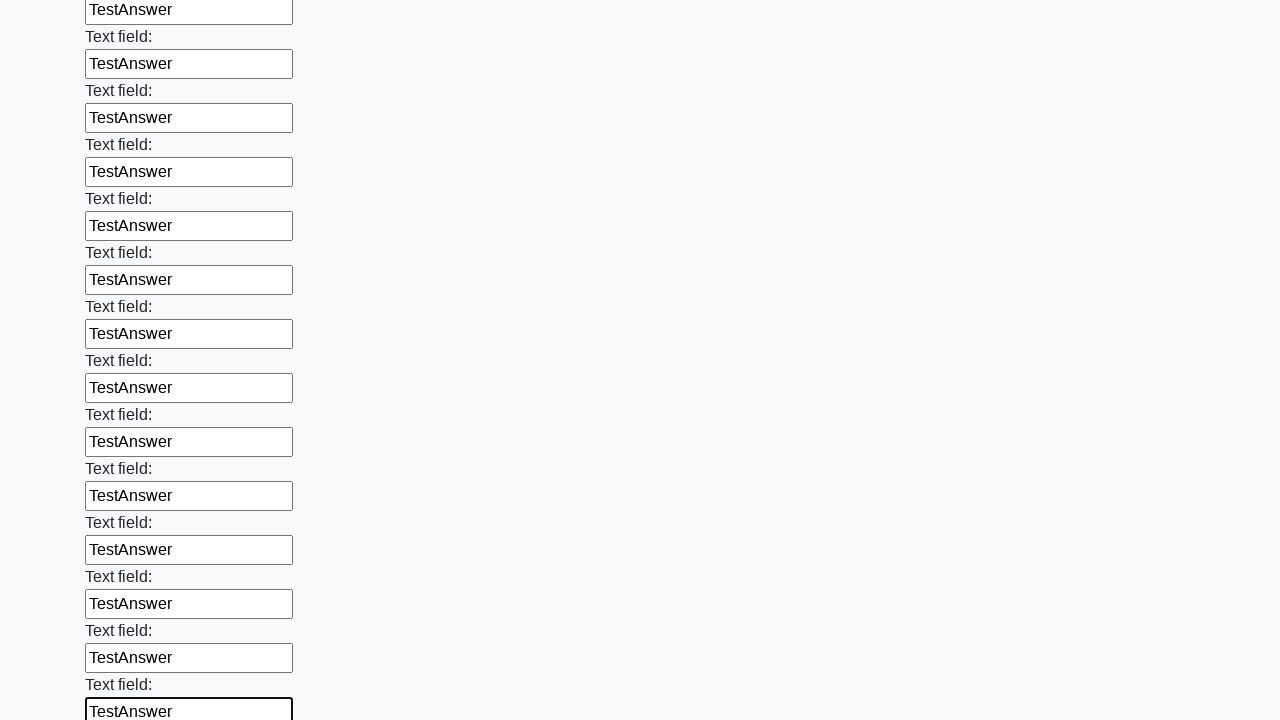

Filled an input field with 'TestAnswer' on input >> nth=54
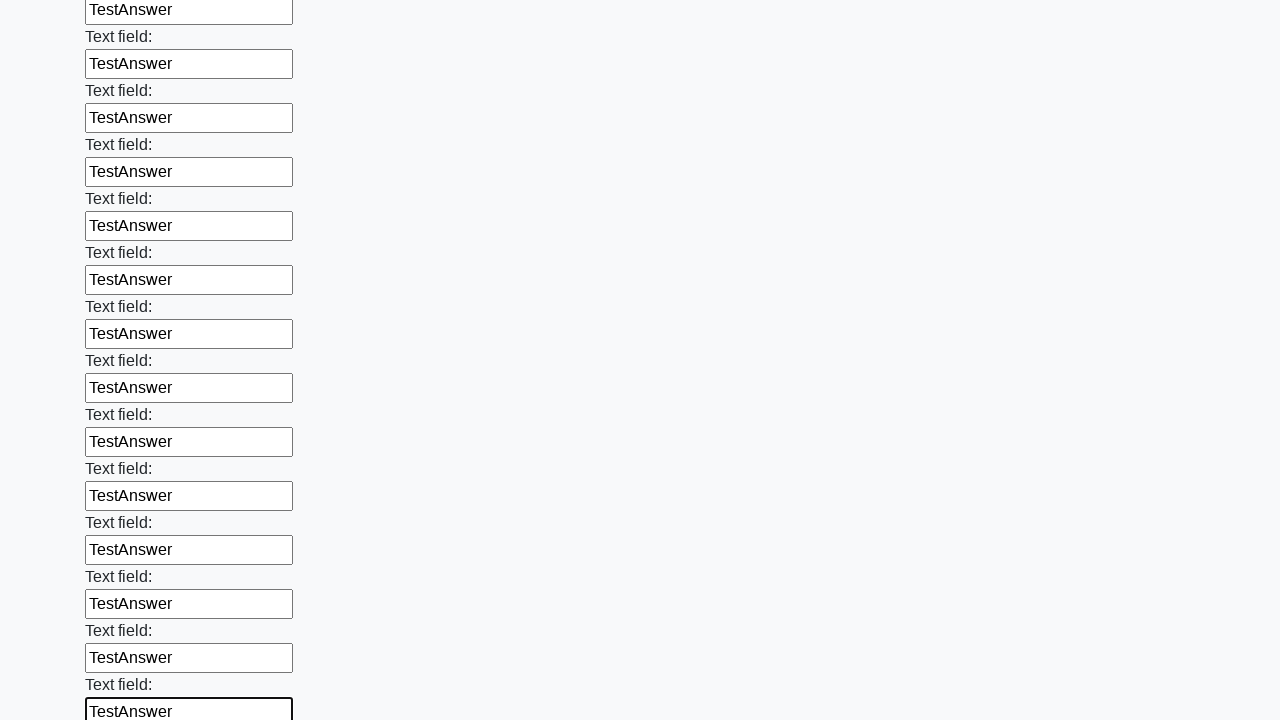

Filled an input field with 'TestAnswer' on input >> nth=55
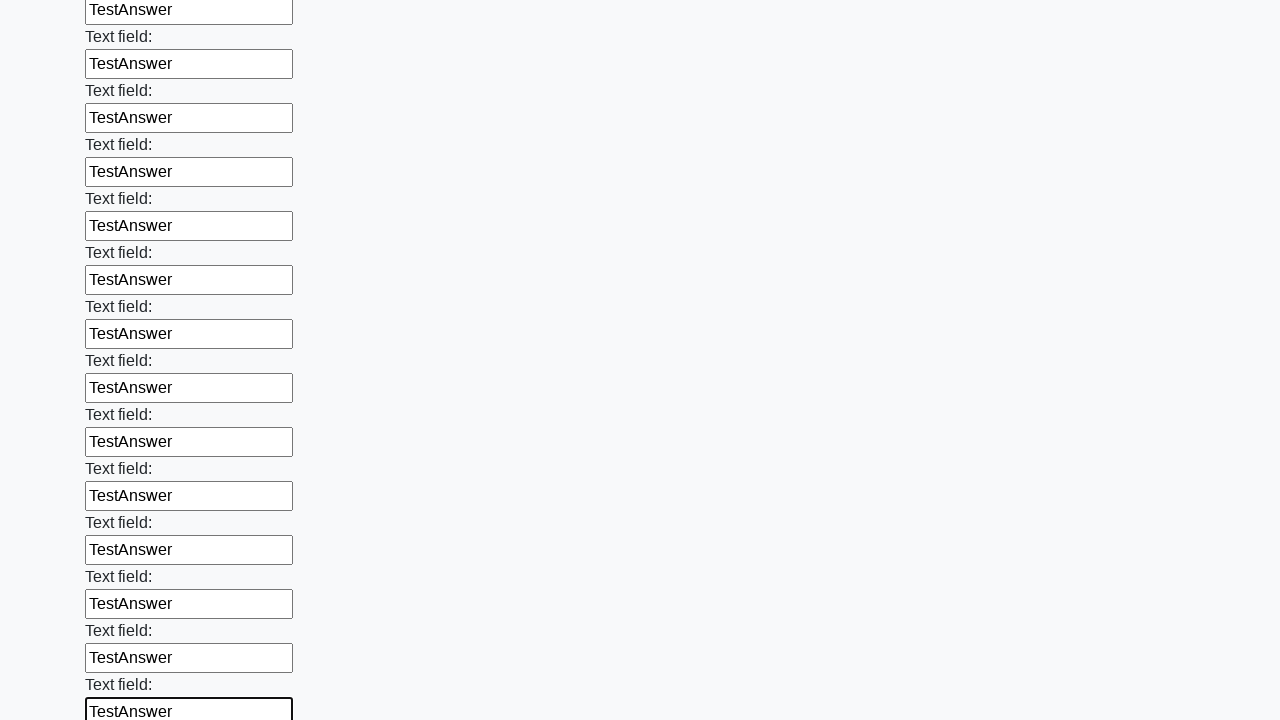

Filled an input field with 'TestAnswer' on input >> nth=56
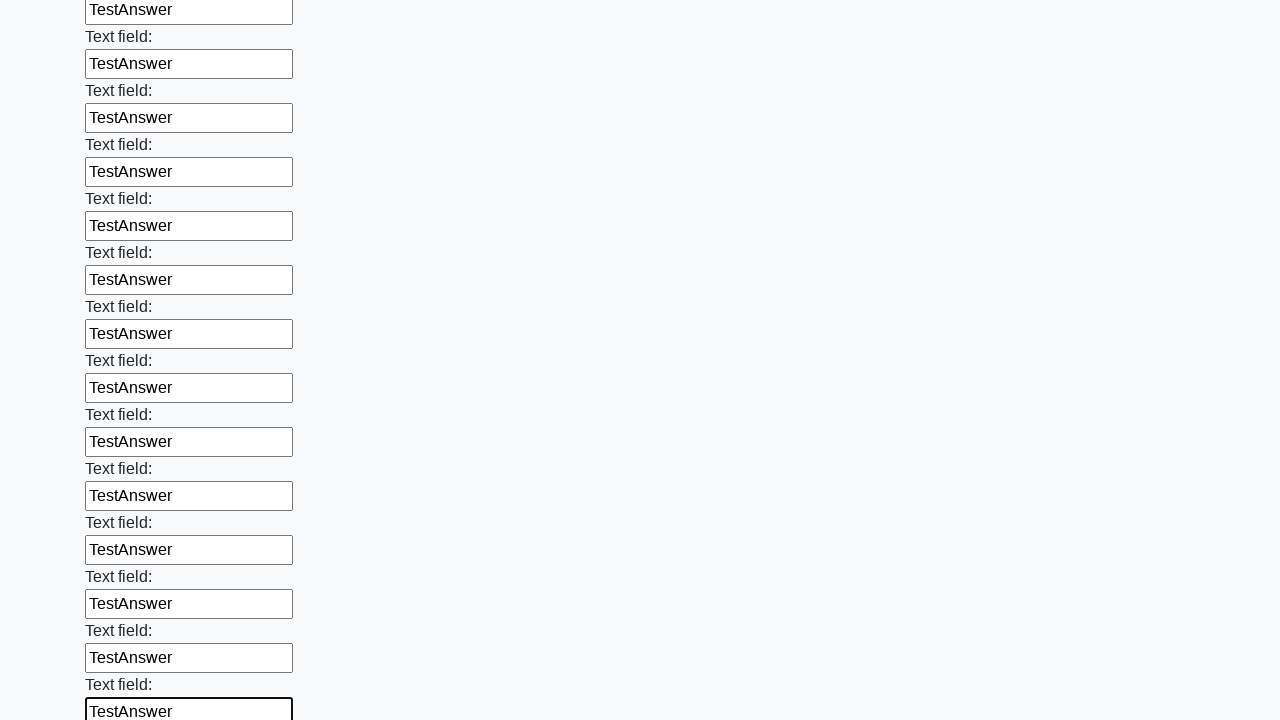

Filled an input field with 'TestAnswer' on input >> nth=57
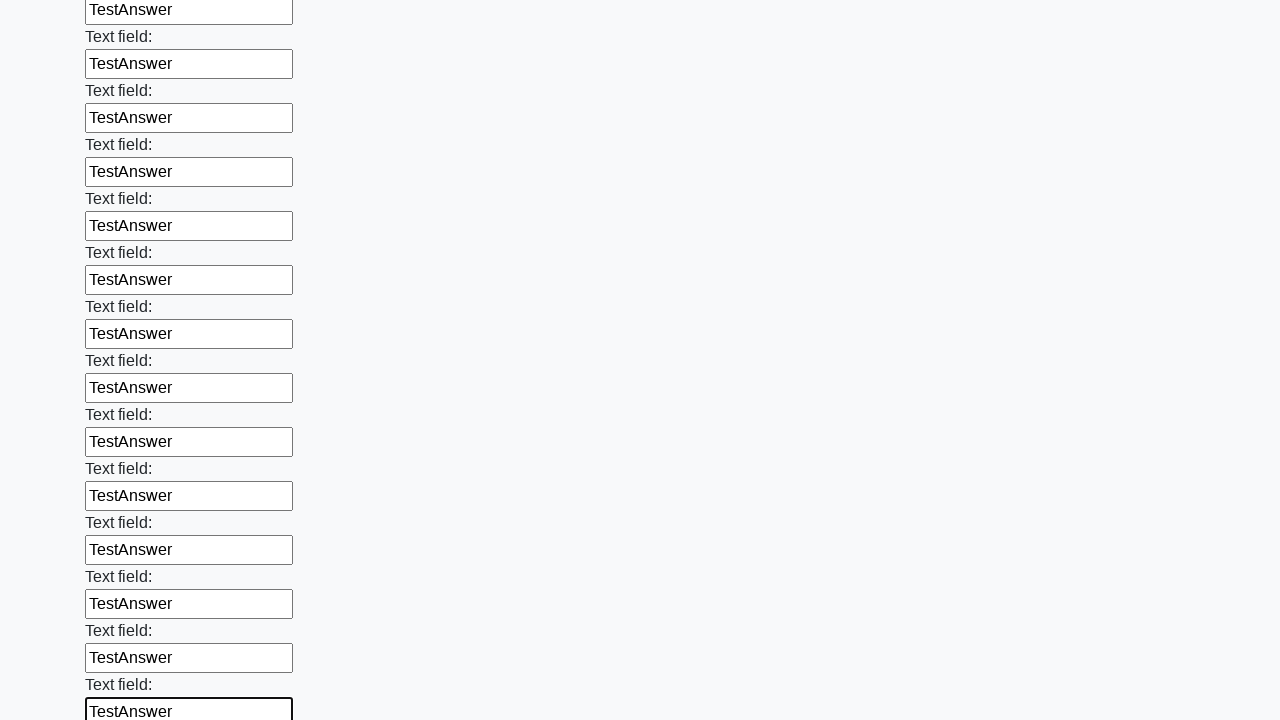

Filled an input field with 'TestAnswer' on input >> nth=58
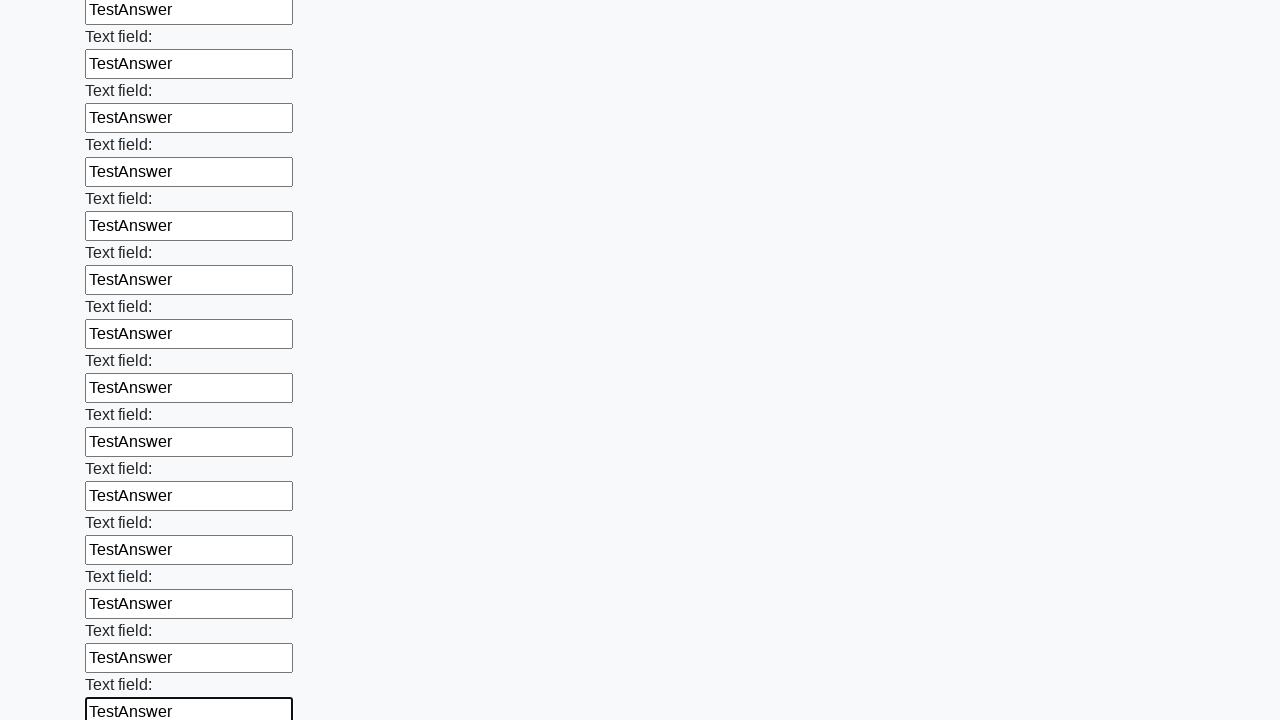

Filled an input field with 'TestAnswer' on input >> nth=59
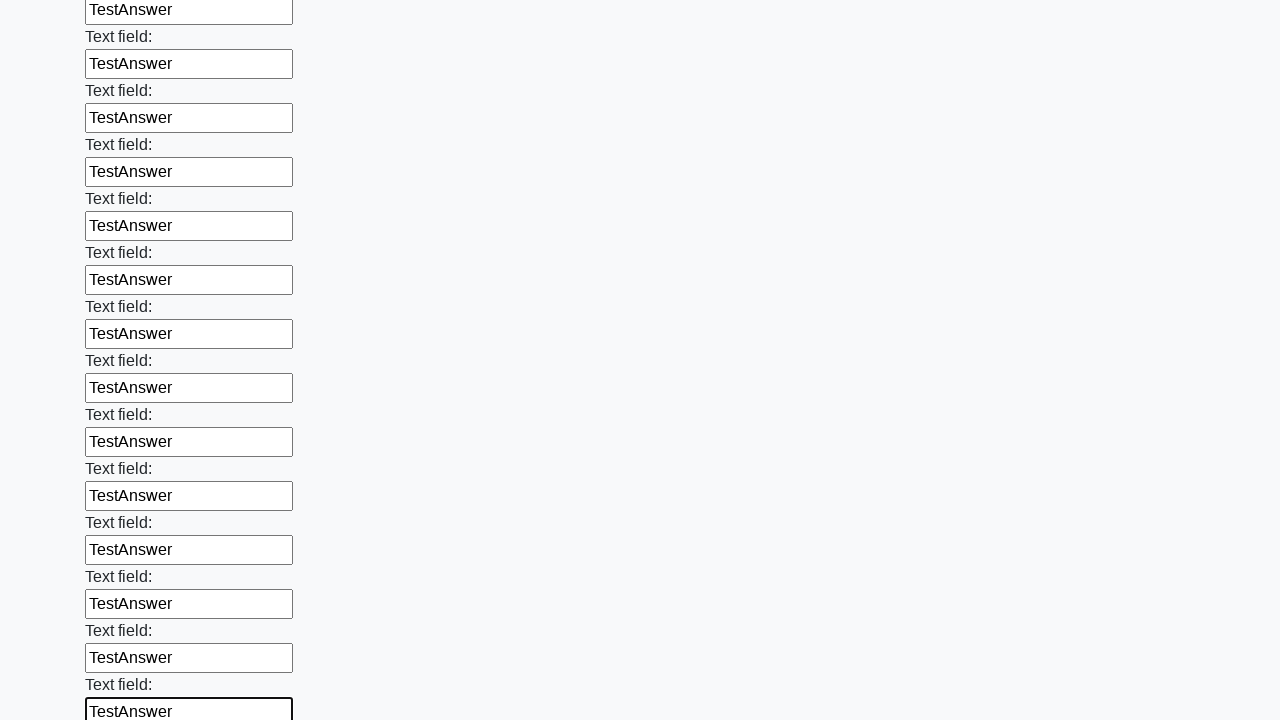

Filled an input field with 'TestAnswer' on input >> nth=60
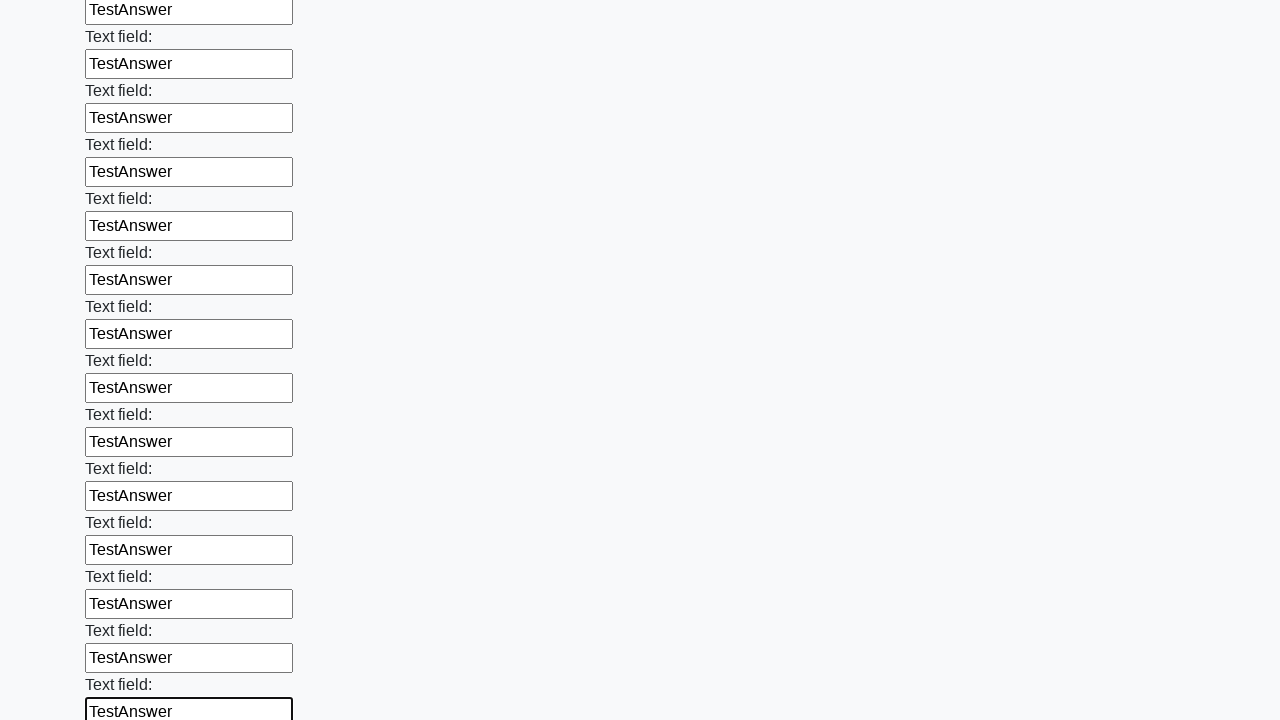

Filled an input field with 'TestAnswer' on input >> nth=61
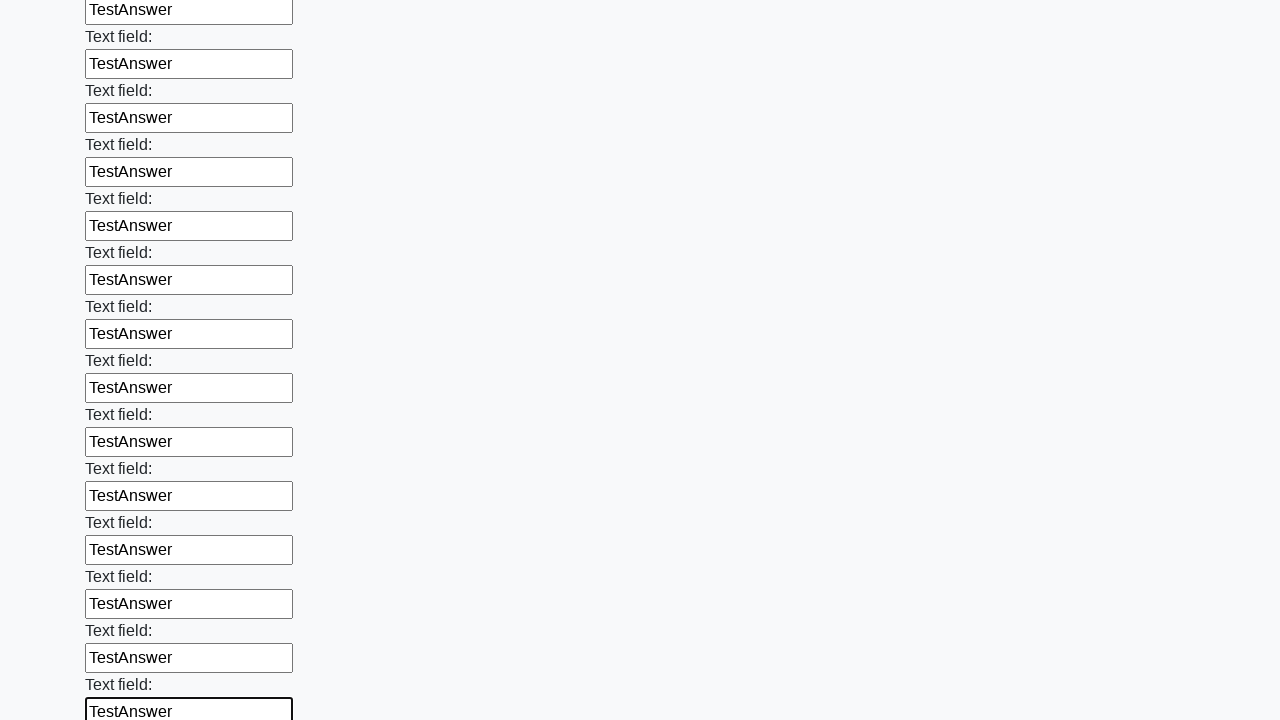

Filled an input field with 'TestAnswer' on input >> nth=62
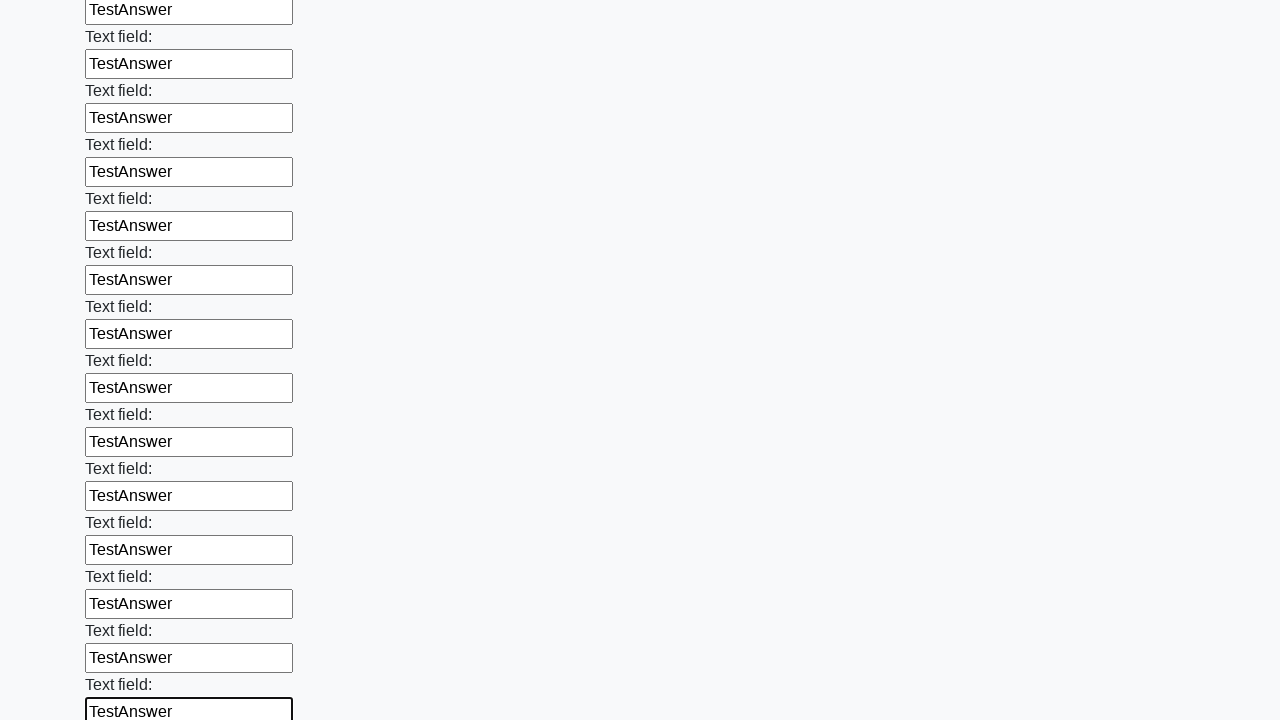

Filled an input field with 'TestAnswer' on input >> nth=63
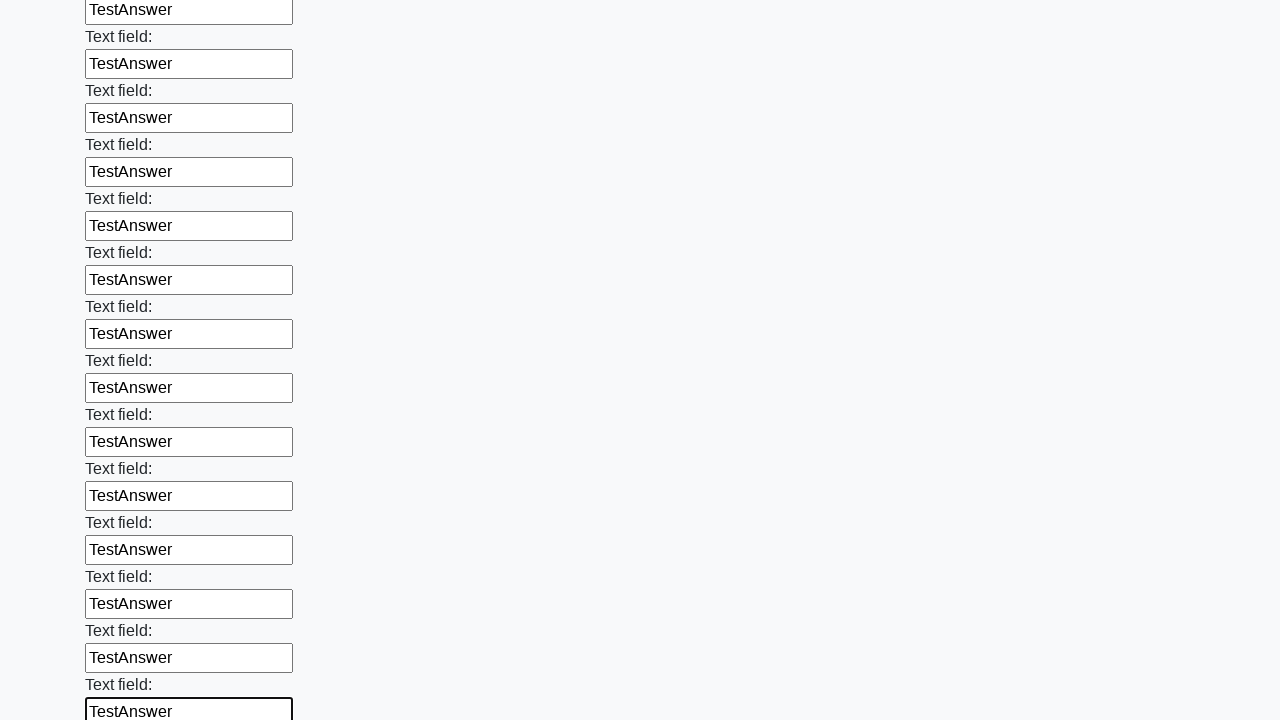

Filled an input field with 'TestAnswer' on input >> nth=64
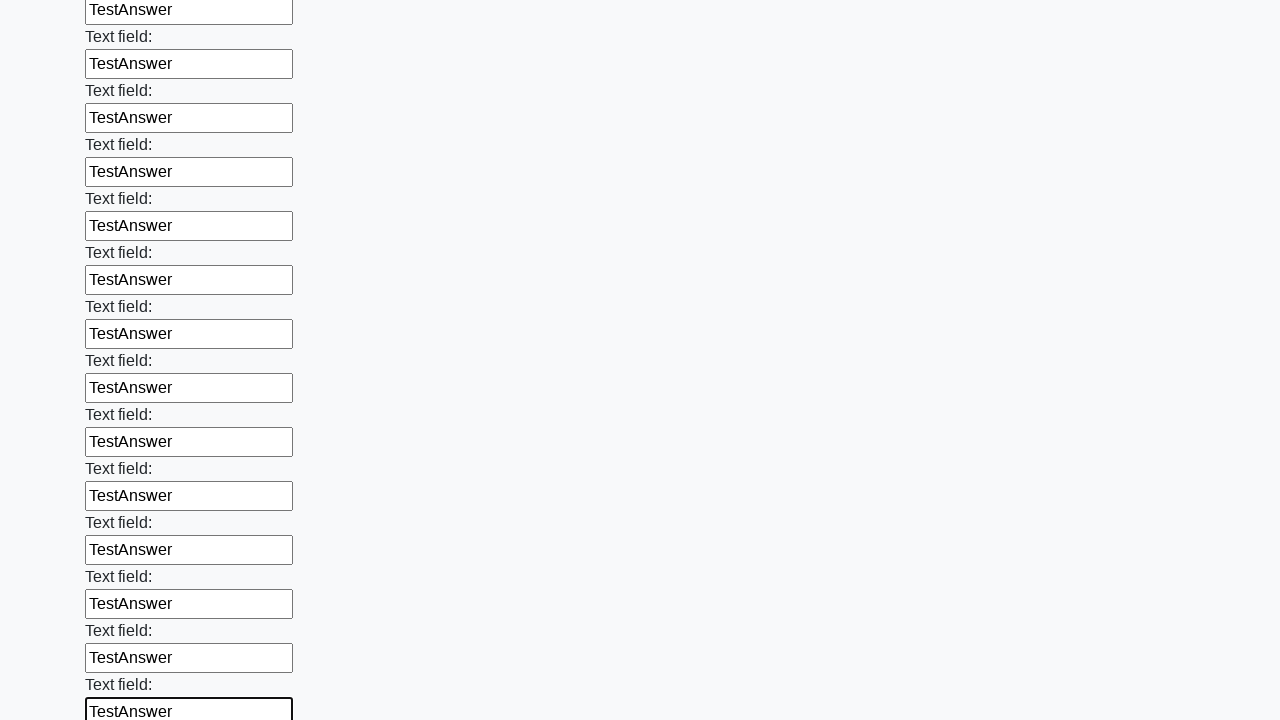

Filled an input field with 'TestAnswer' on input >> nth=65
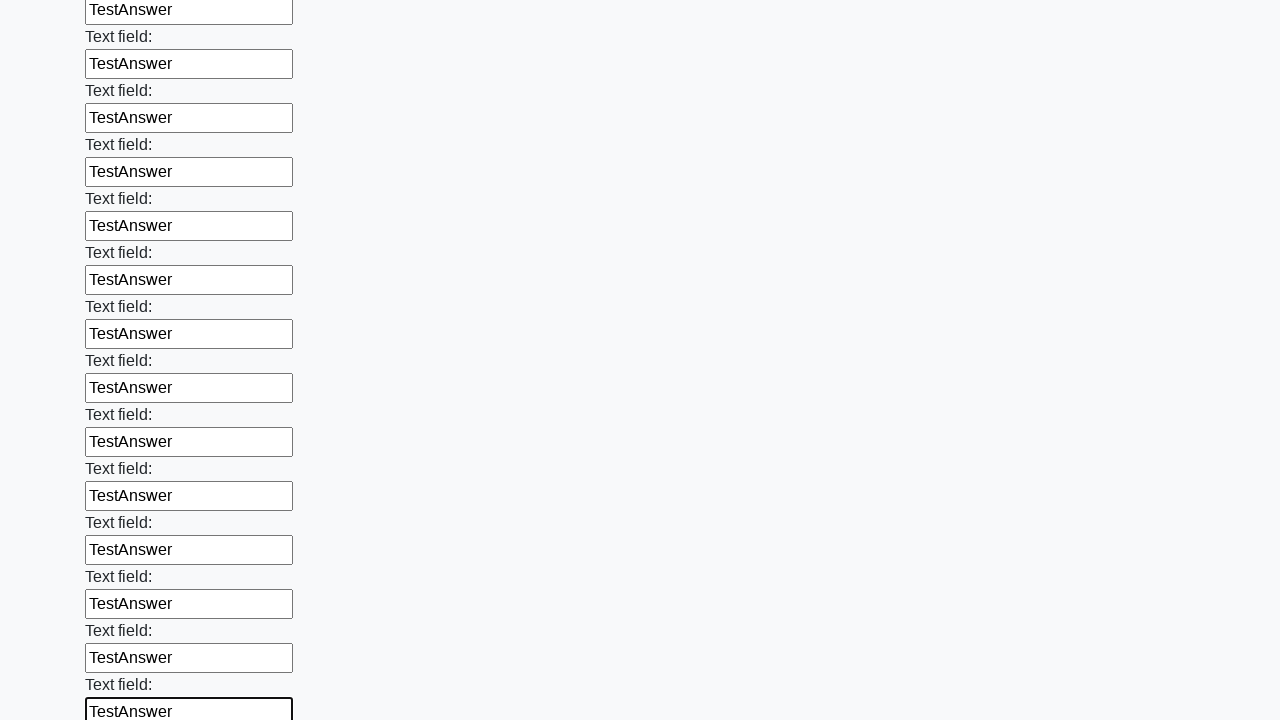

Filled an input field with 'TestAnswer' on input >> nth=66
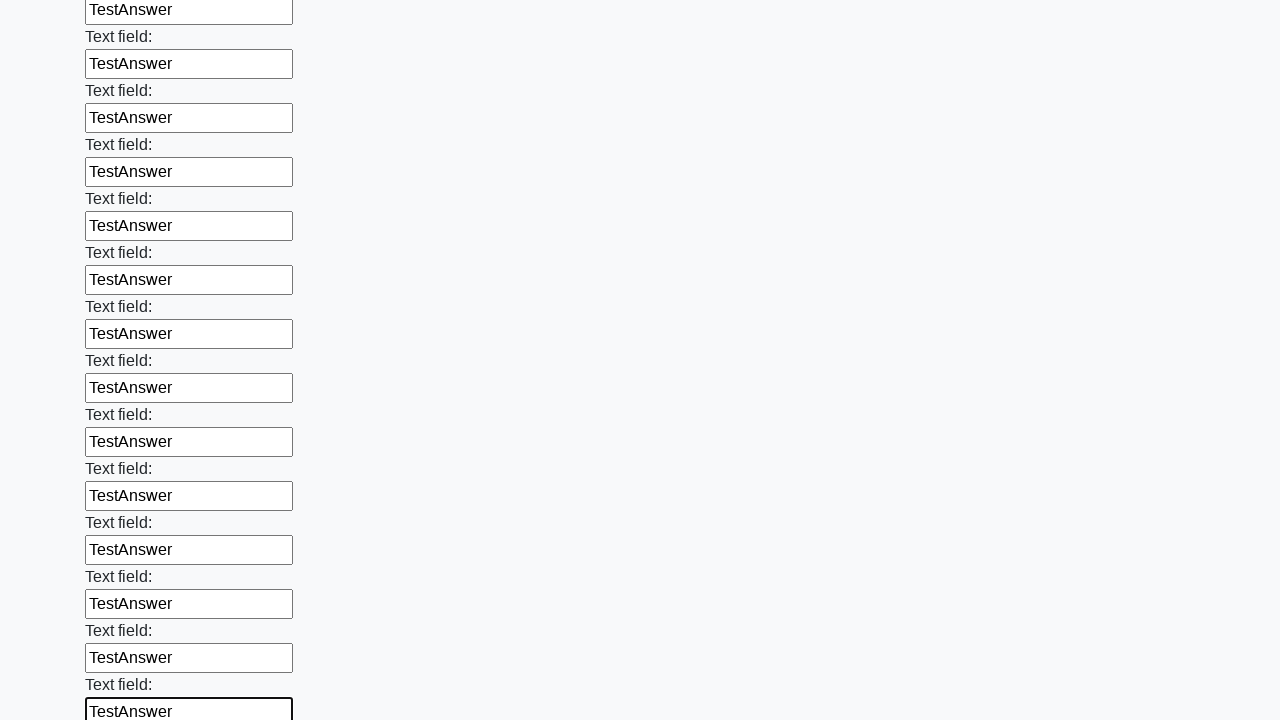

Filled an input field with 'TestAnswer' on input >> nth=67
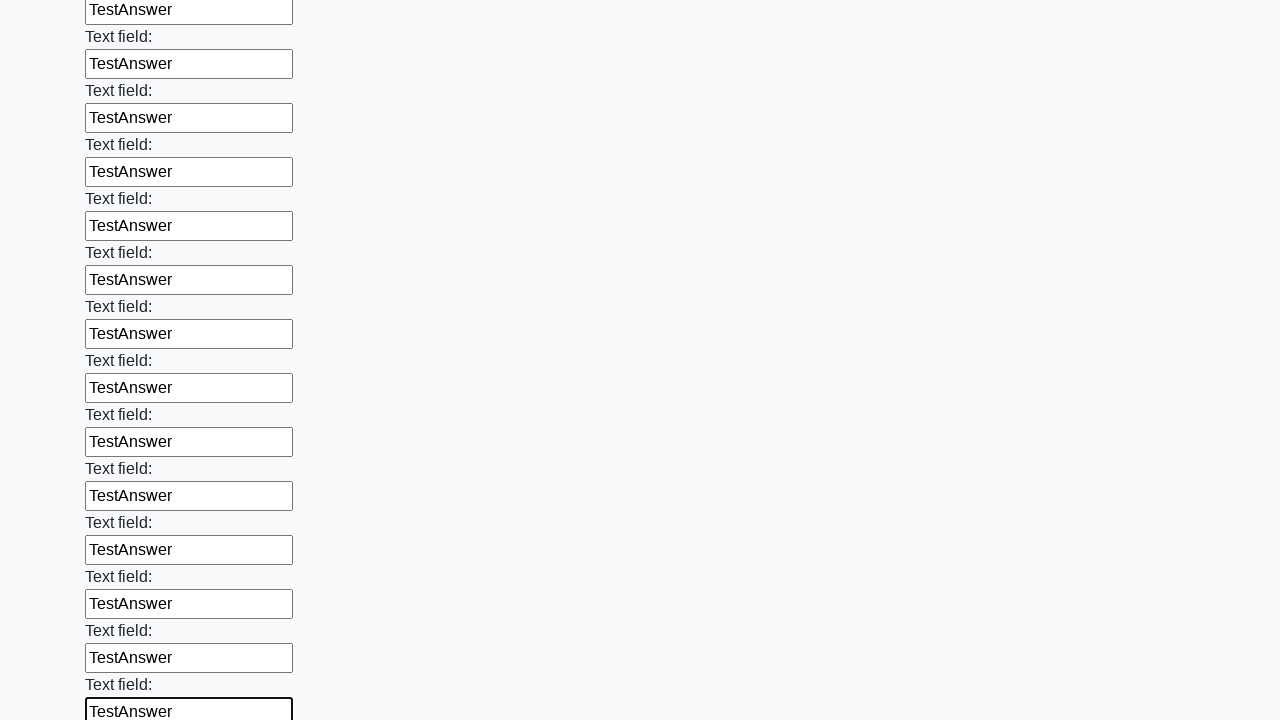

Filled an input field with 'TestAnswer' on input >> nth=68
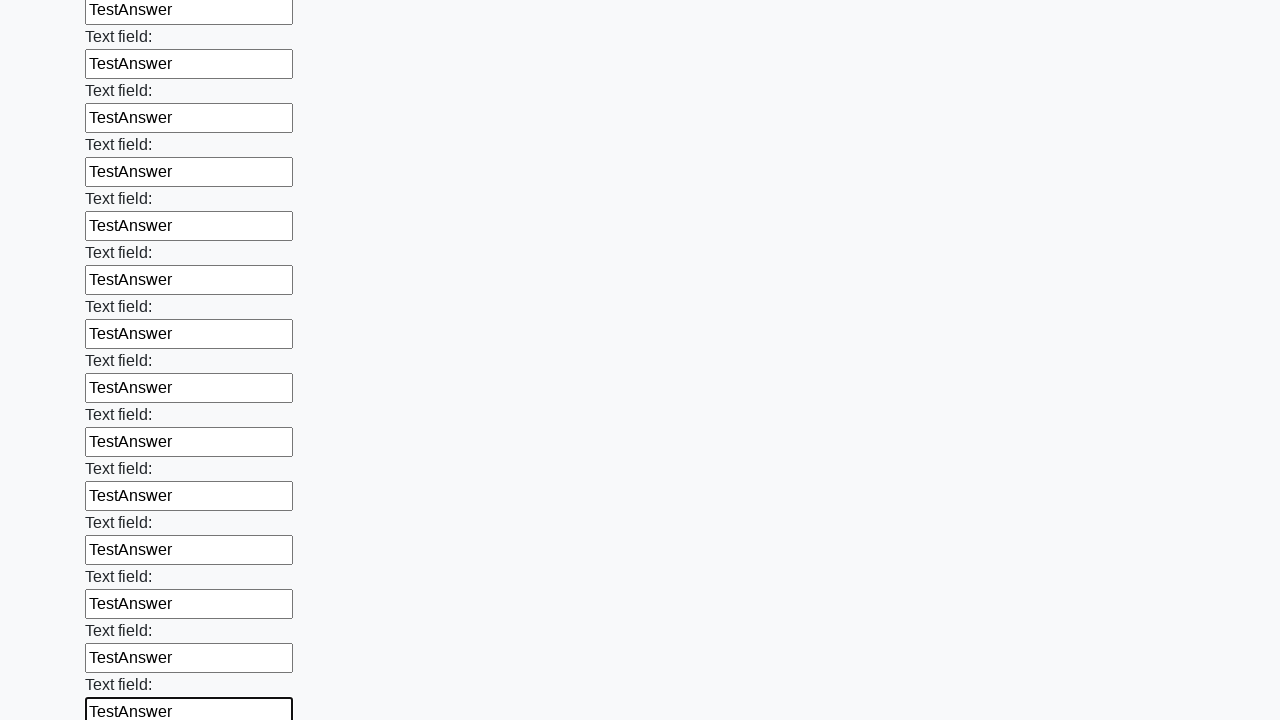

Filled an input field with 'TestAnswer' on input >> nth=69
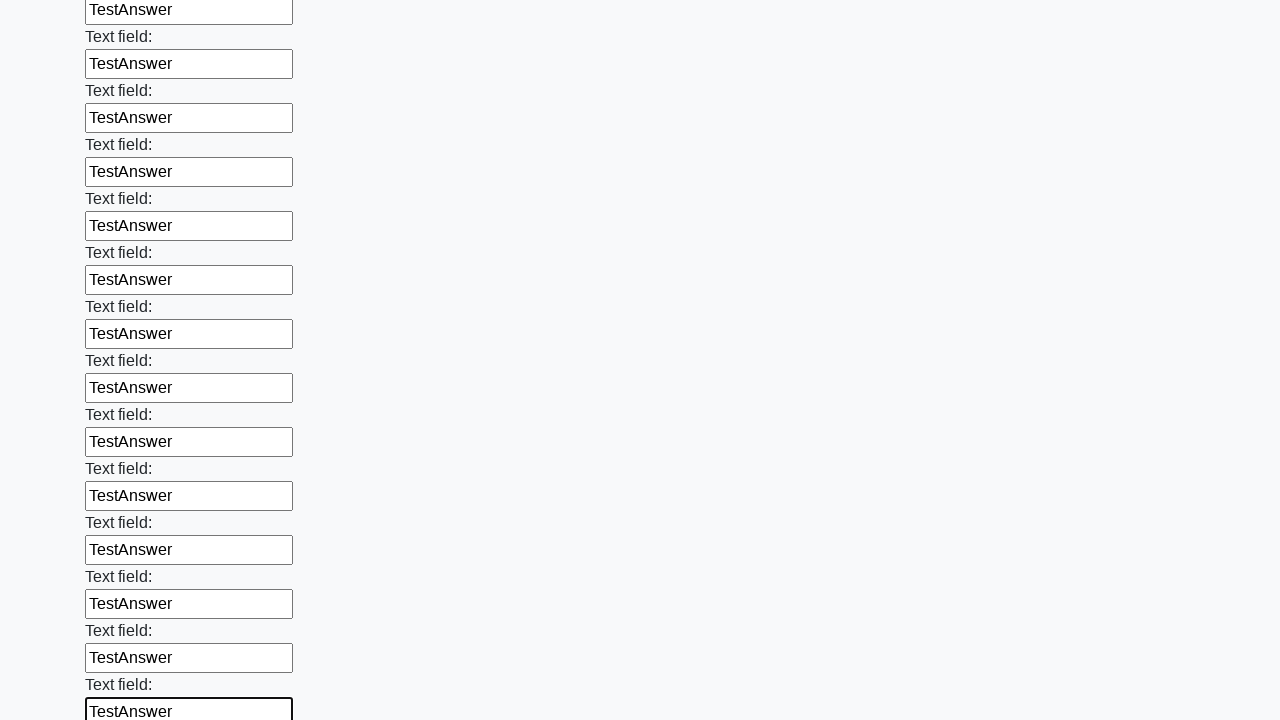

Filled an input field with 'TestAnswer' on input >> nth=70
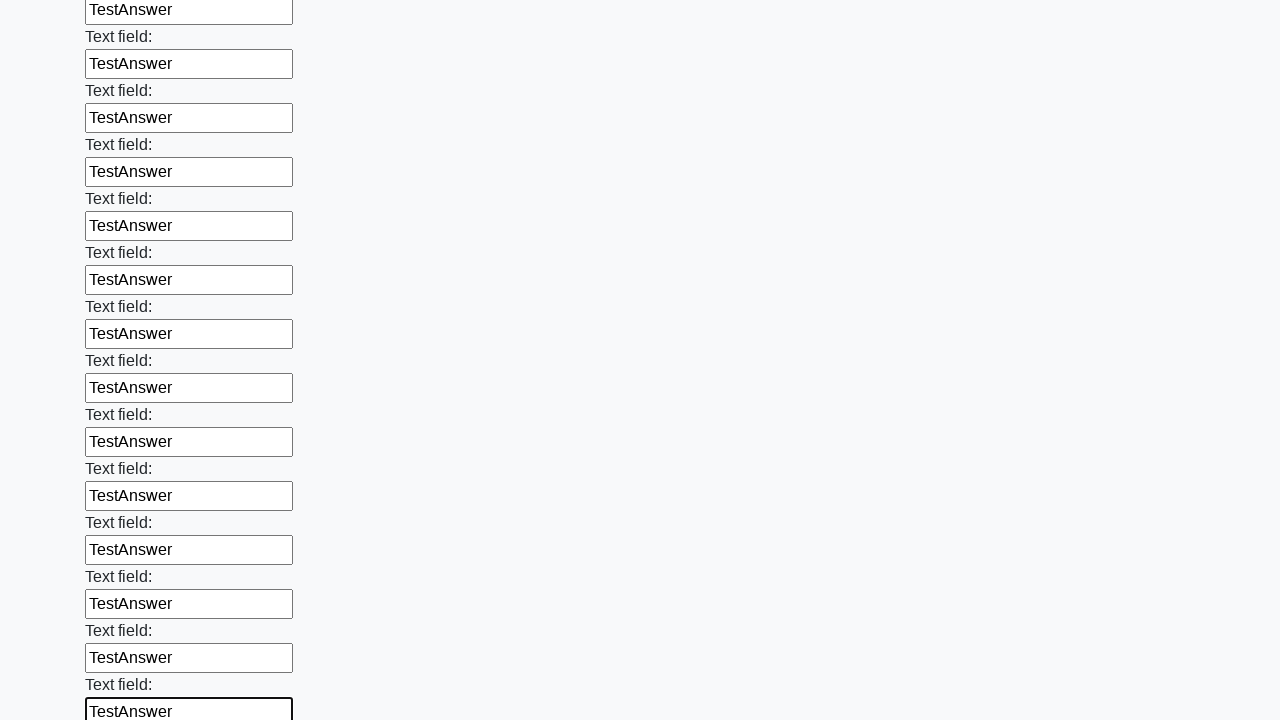

Filled an input field with 'TestAnswer' on input >> nth=71
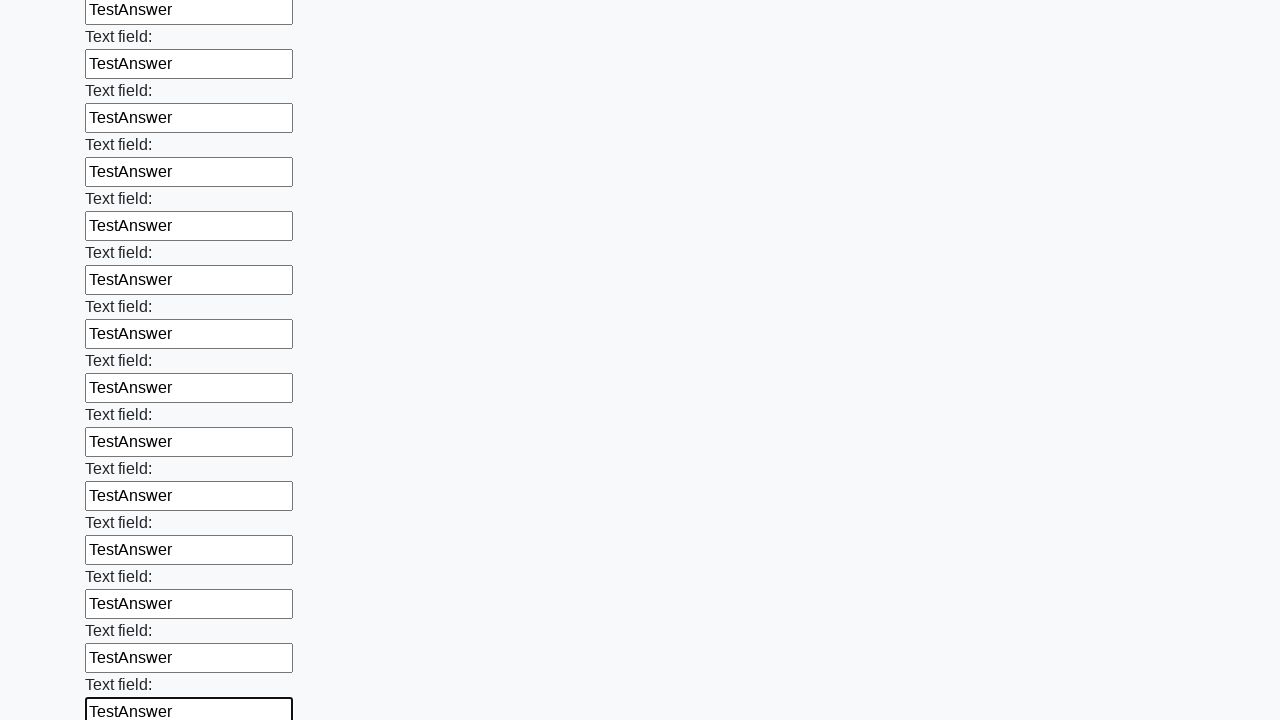

Filled an input field with 'TestAnswer' on input >> nth=72
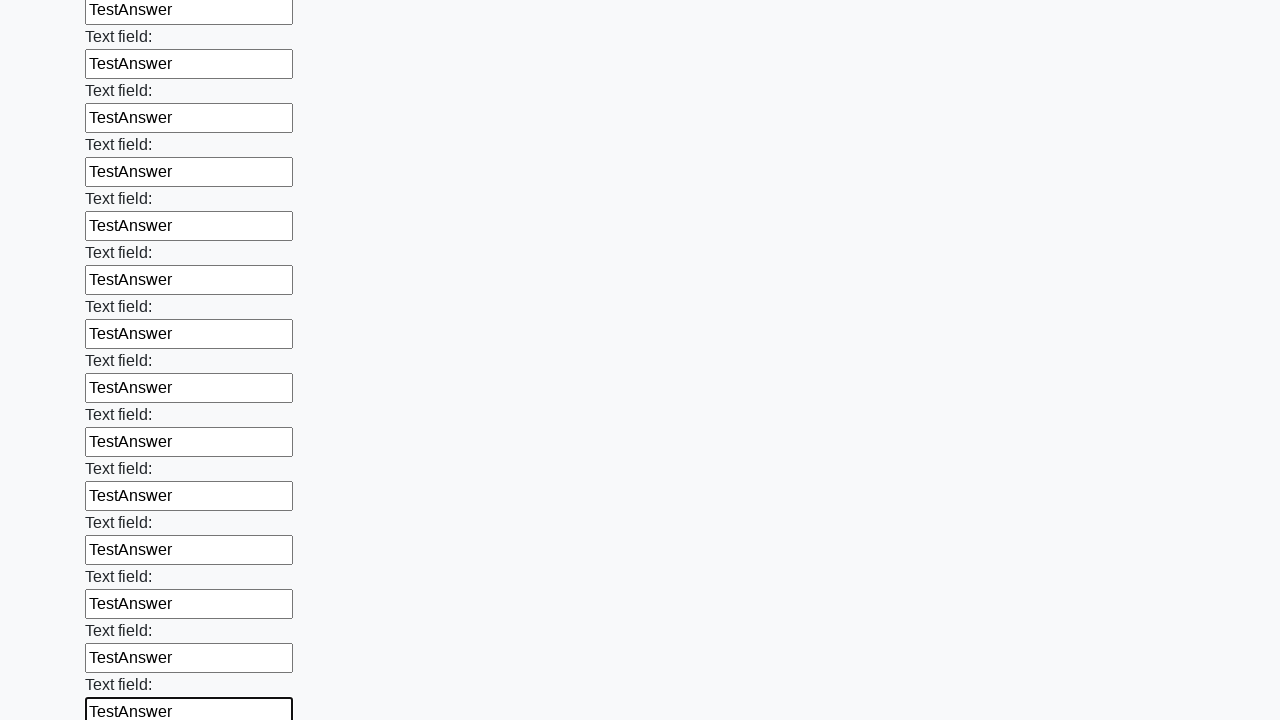

Filled an input field with 'TestAnswer' on input >> nth=73
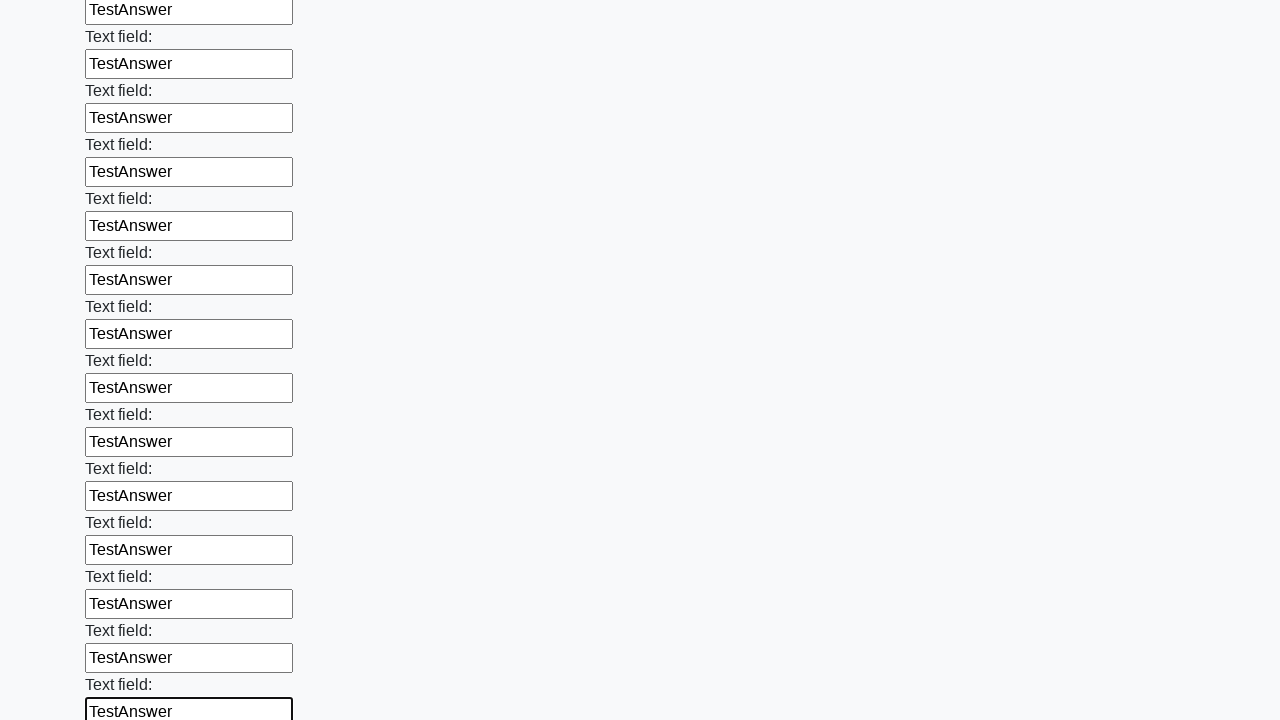

Filled an input field with 'TestAnswer' on input >> nth=74
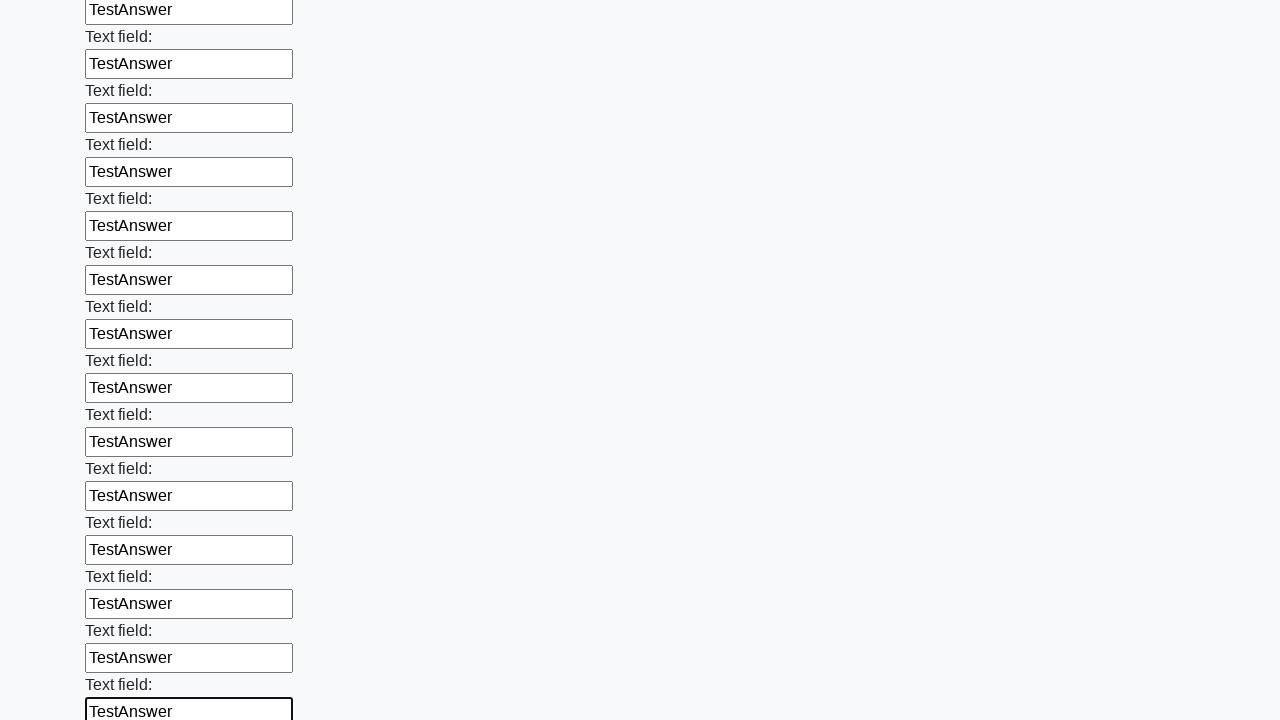

Filled an input field with 'TestAnswer' on input >> nth=75
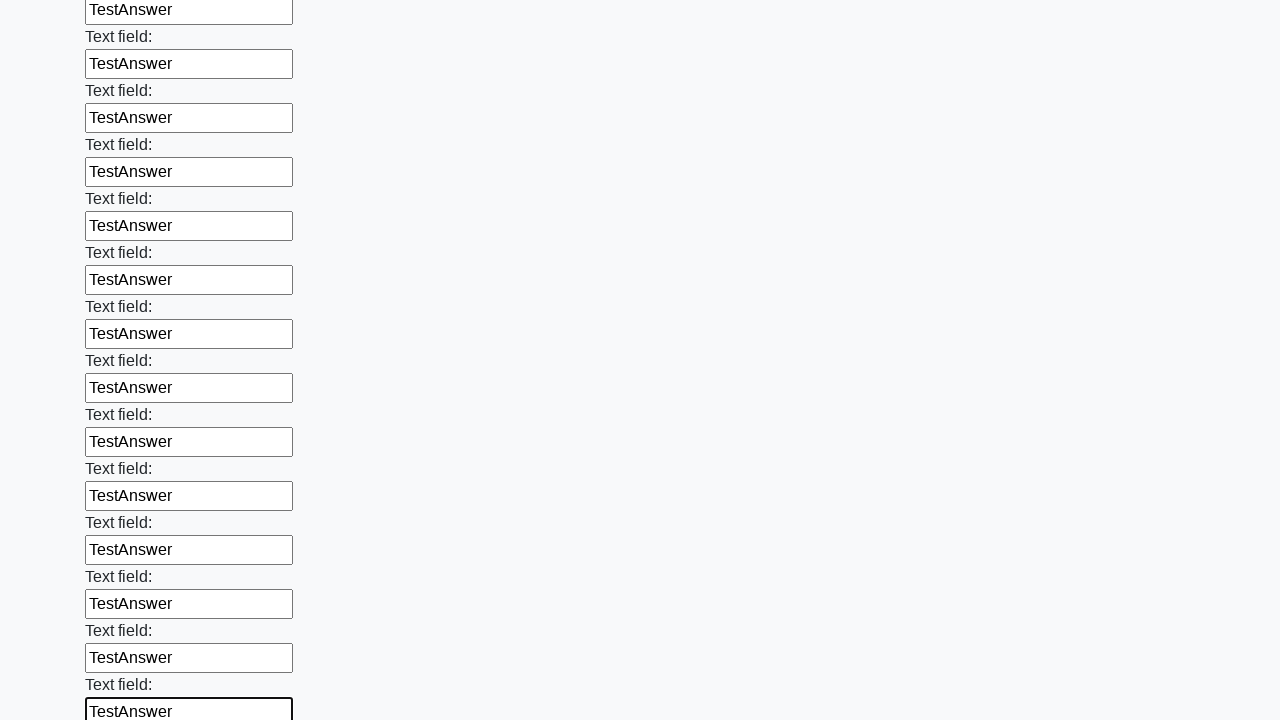

Filled an input field with 'TestAnswer' on input >> nth=76
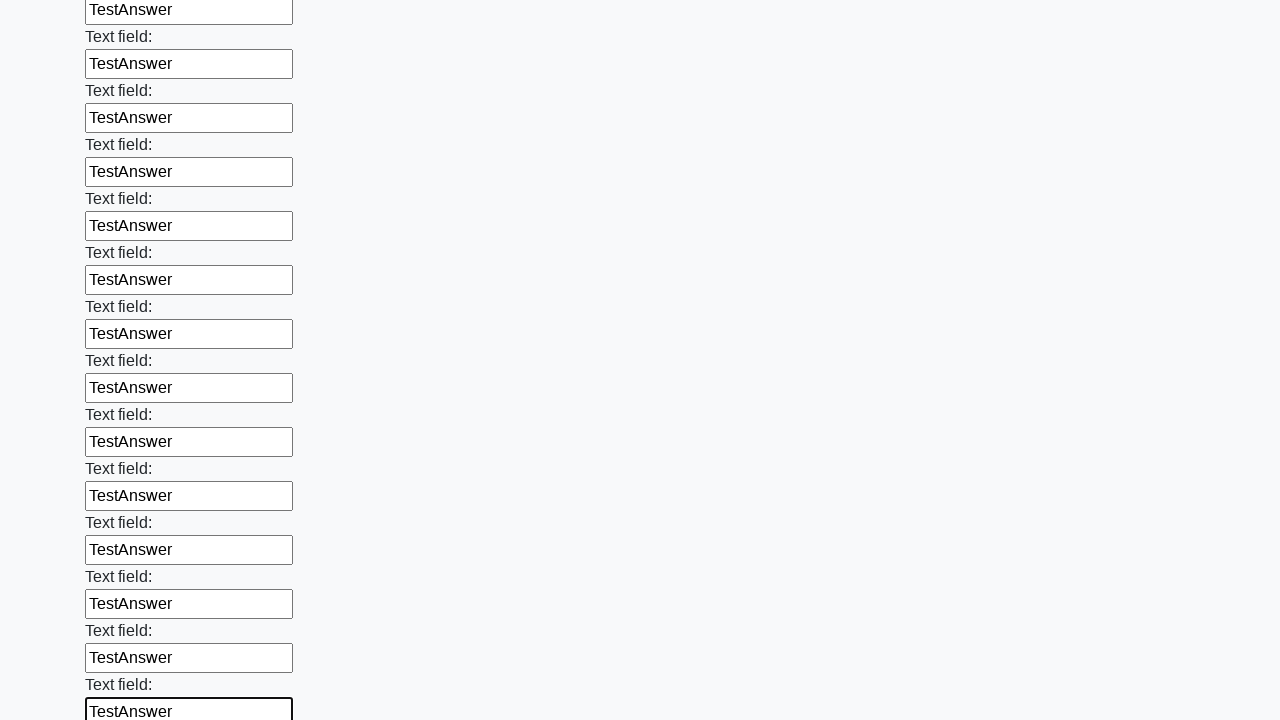

Filled an input field with 'TestAnswer' on input >> nth=77
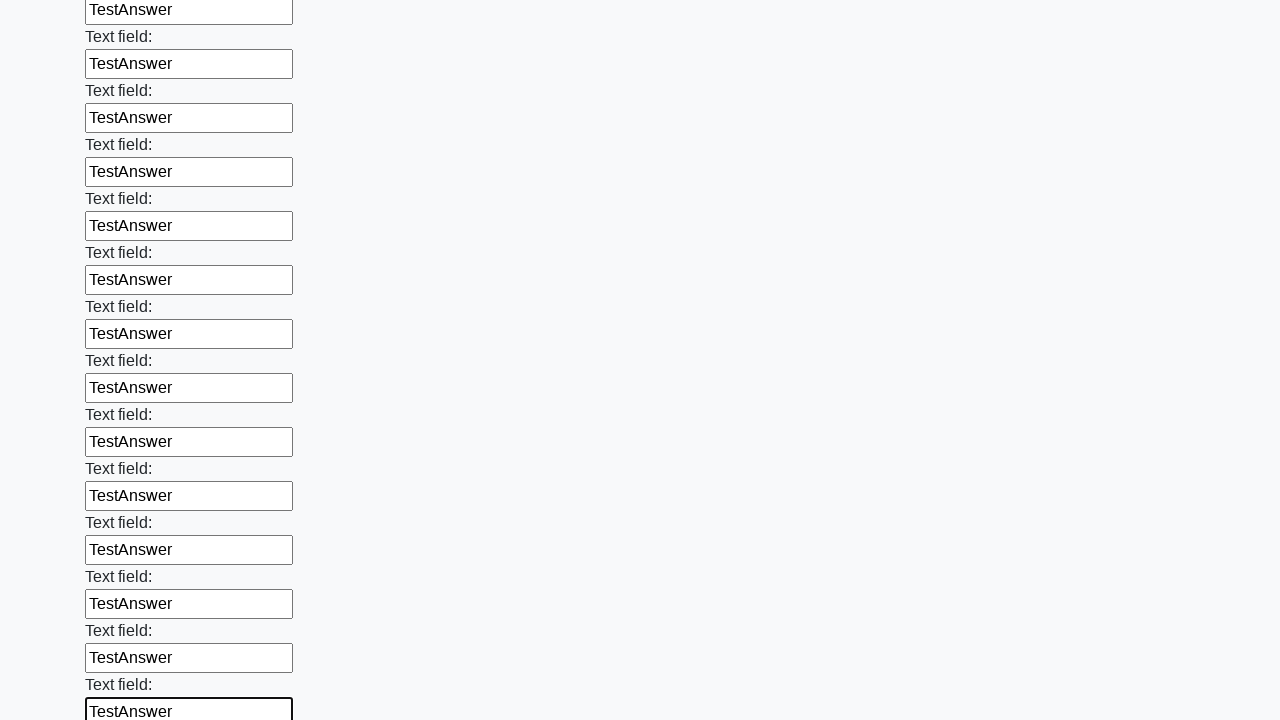

Filled an input field with 'TestAnswer' on input >> nth=78
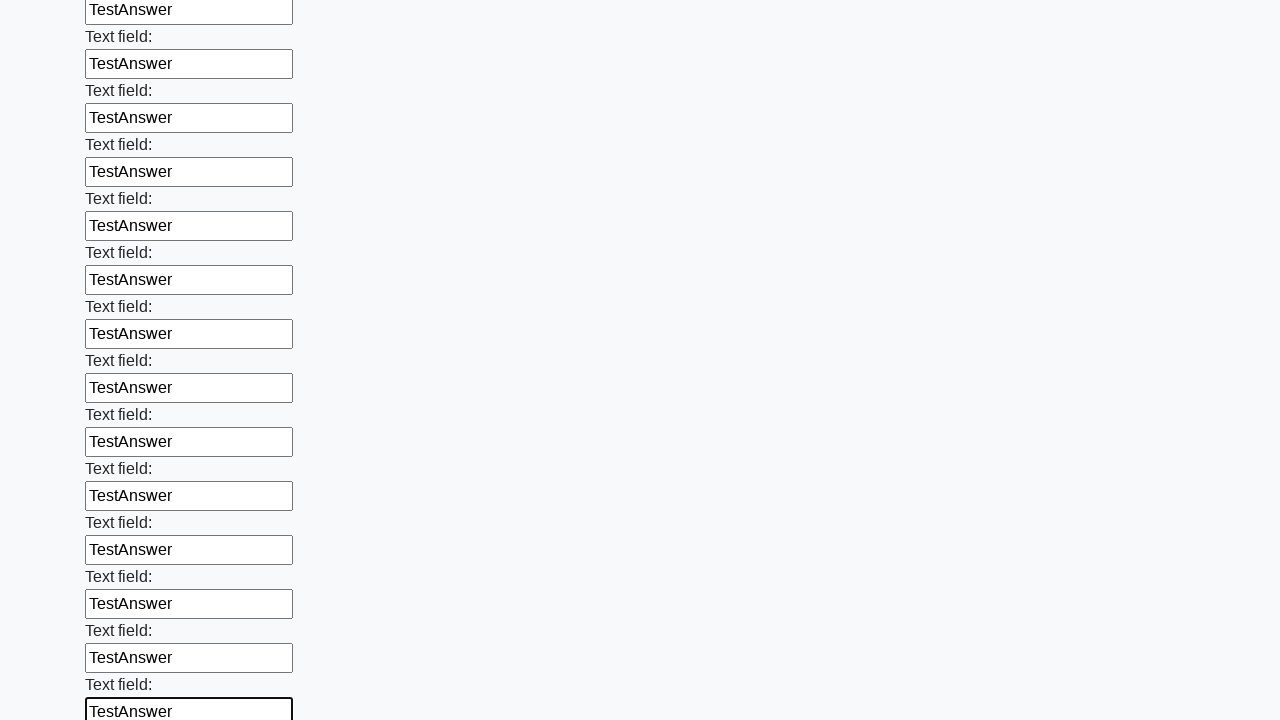

Filled an input field with 'TestAnswer' on input >> nth=79
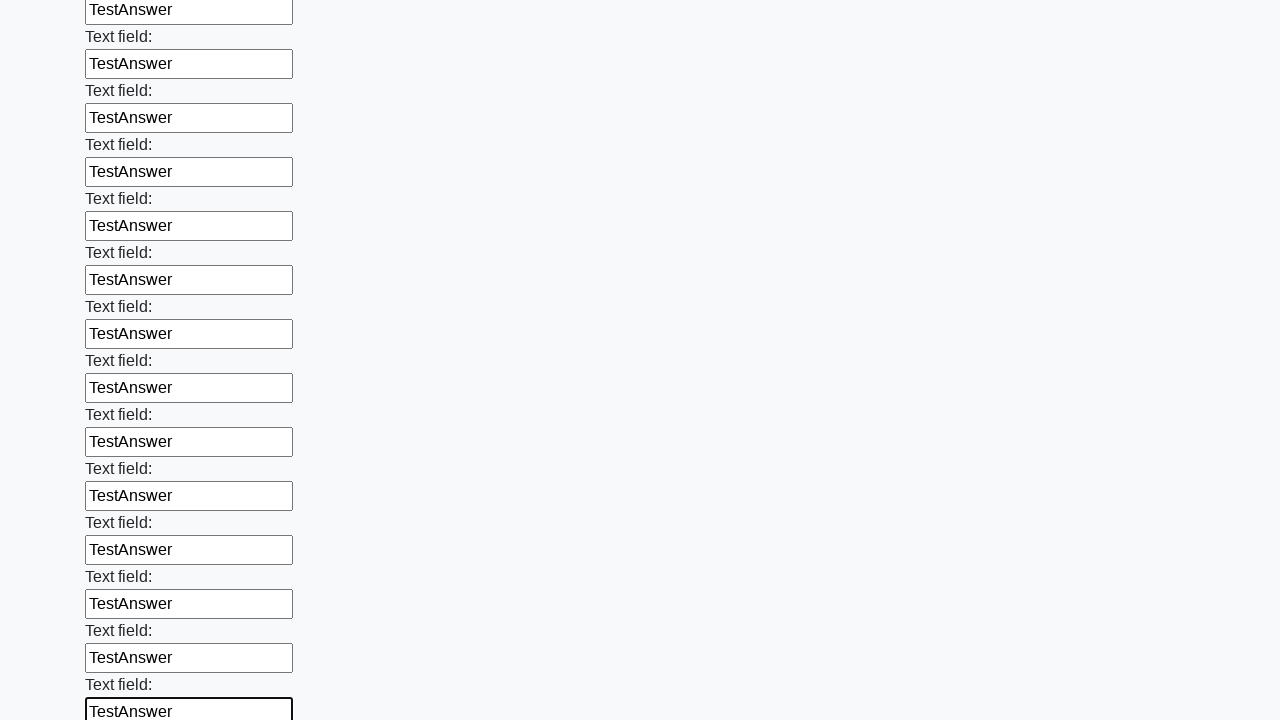

Filled an input field with 'TestAnswer' on input >> nth=80
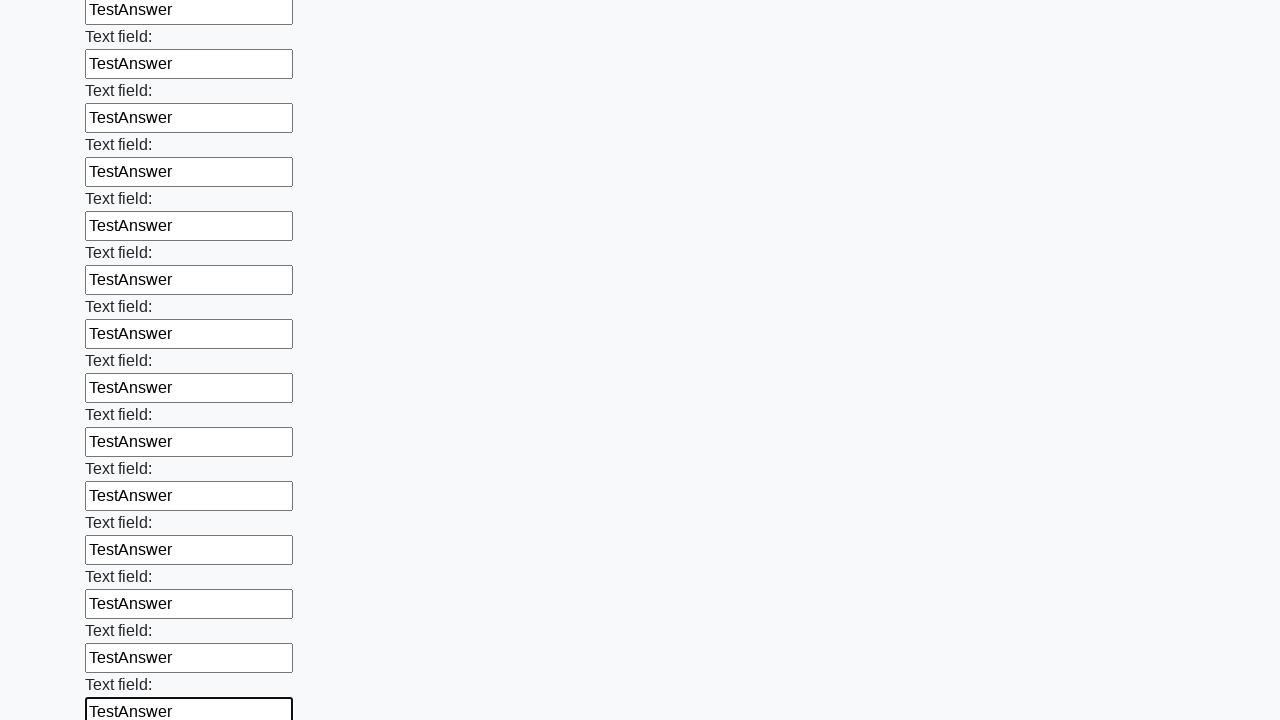

Filled an input field with 'TestAnswer' on input >> nth=81
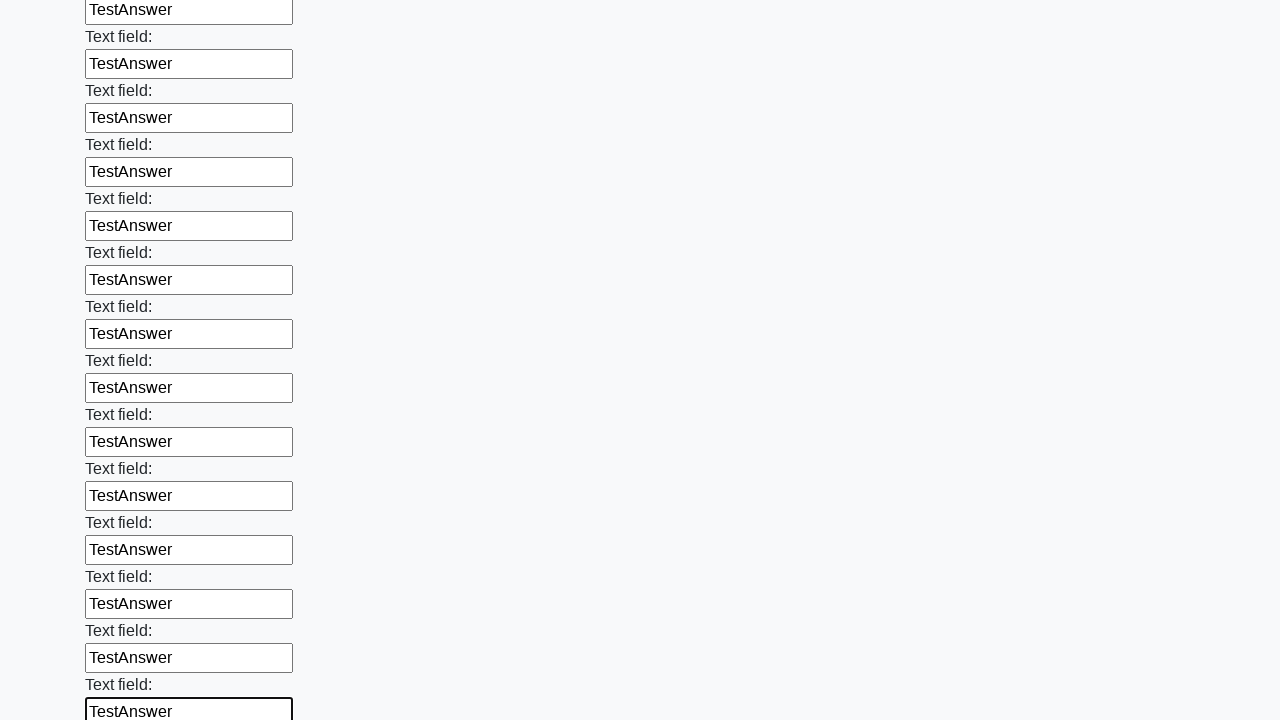

Filled an input field with 'TestAnswer' on input >> nth=82
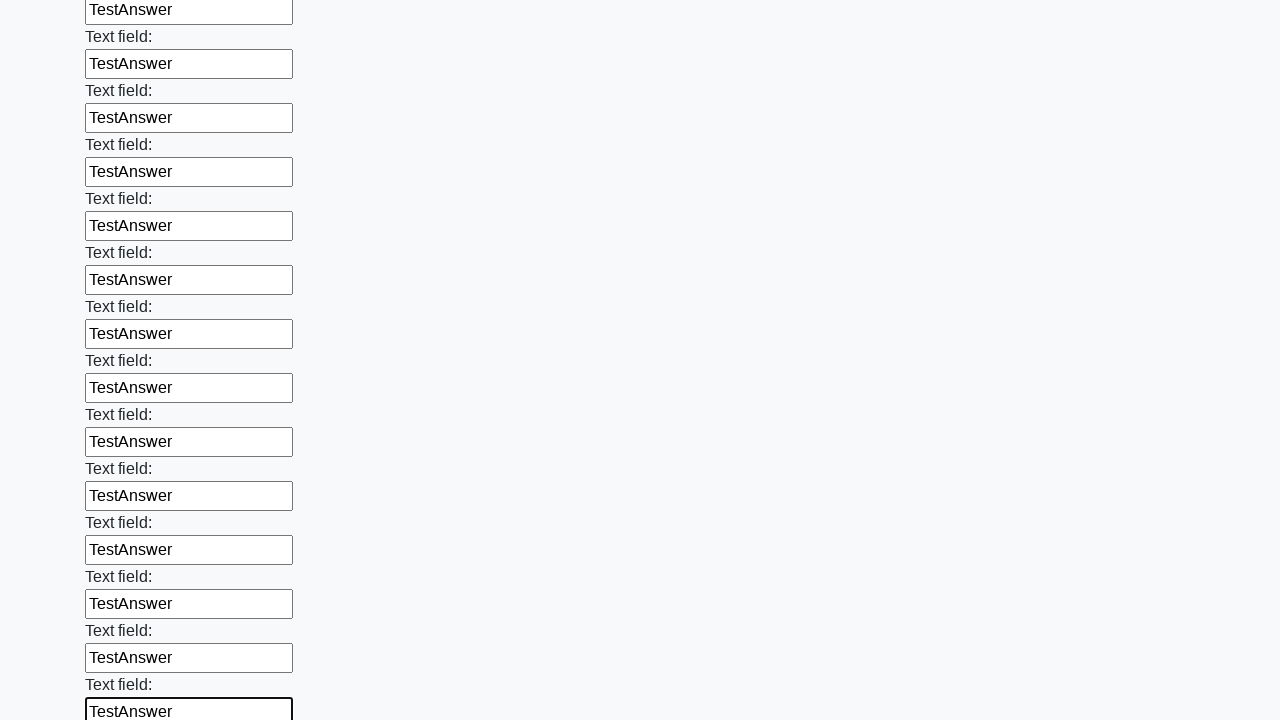

Filled an input field with 'TestAnswer' on input >> nth=83
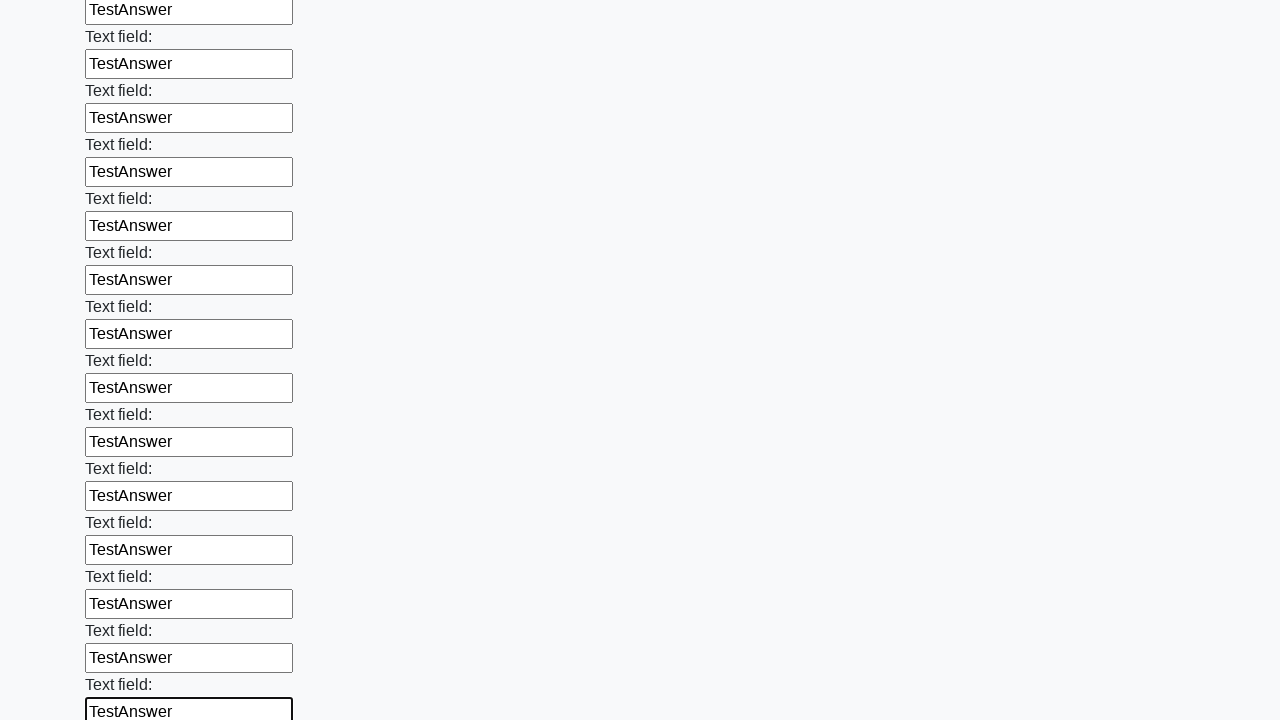

Filled an input field with 'TestAnswer' on input >> nth=84
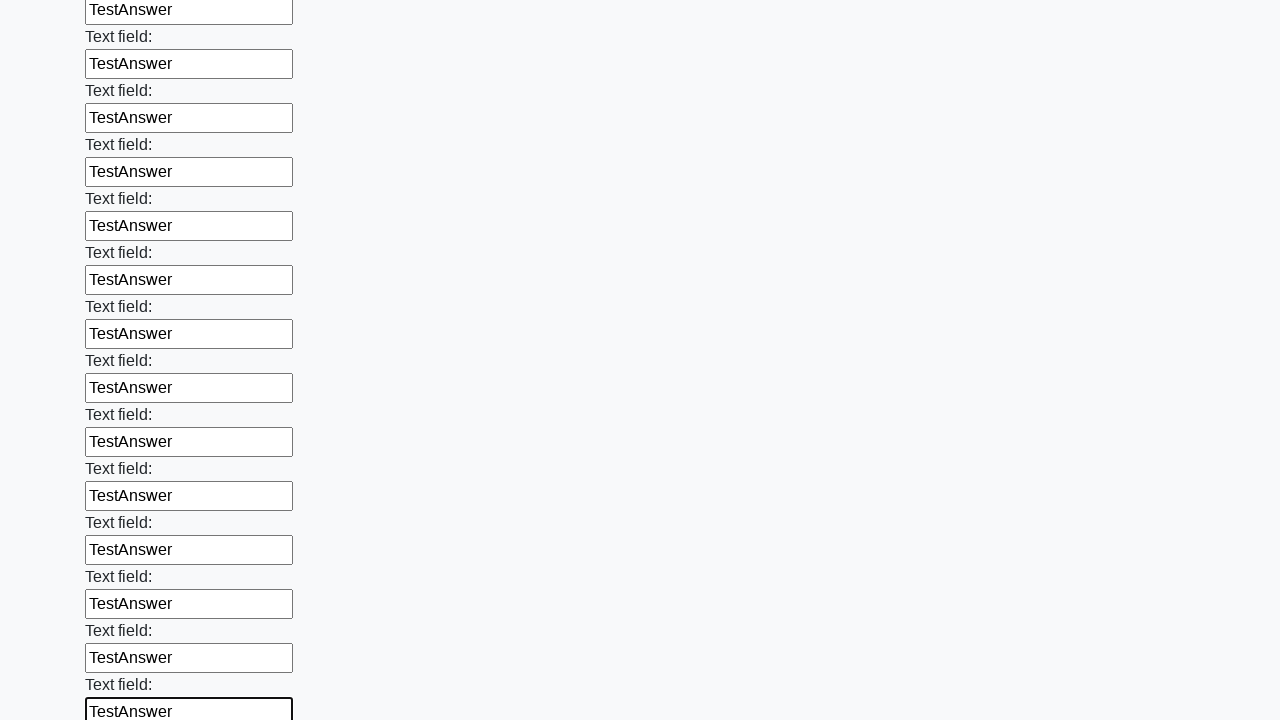

Filled an input field with 'TestAnswer' on input >> nth=85
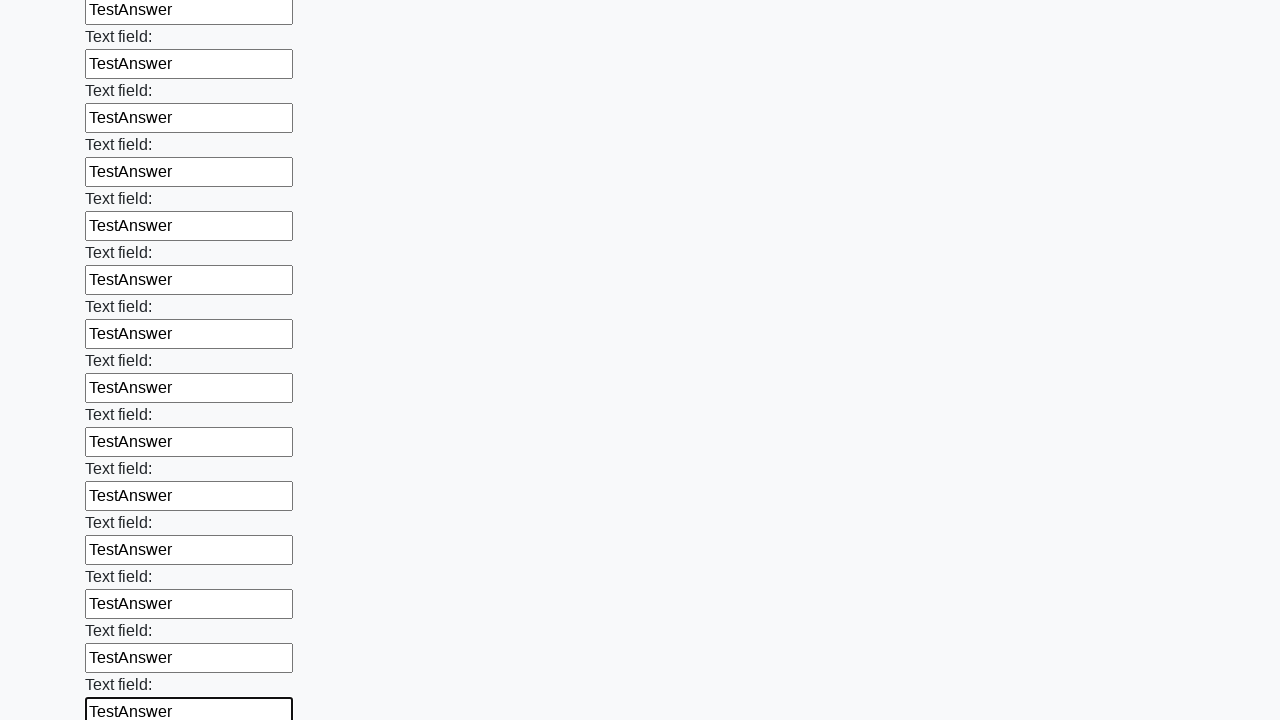

Filled an input field with 'TestAnswer' on input >> nth=86
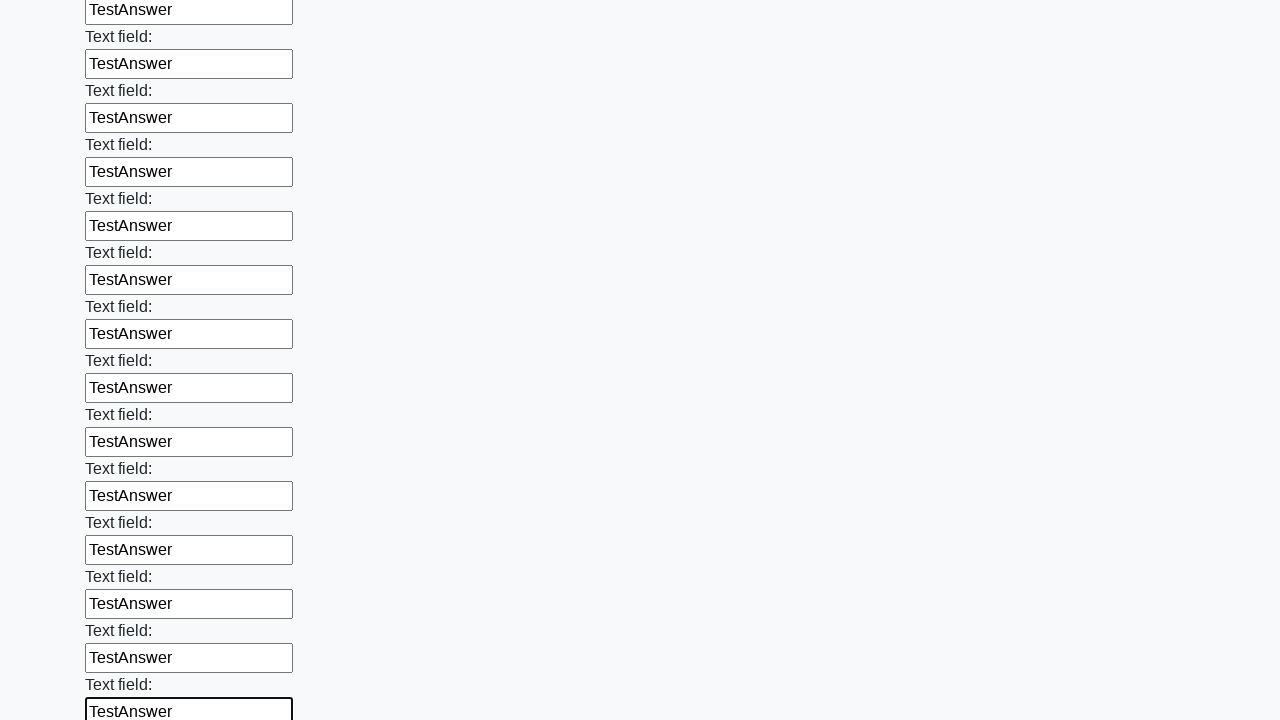

Filled an input field with 'TestAnswer' on input >> nth=87
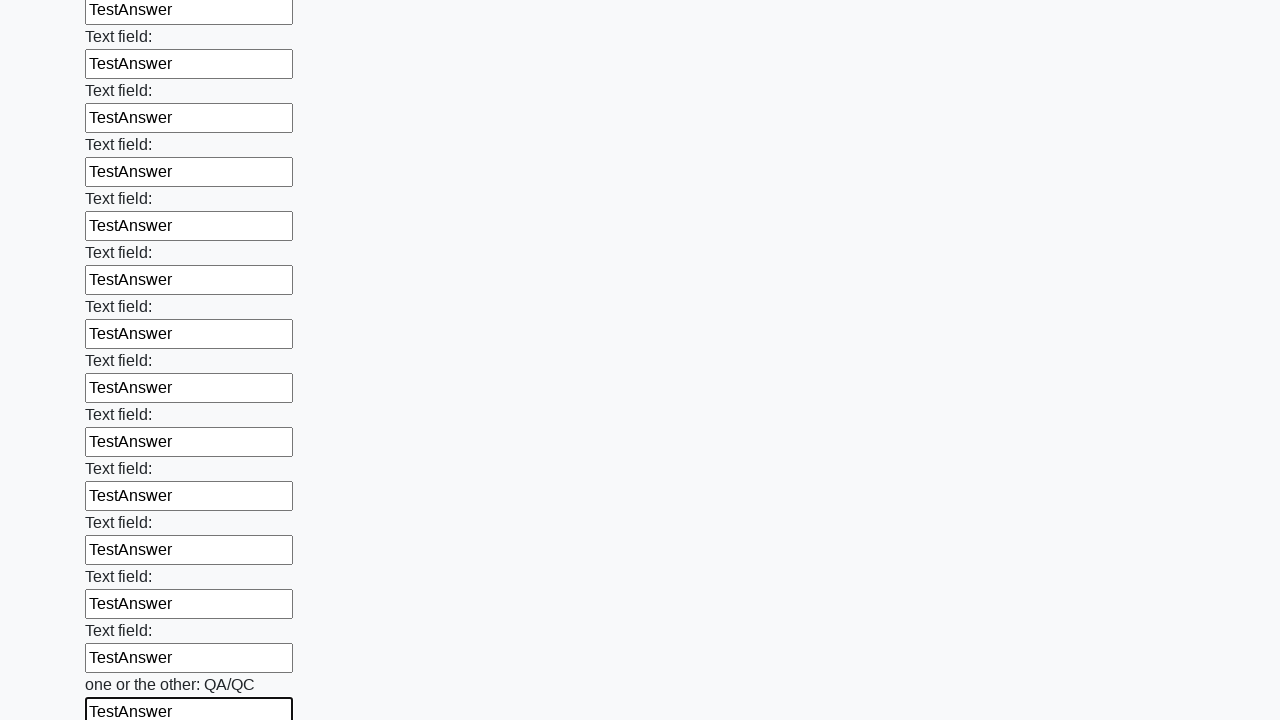

Filled an input field with 'TestAnswer' on input >> nth=88
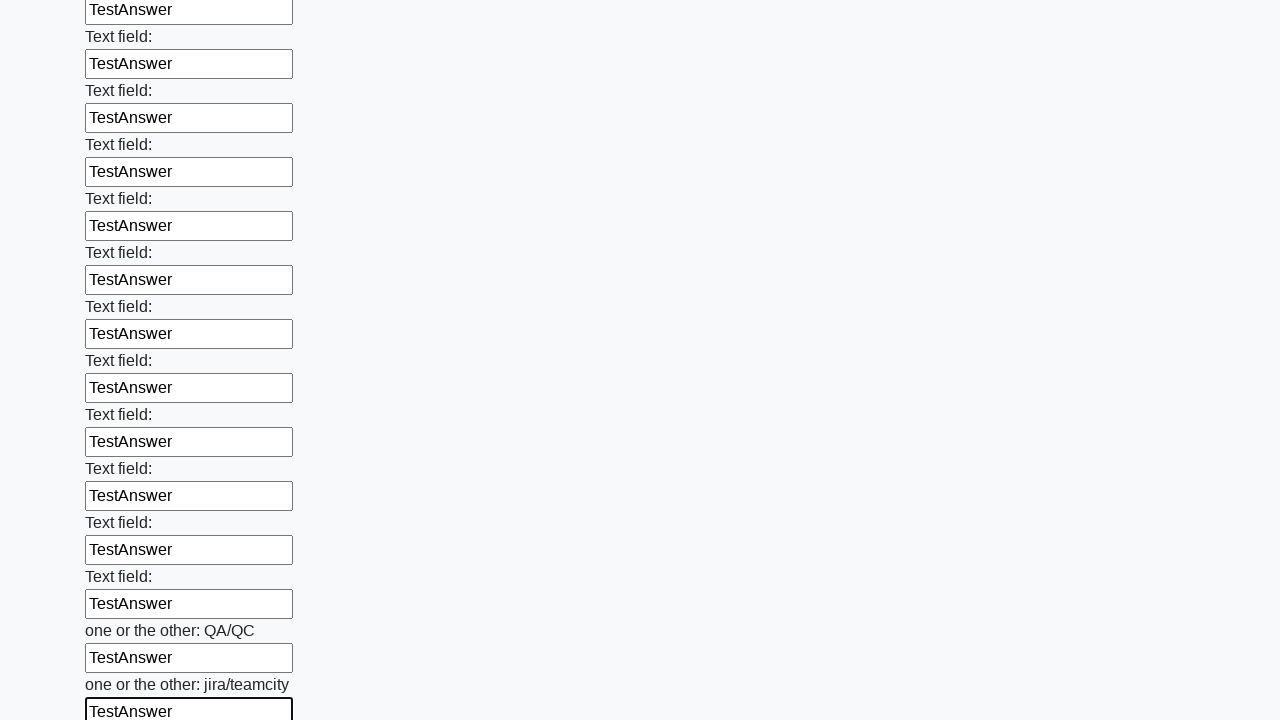

Filled an input field with 'TestAnswer' on input >> nth=89
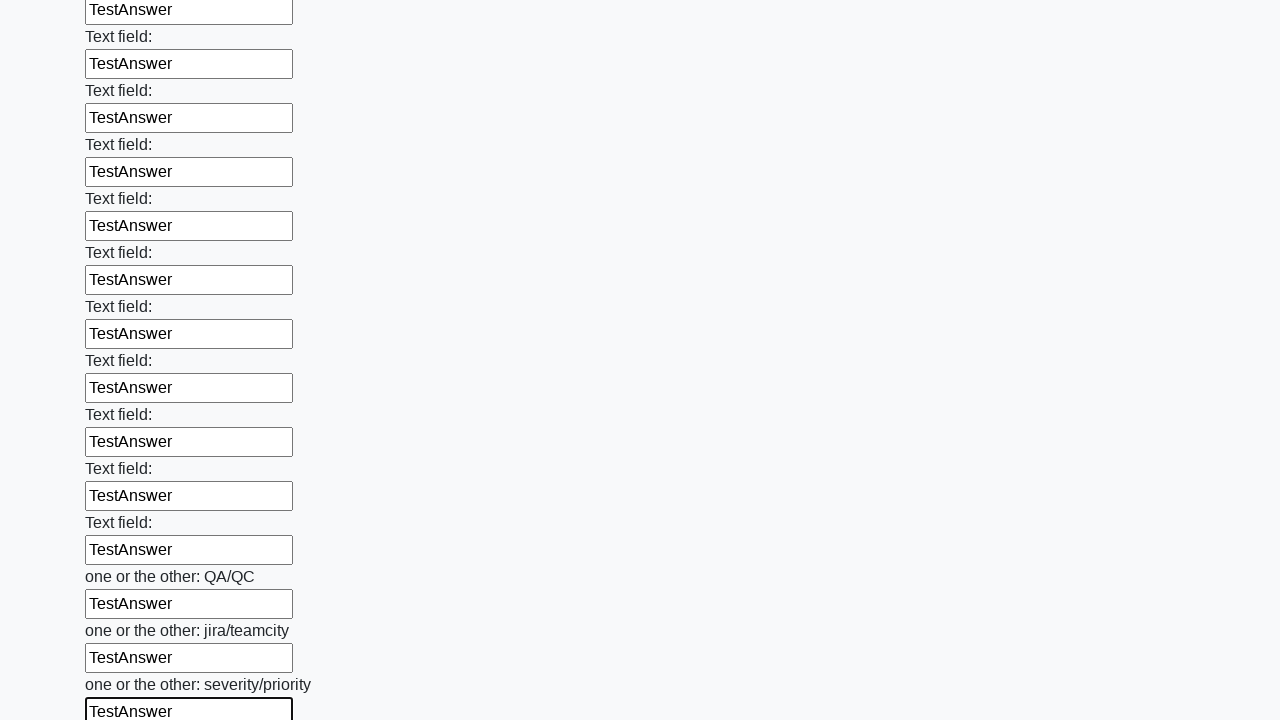

Filled an input field with 'TestAnswer' on input >> nth=90
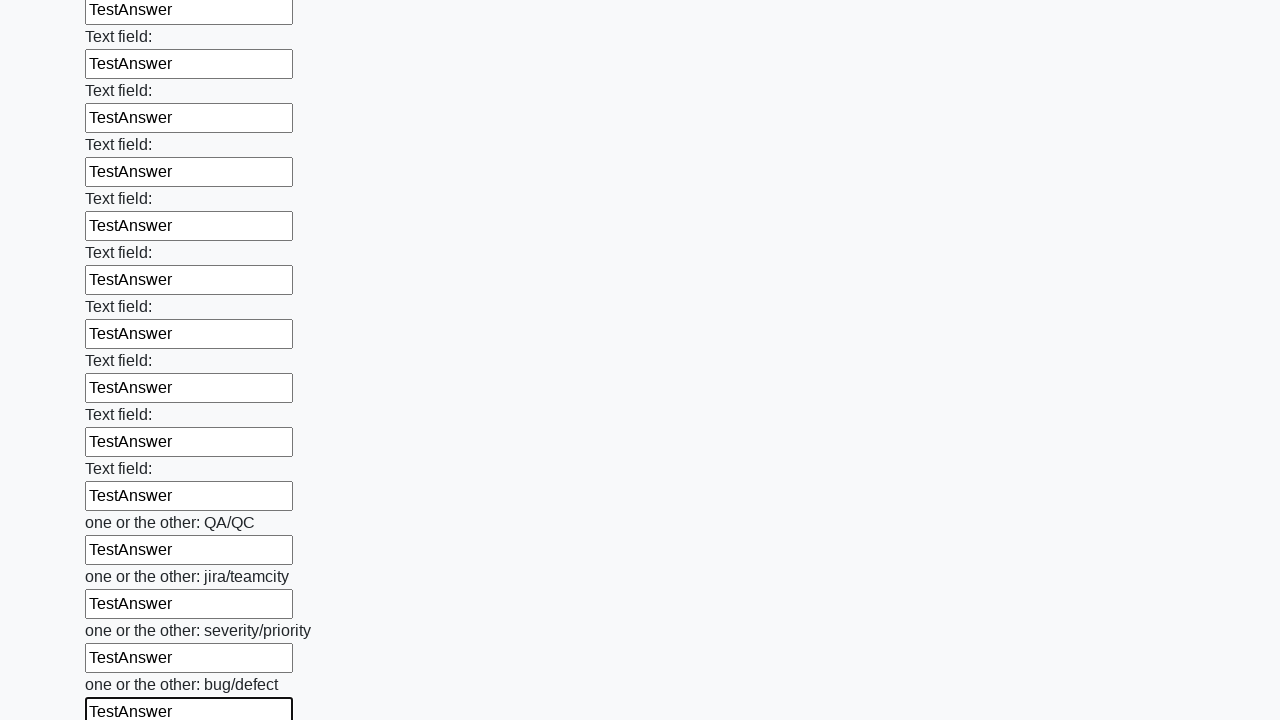

Filled an input field with 'TestAnswer' on input >> nth=91
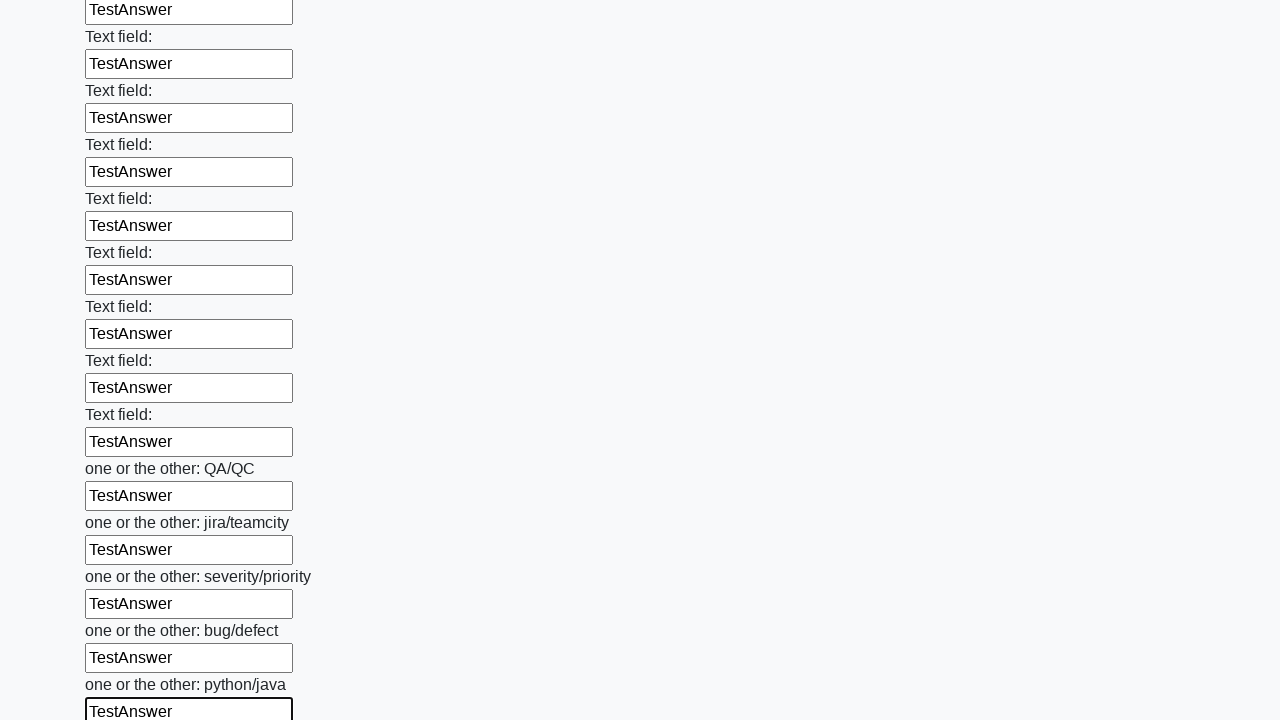

Filled an input field with 'TestAnswer' on input >> nth=92
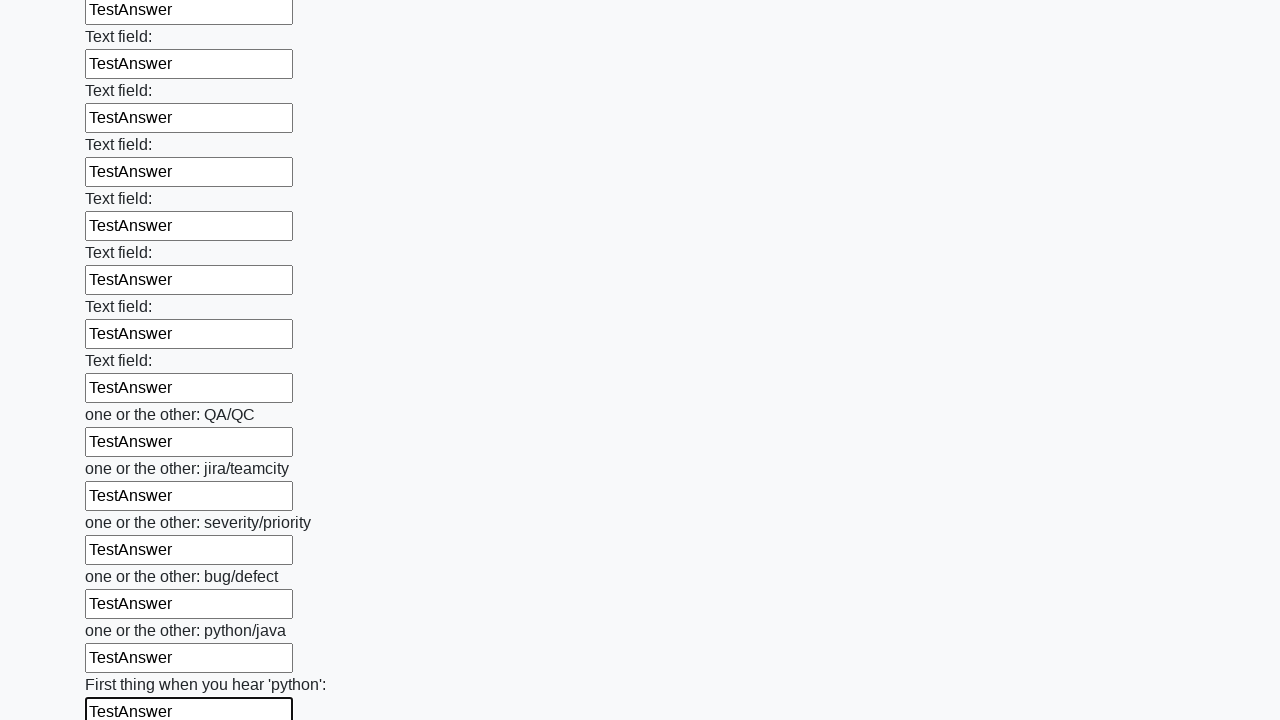

Filled an input field with 'TestAnswer' on input >> nth=93
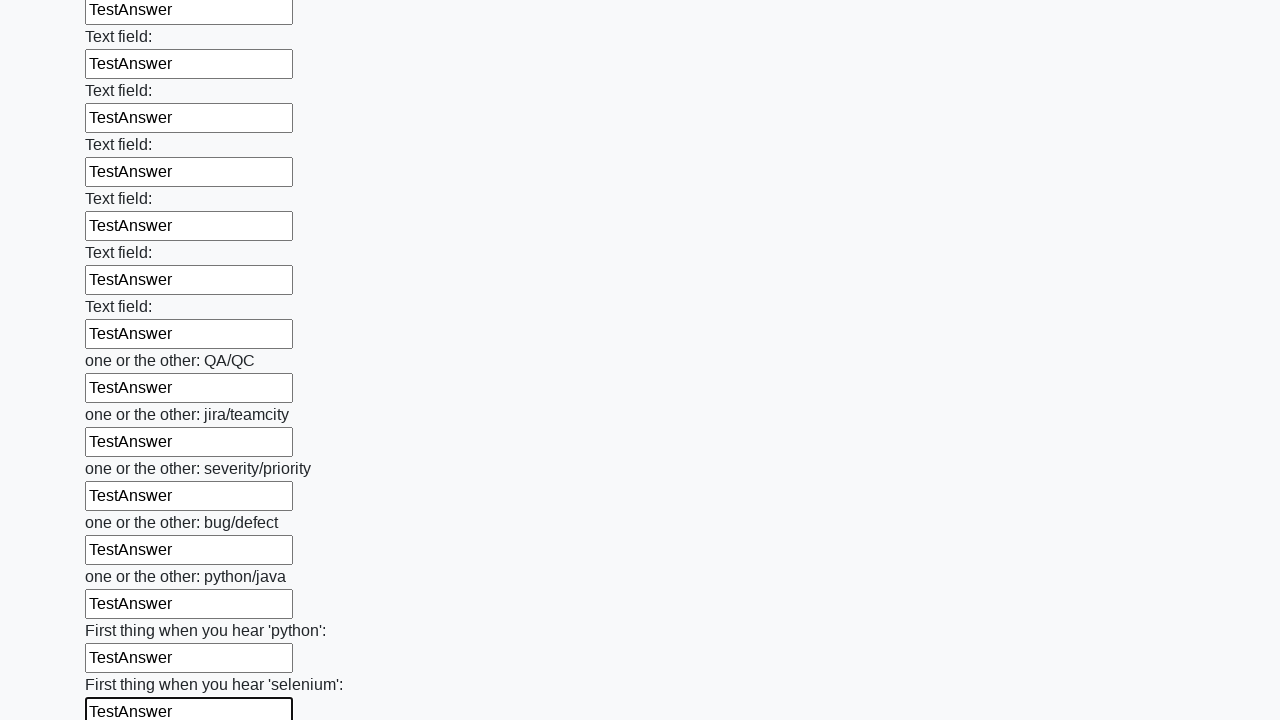

Filled an input field with 'TestAnswer' on input >> nth=94
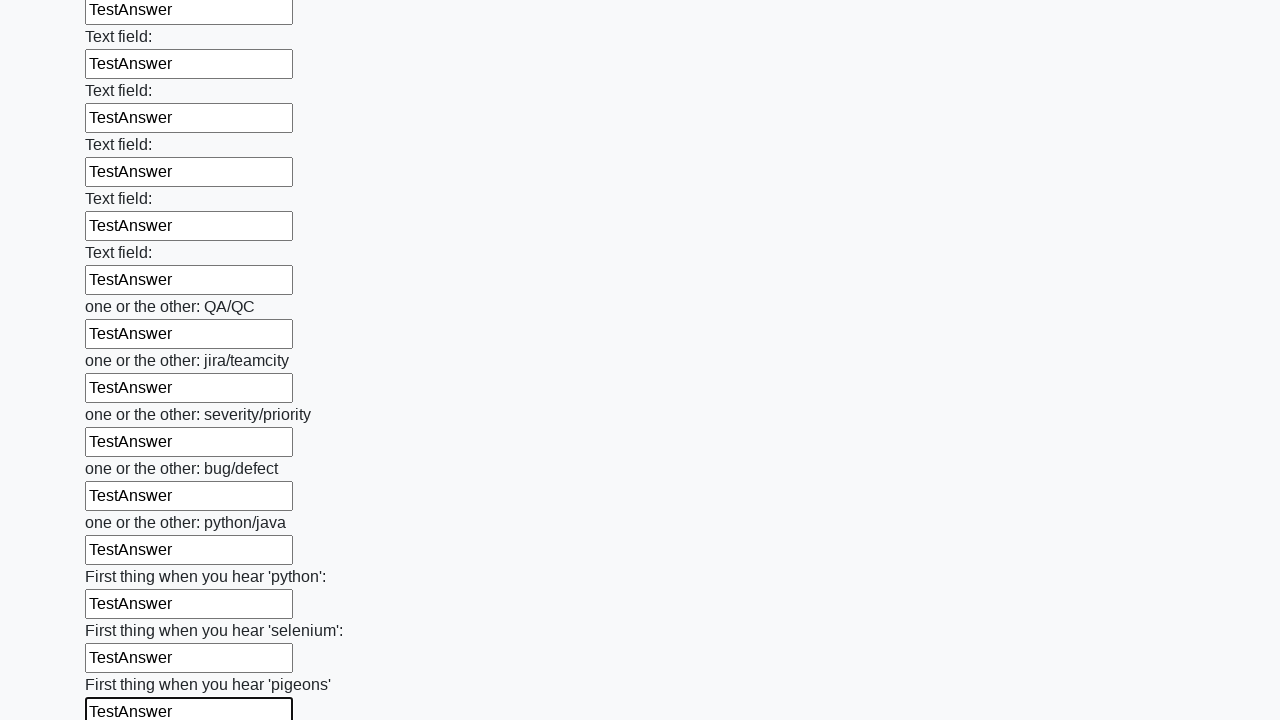

Filled an input field with 'TestAnswer' on input >> nth=95
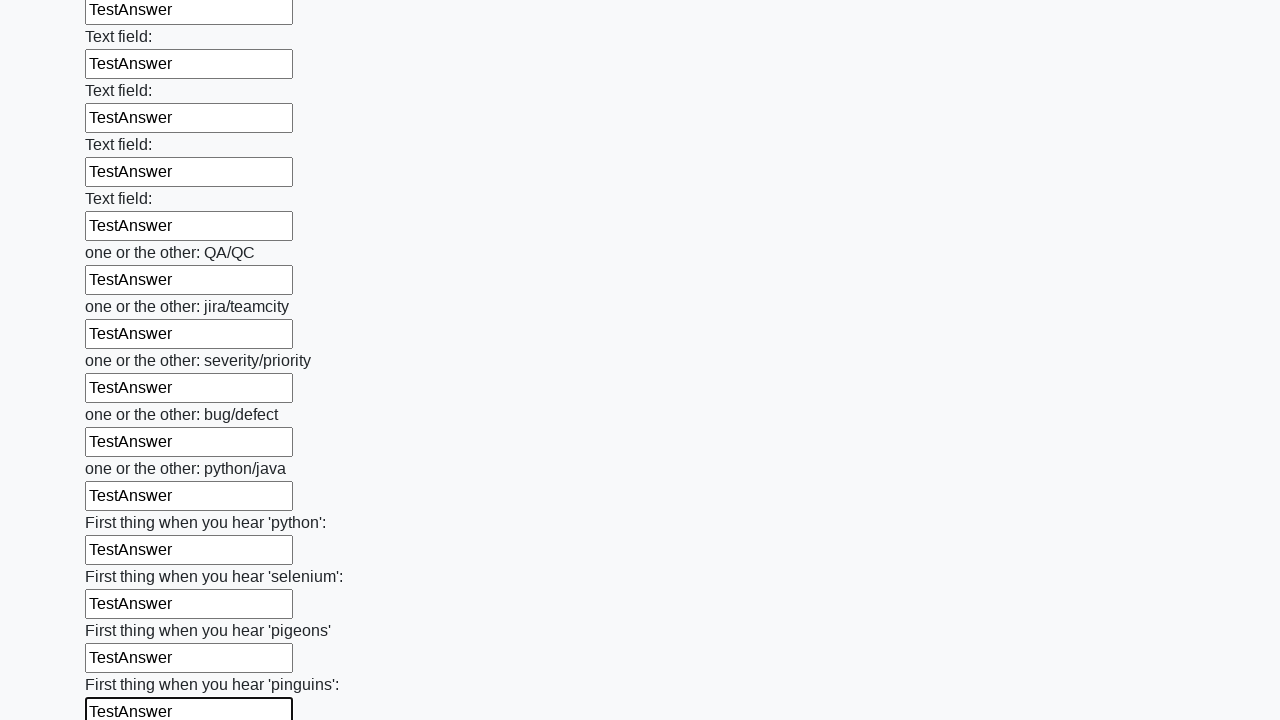

Filled an input field with 'TestAnswer' on input >> nth=96
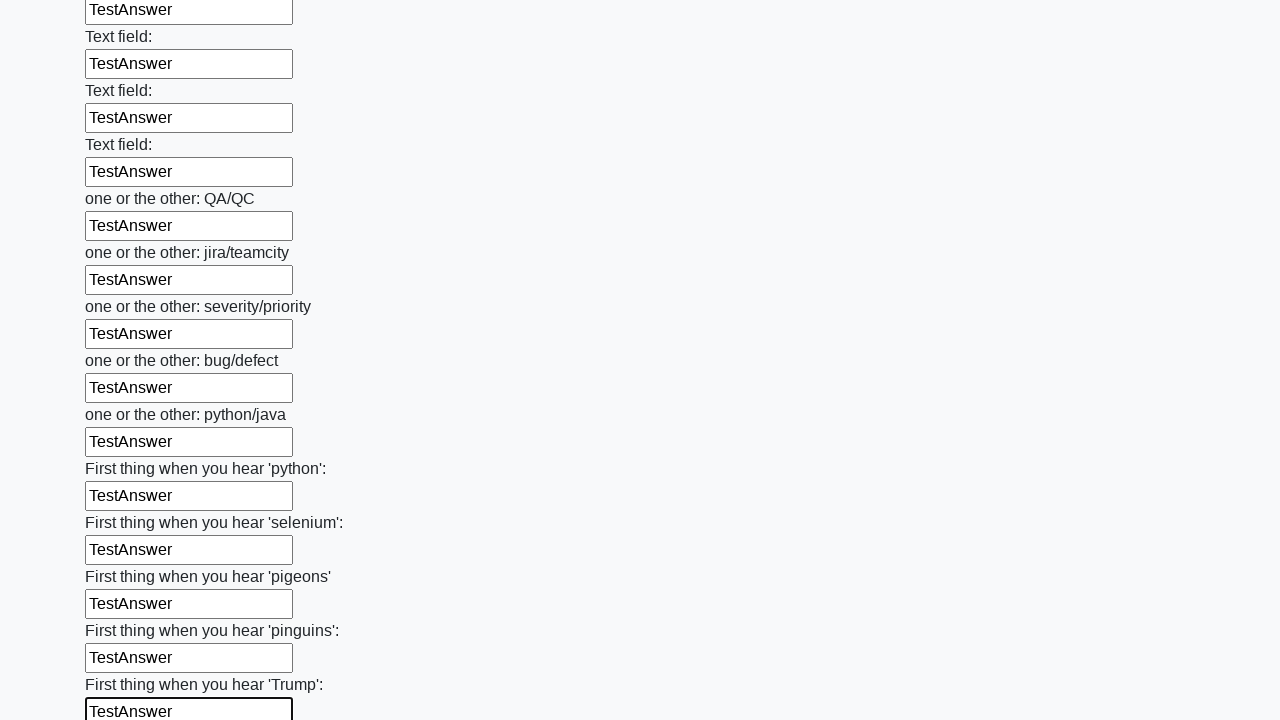

Filled an input field with 'TestAnswer' on input >> nth=97
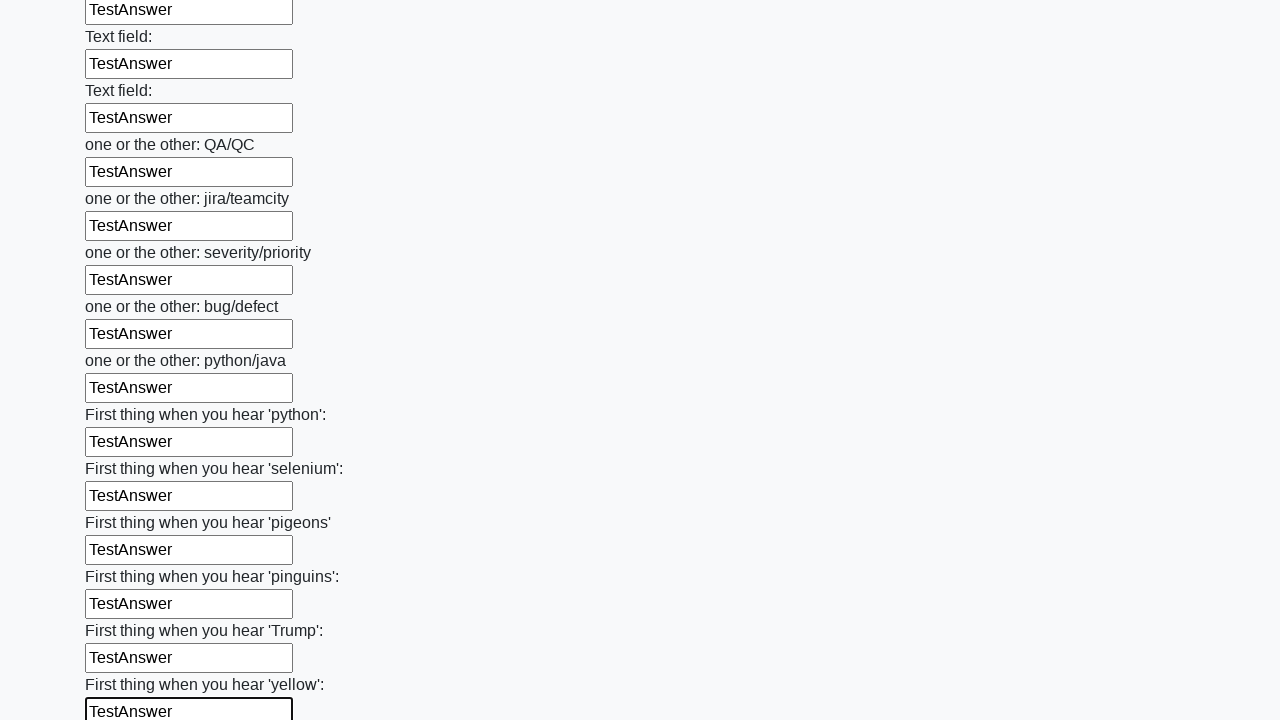

Filled an input field with 'TestAnswer' on input >> nth=98
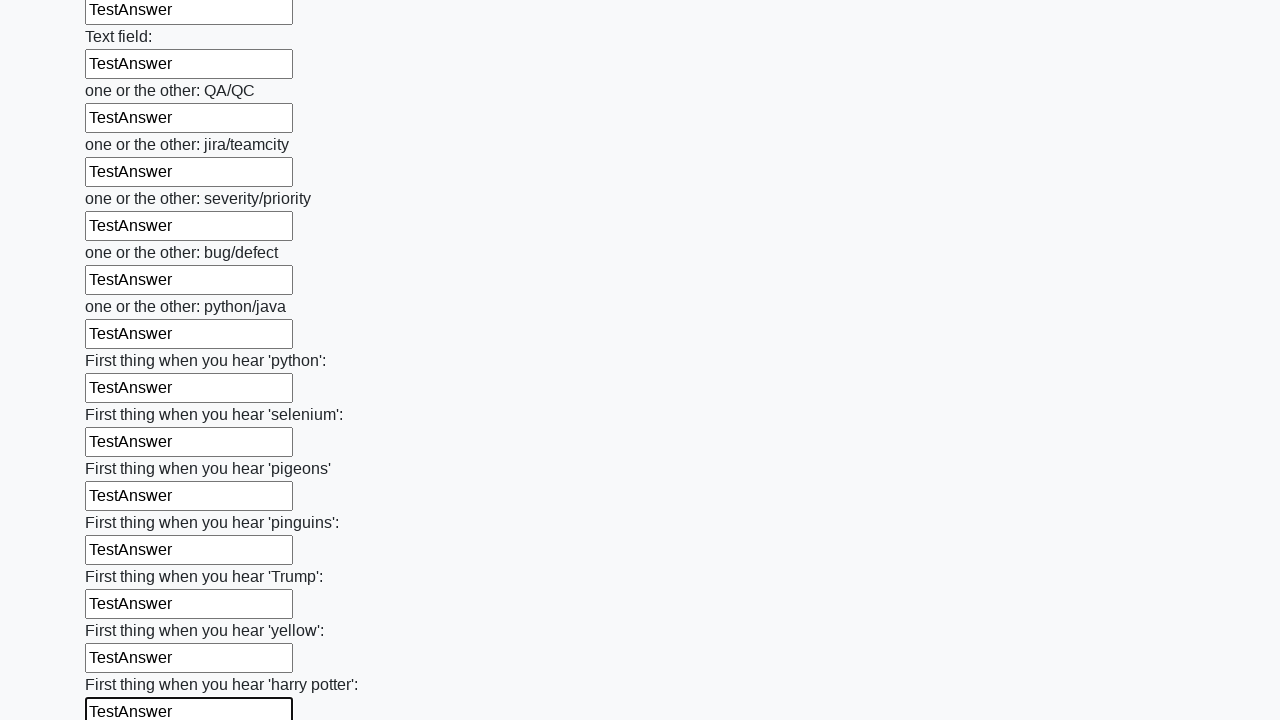

Filled an input field with 'TestAnswer' on input >> nth=99
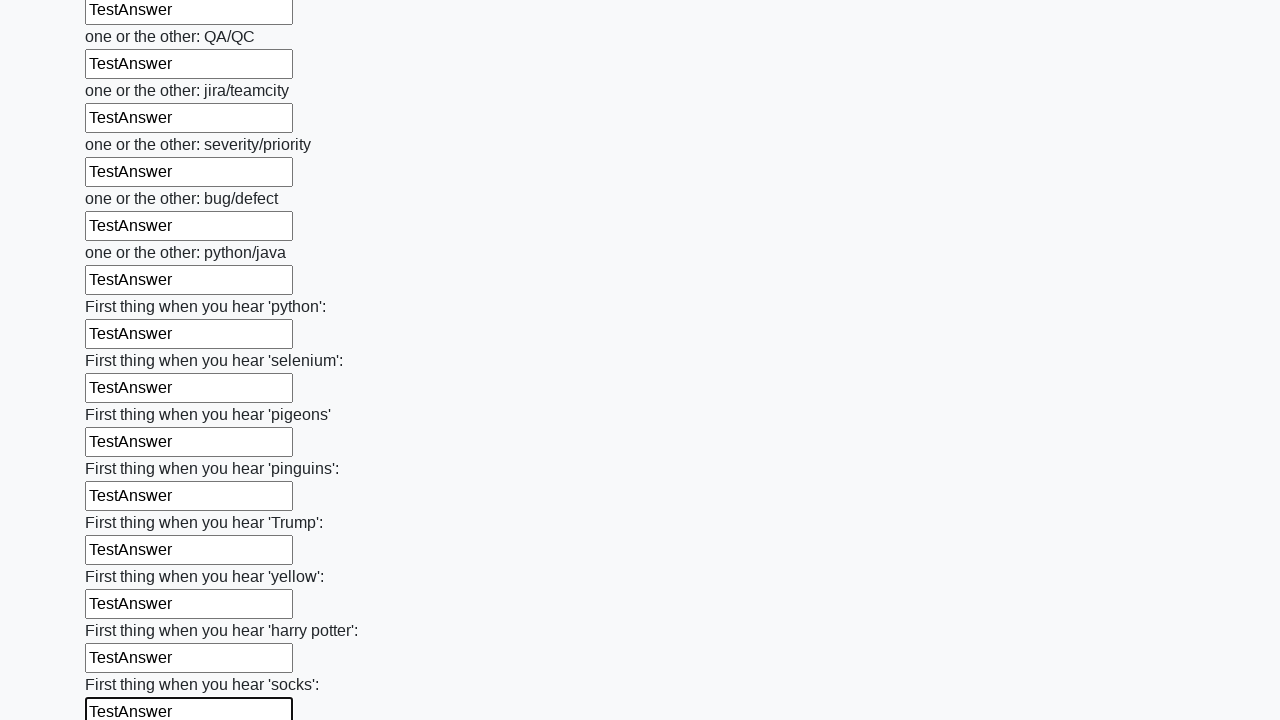

Clicked the submit button to submit the form at (123, 611) on .btn.btn-default
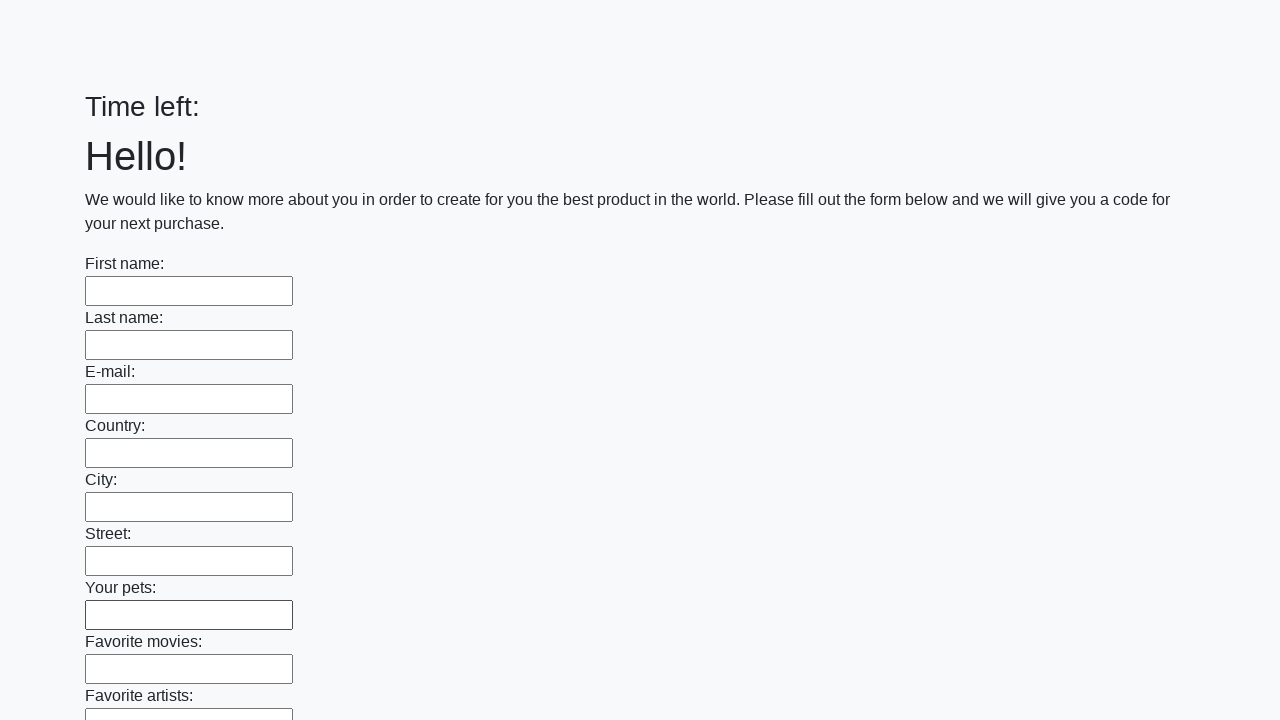

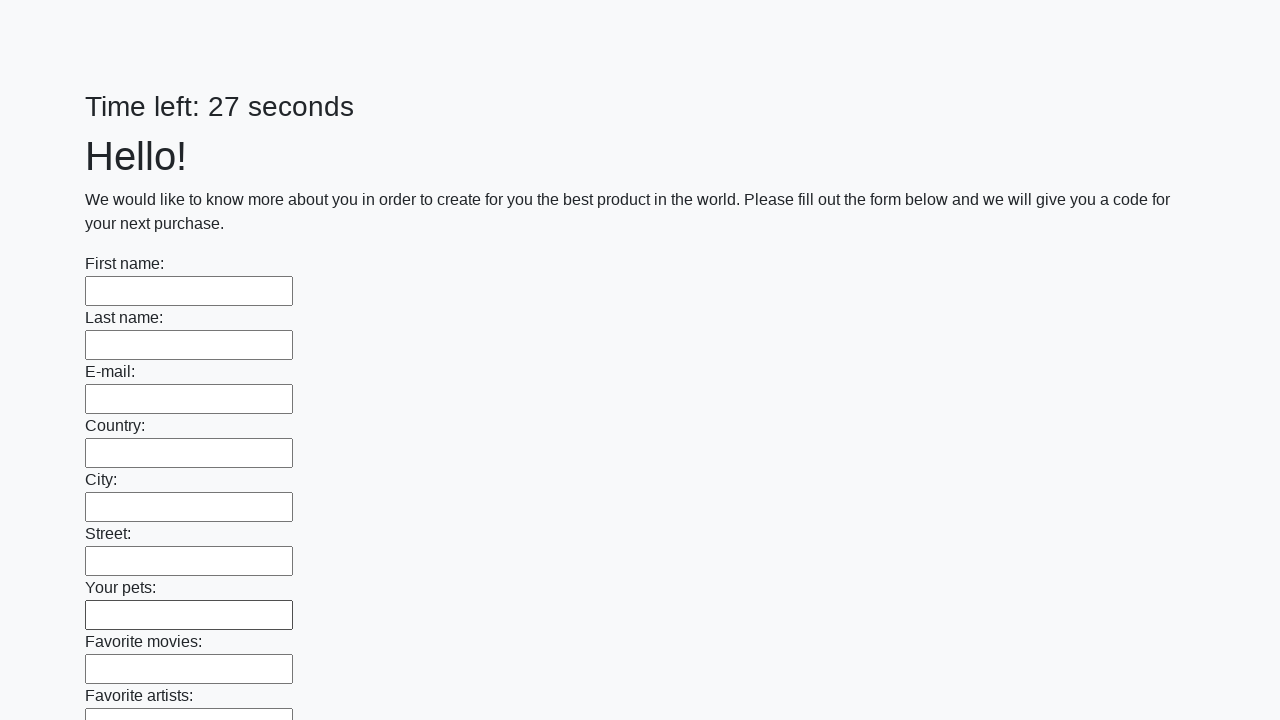